Tests the Drag & Drop Slider functionality by adjusting a range slider to a target value of 95 using keyboard arrow keys.

Starting URL: https://www.lambdatest.com/selenium-playground/

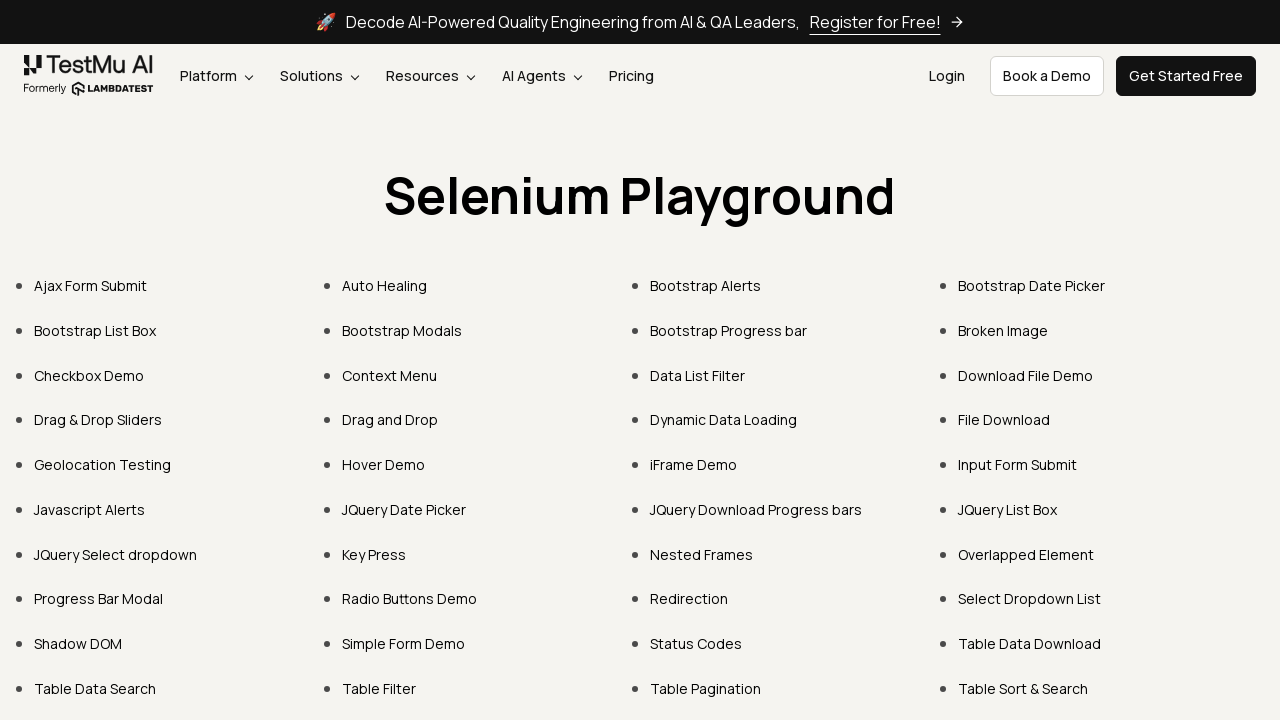

Clicked on 'Drag & Drop Sliders' link at (98, 420) on text=Drag & Drop Sliders
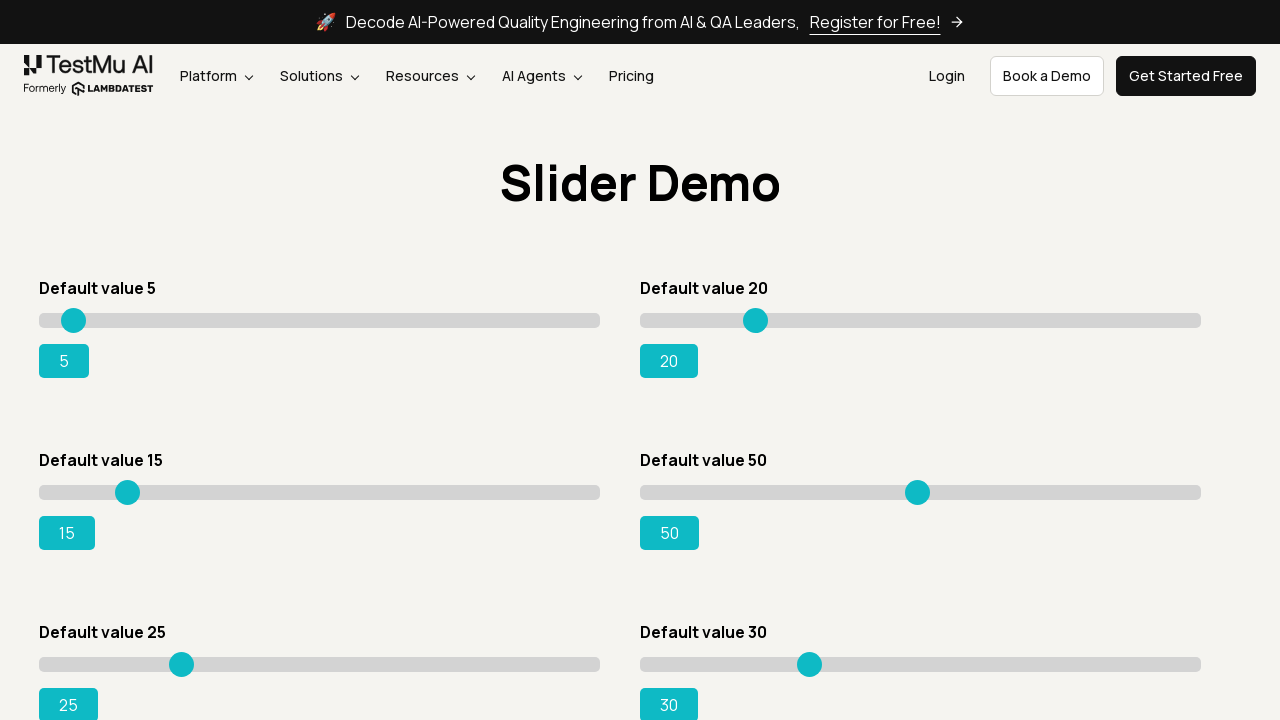

Located the third range slider element
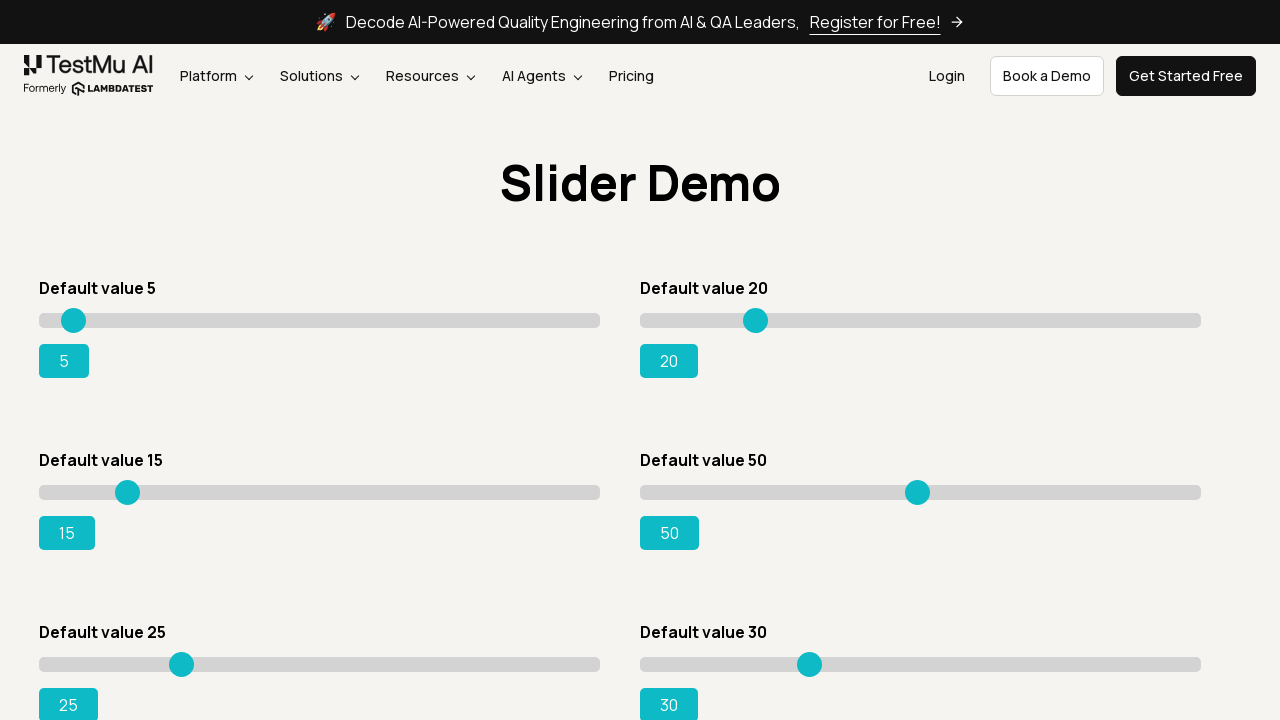

Focused on the range slider on (//input[@type='range'])[3]
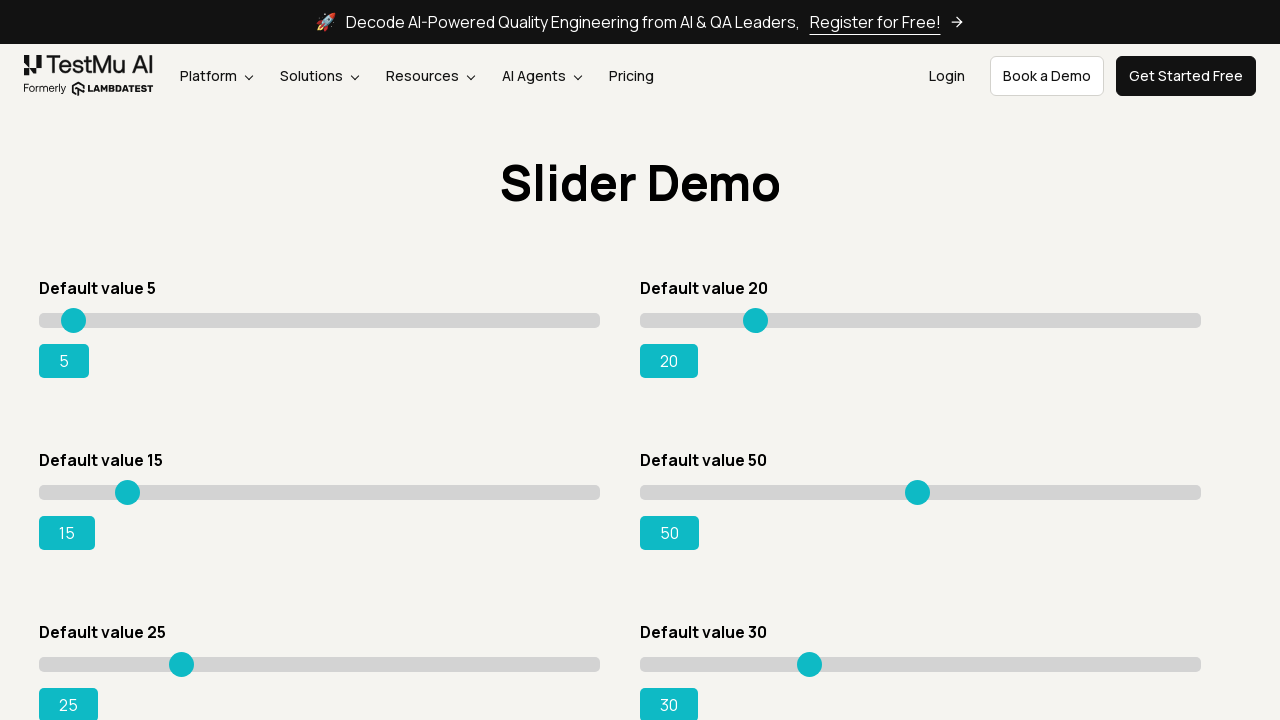

Pressed ArrowRight key to adjust slider (current value: 15) on (//input[@type='range'])[3]
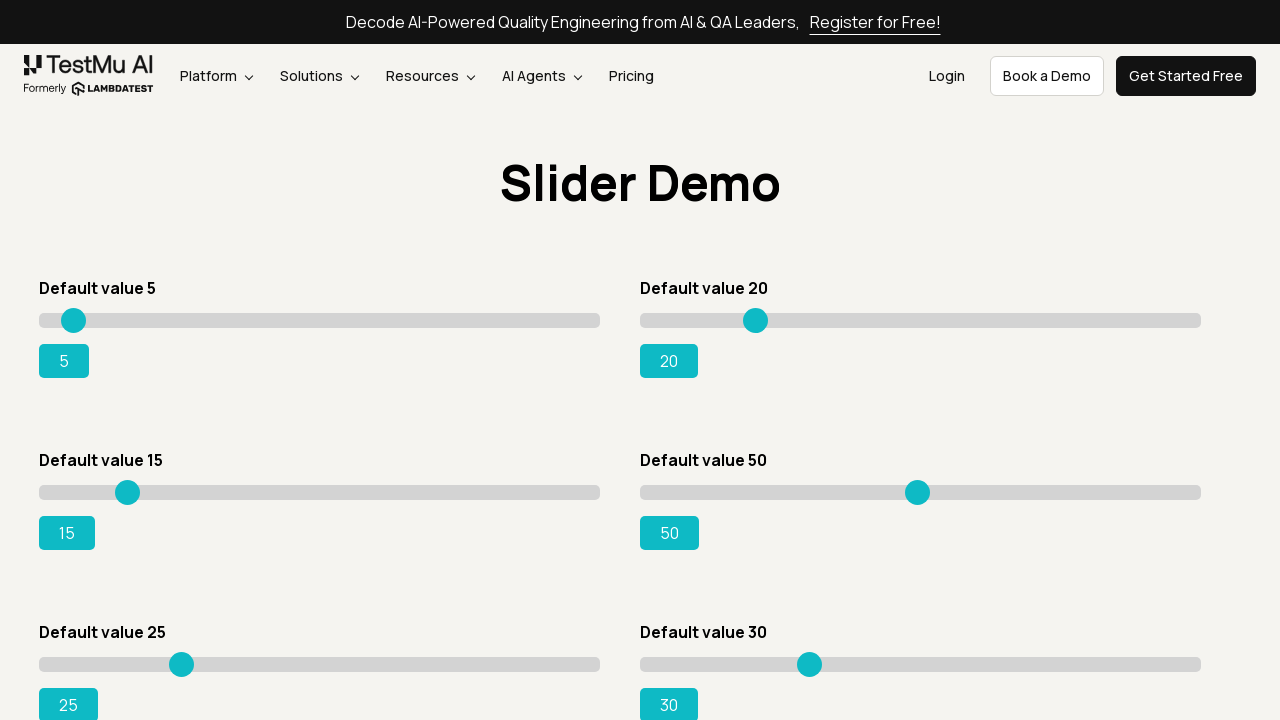

Pressed ArrowRight key to adjust slider (current value: 15) on (//input[@type='range'])[3]
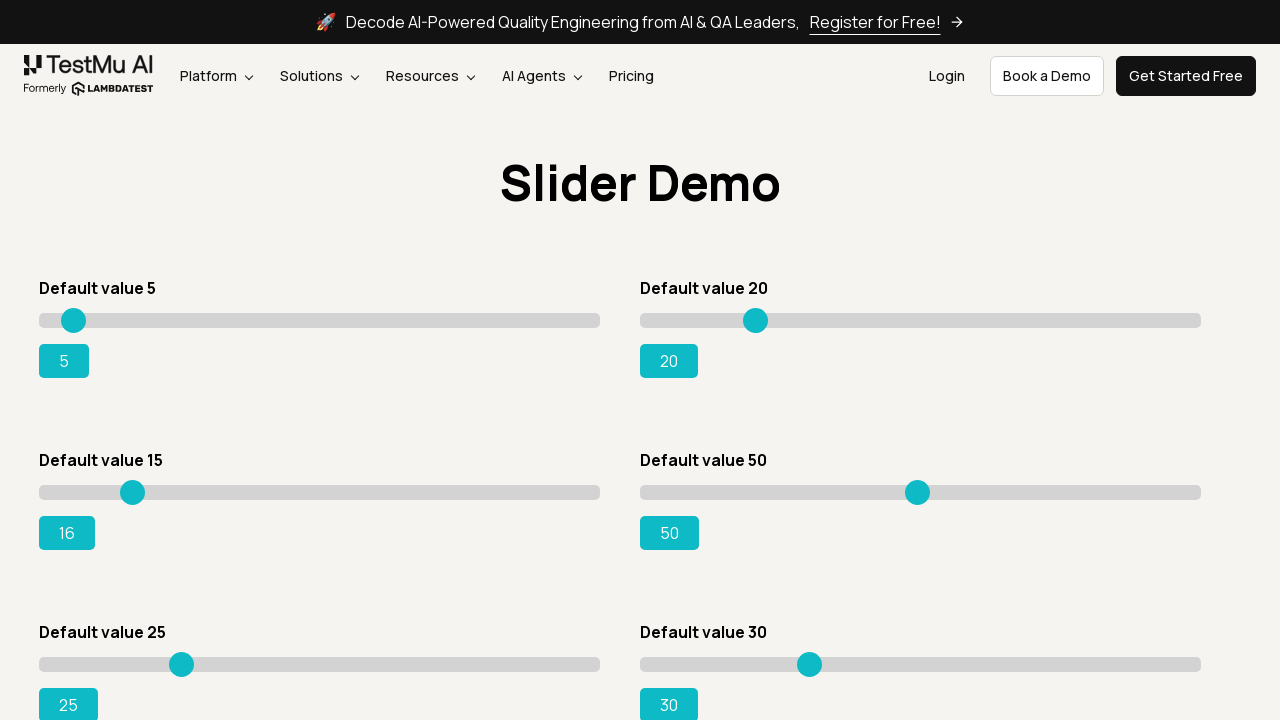

Pressed ArrowRight key to adjust slider (current value: 16) on (//input[@type='range'])[3]
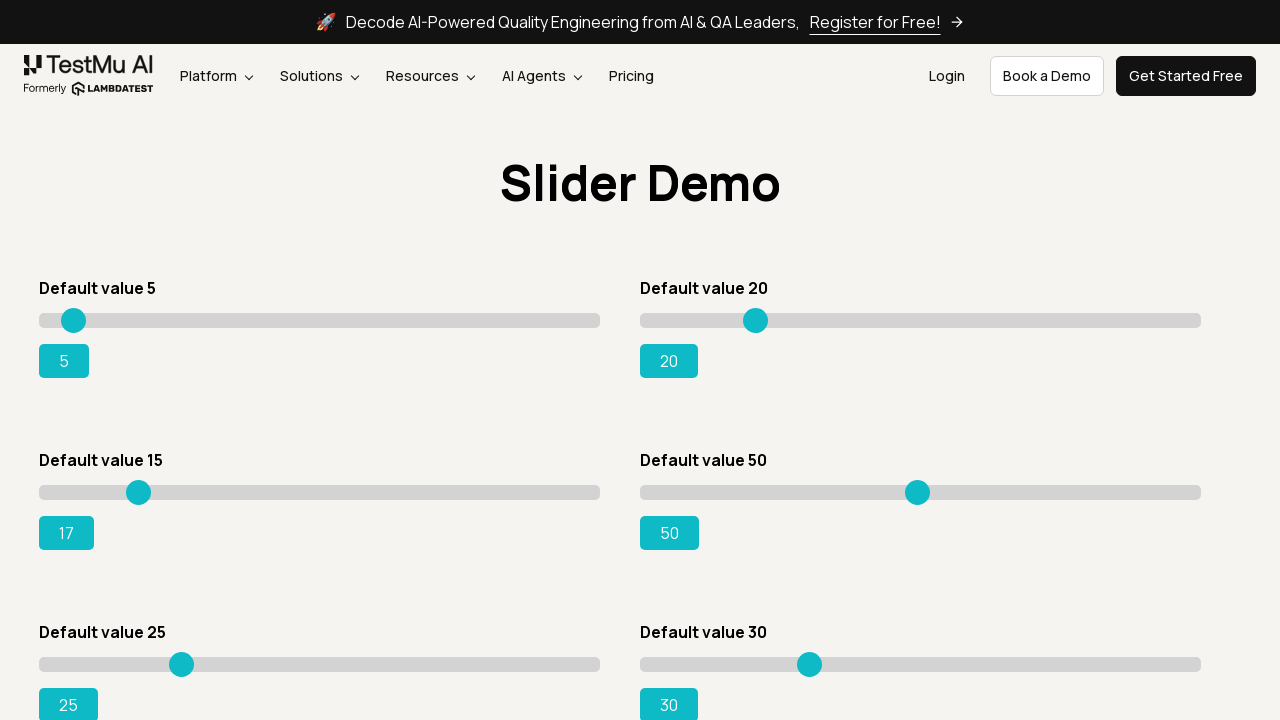

Pressed ArrowRight key to adjust slider (current value: 17) on (//input[@type='range'])[3]
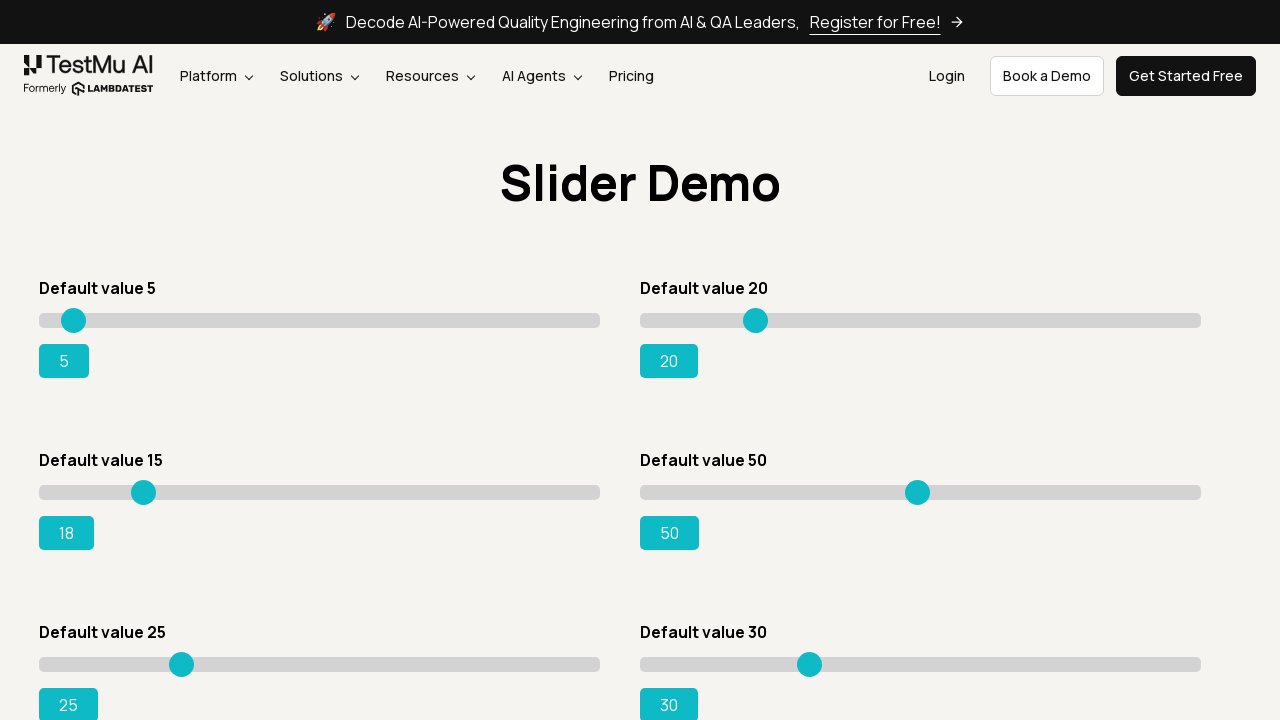

Pressed ArrowRight key to adjust slider (current value: 18) on (//input[@type='range'])[3]
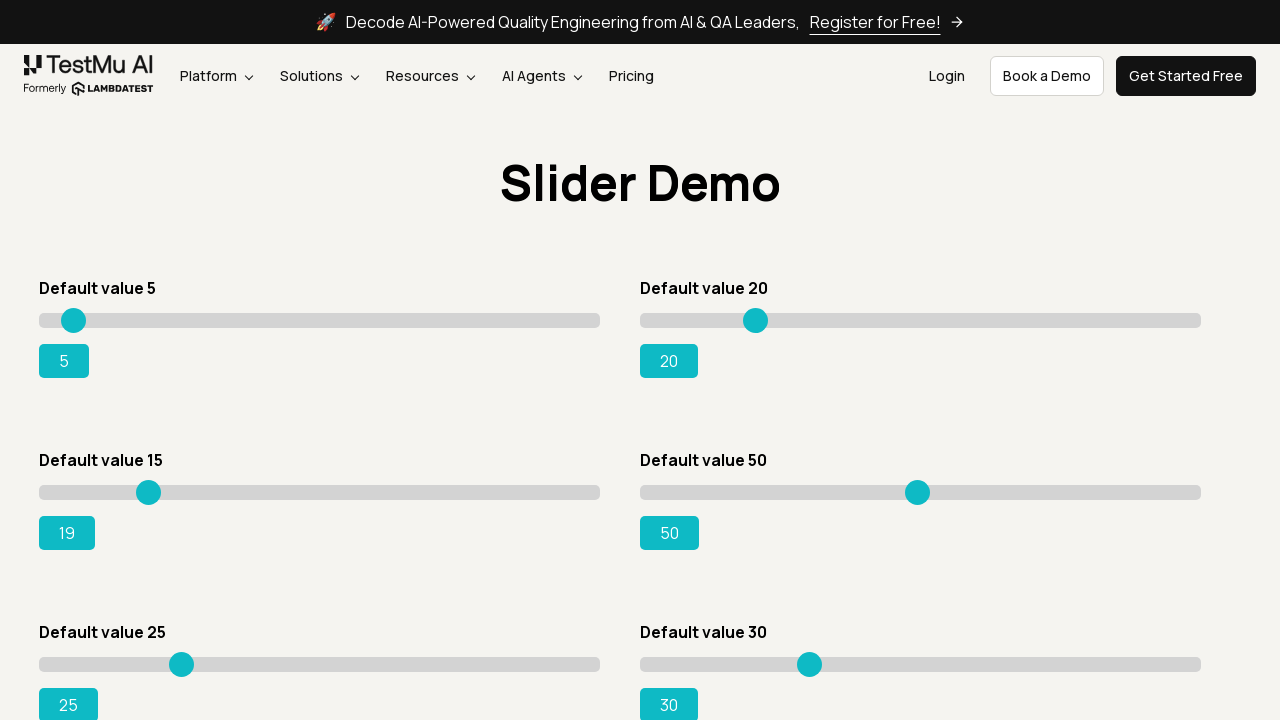

Pressed ArrowRight key to adjust slider (current value: 19) on (//input[@type='range'])[3]
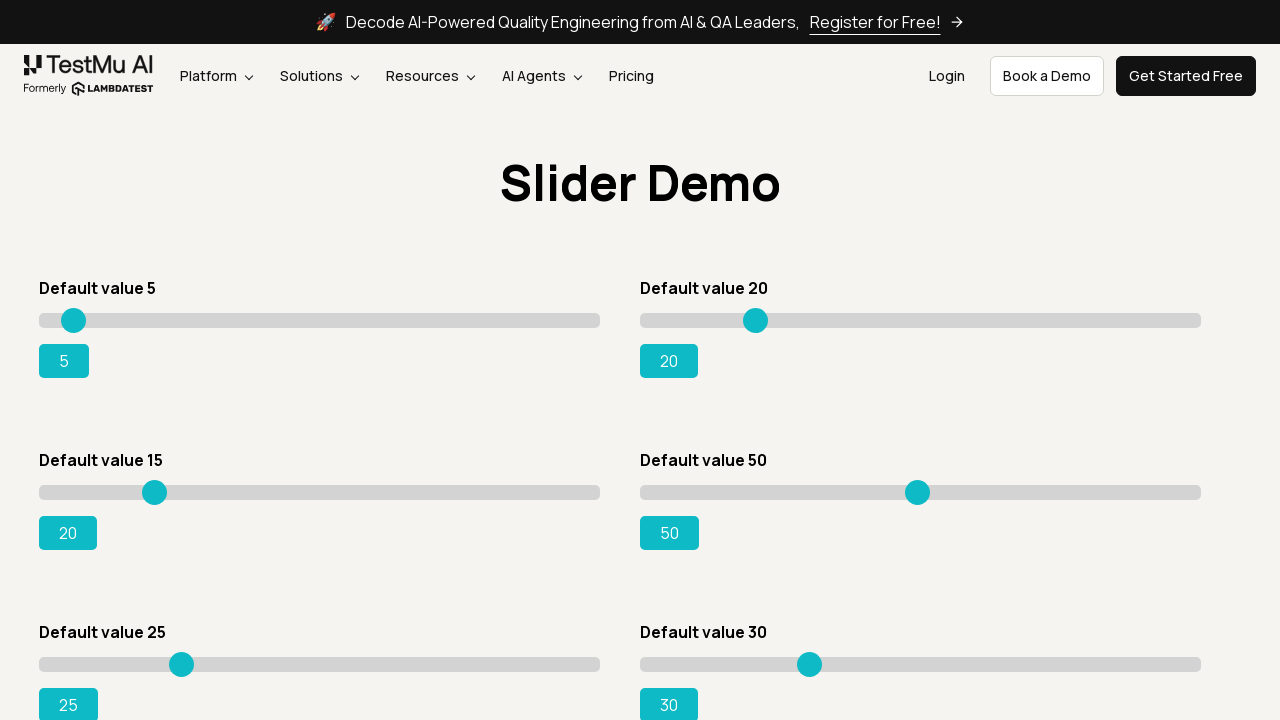

Pressed ArrowRight key to adjust slider (current value: 20) on (//input[@type='range'])[3]
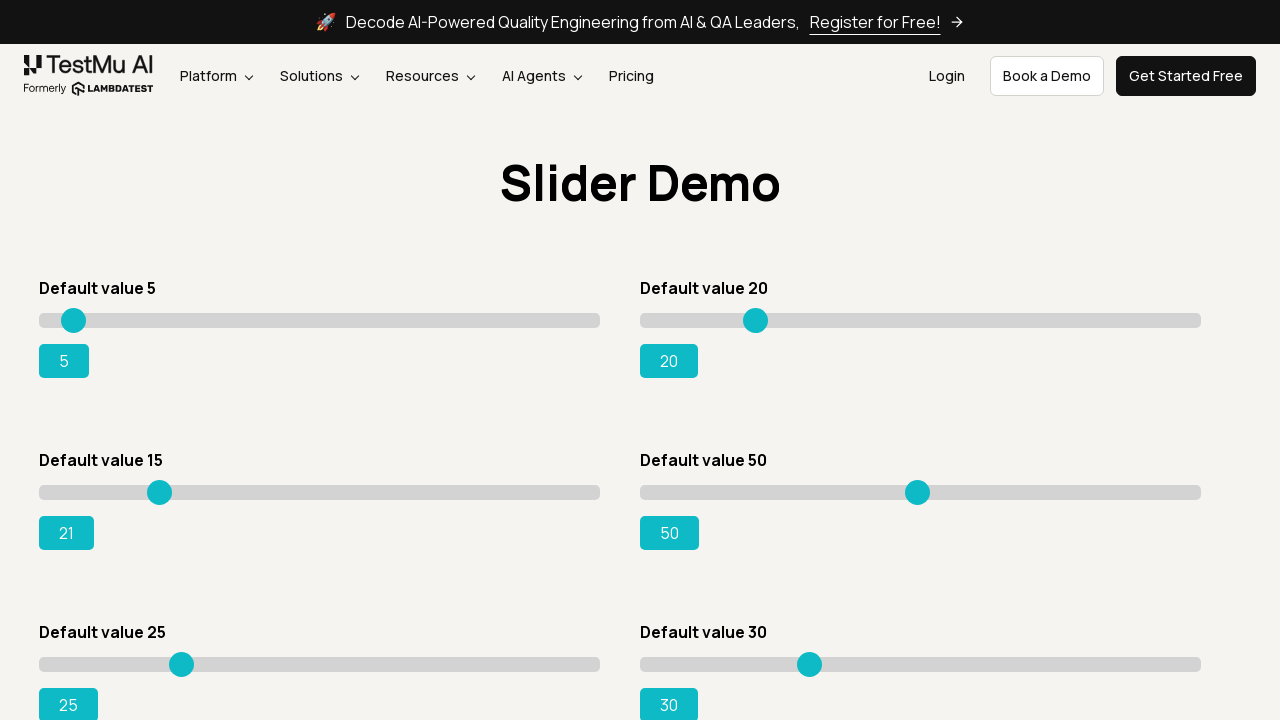

Pressed ArrowRight key to adjust slider (current value: 21) on (//input[@type='range'])[3]
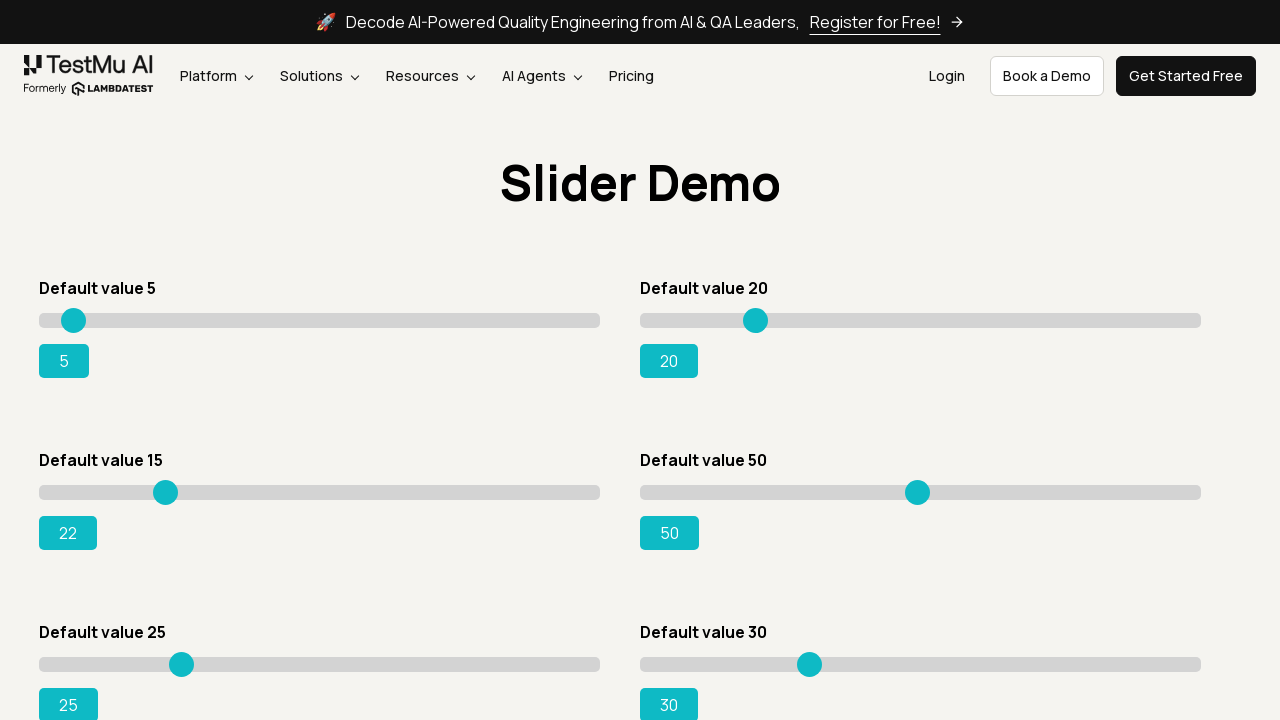

Pressed ArrowRight key to adjust slider (current value: 22) on (//input[@type='range'])[3]
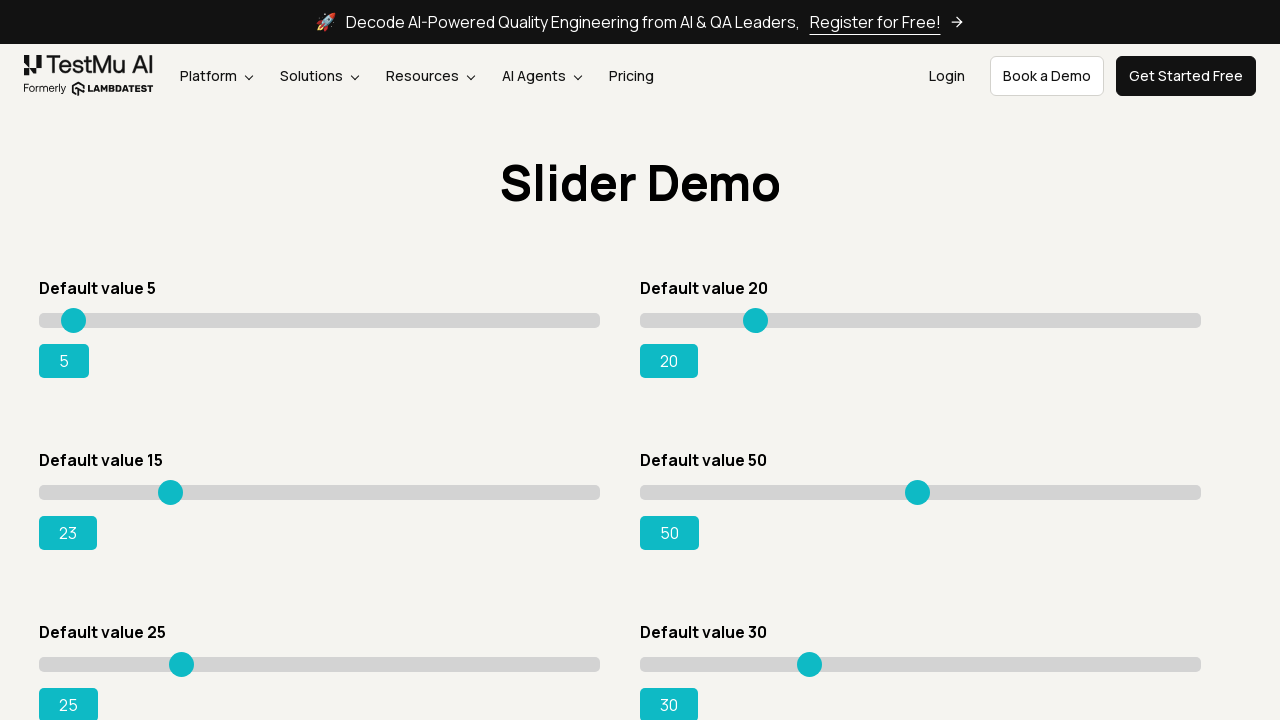

Pressed ArrowRight key to adjust slider (current value: 23) on (//input[@type='range'])[3]
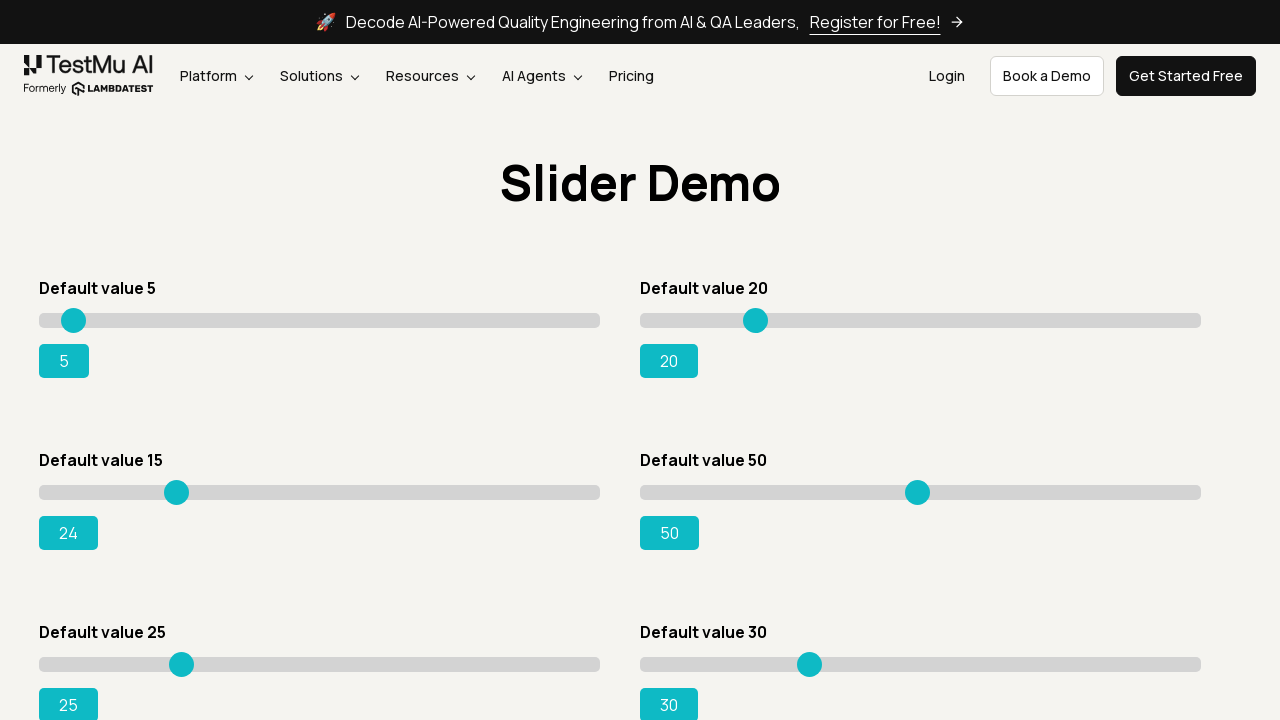

Pressed ArrowRight key to adjust slider (current value: 24) on (//input[@type='range'])[3]
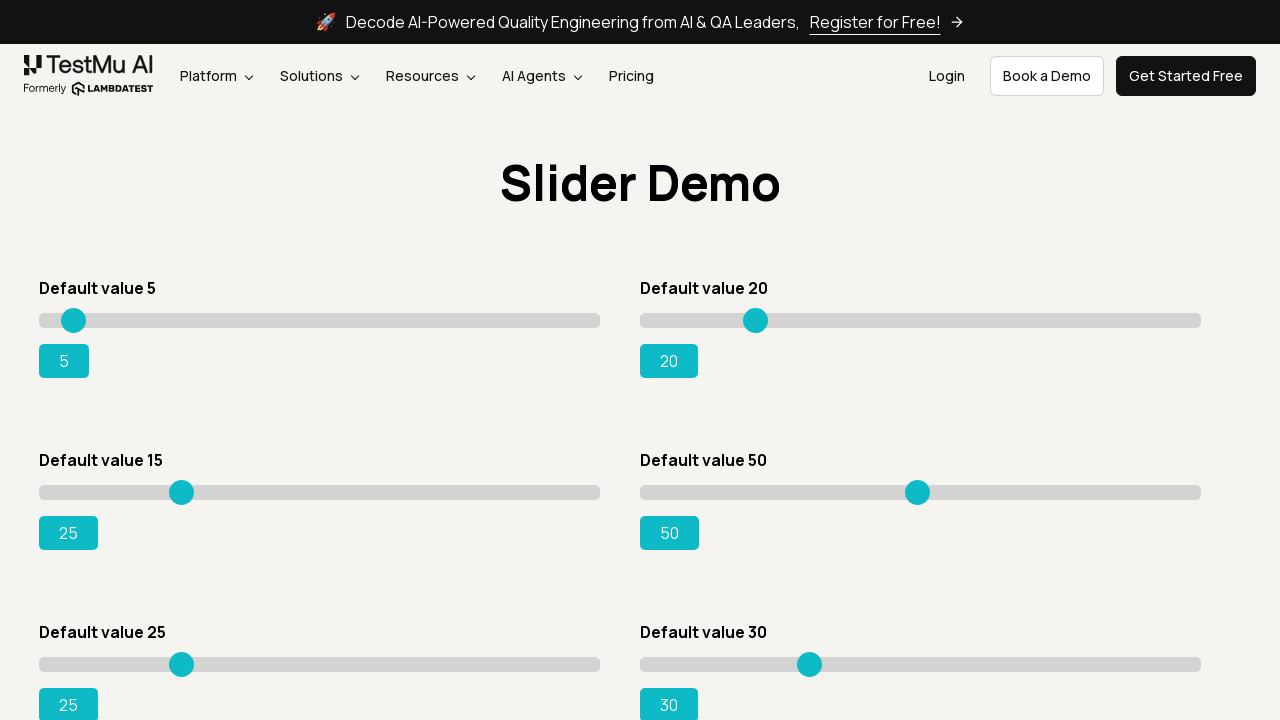

Pressed ArrowRight key to adjust slider (current value: 25) on (//input[@type='range'])[3]
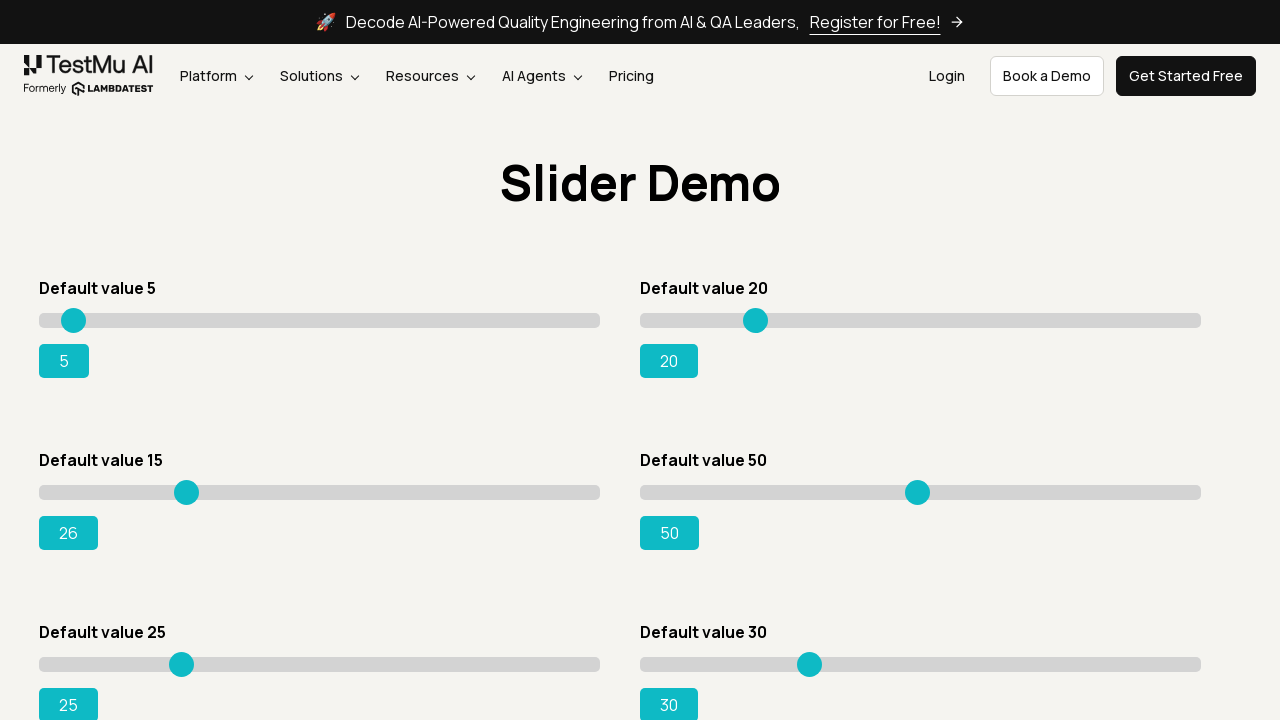

Pressed ArrowRight key to adjust slider (current value: 26) on (//input[@type='range'])[3]
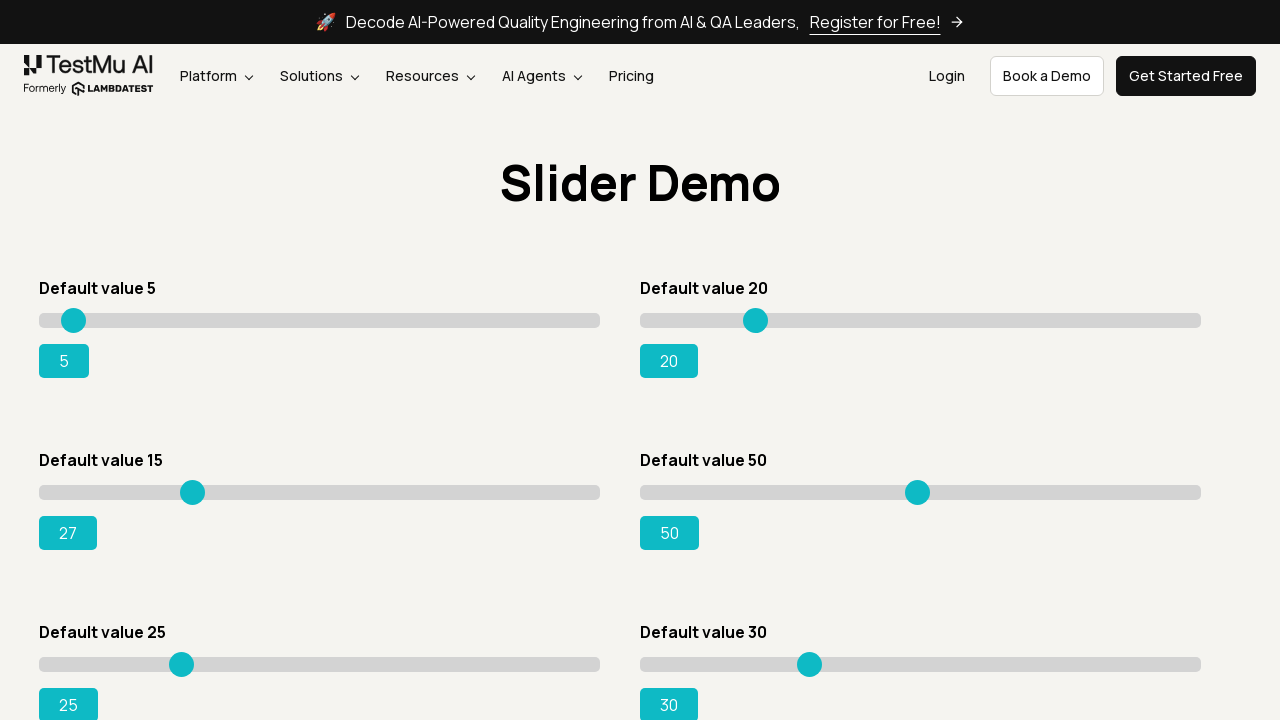

Pressed ArrowRight key to adjust slider (current value: 27) on (//input[@type='range'])[3]
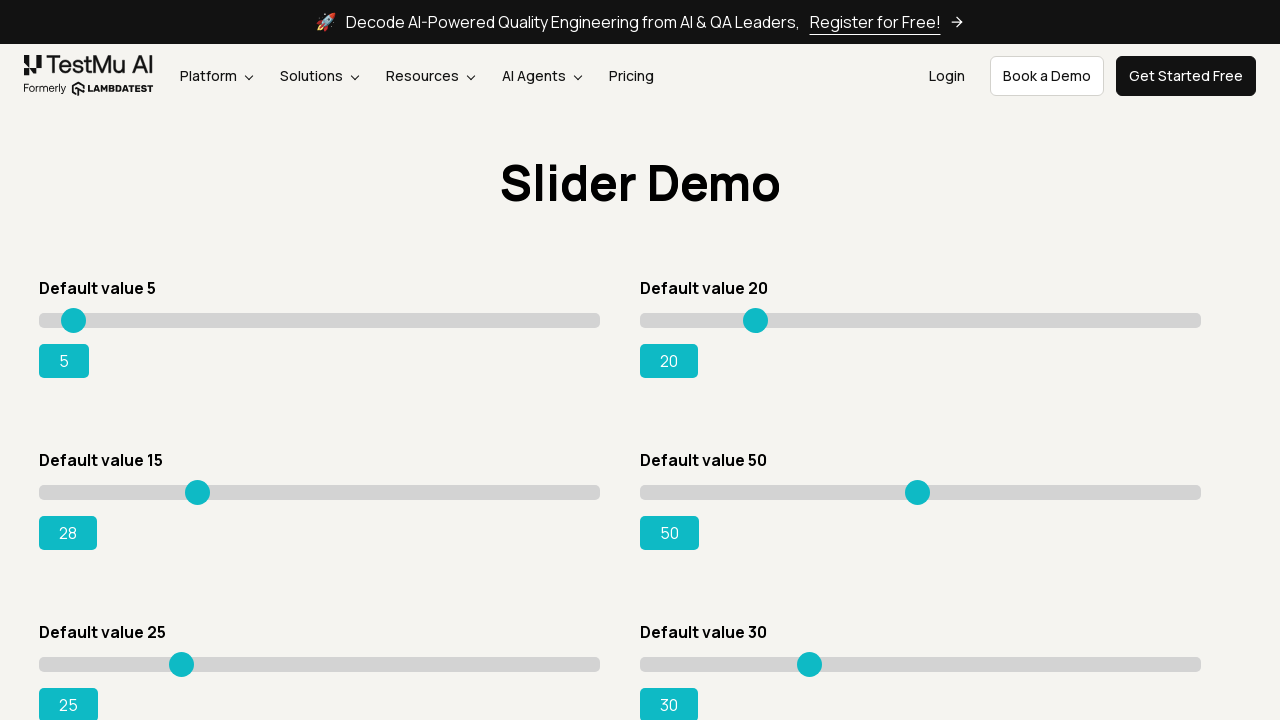

Pressed ArrowRight key to adjust slider (current value: 28) on (//input[@type='range'])[3]
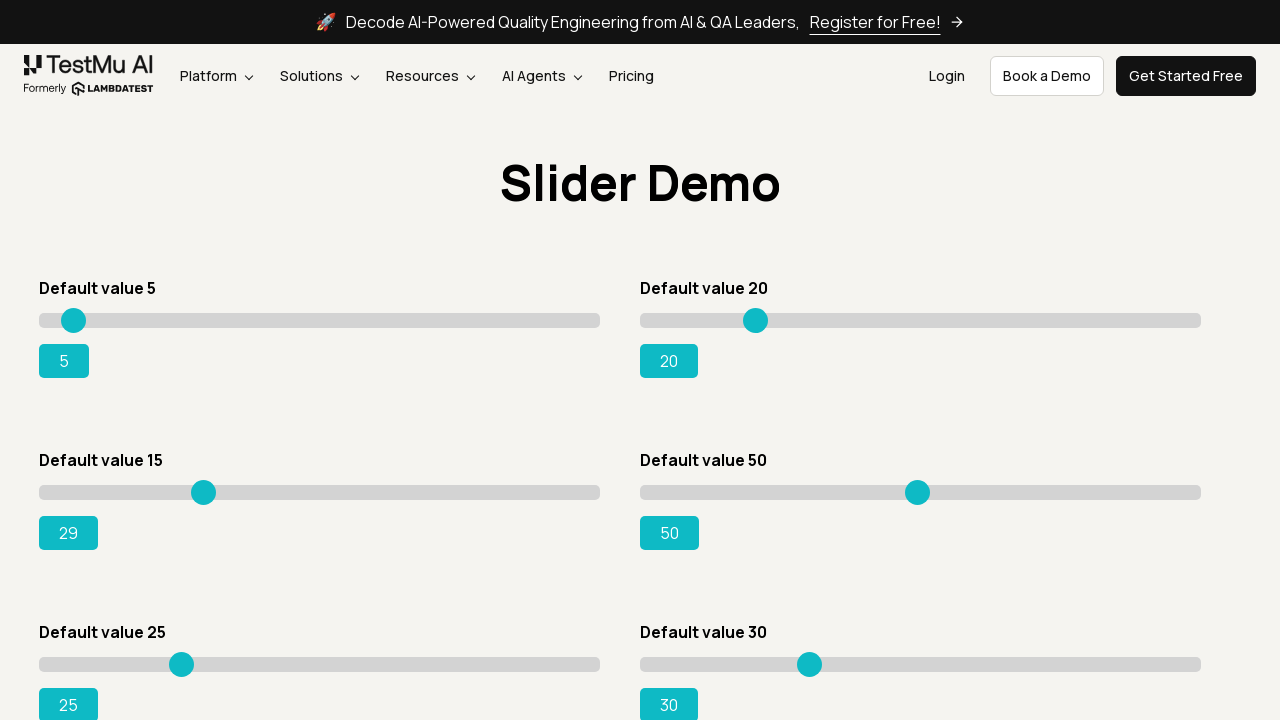

Pressed ArrowRight key to adjust slider (current value: 29) on (//input[@type='range'])[3]
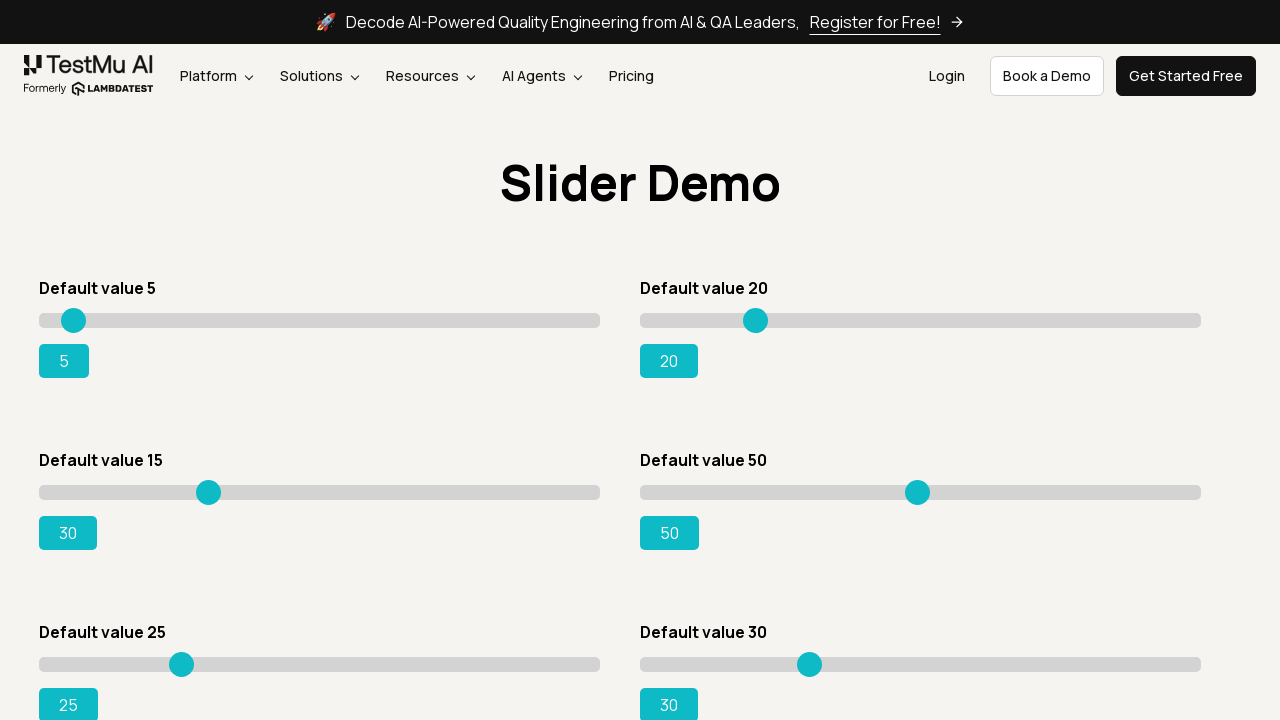

Pressed ArrowRight key to adjust slider (current value: 30) on (//input[@type='range'])[3]
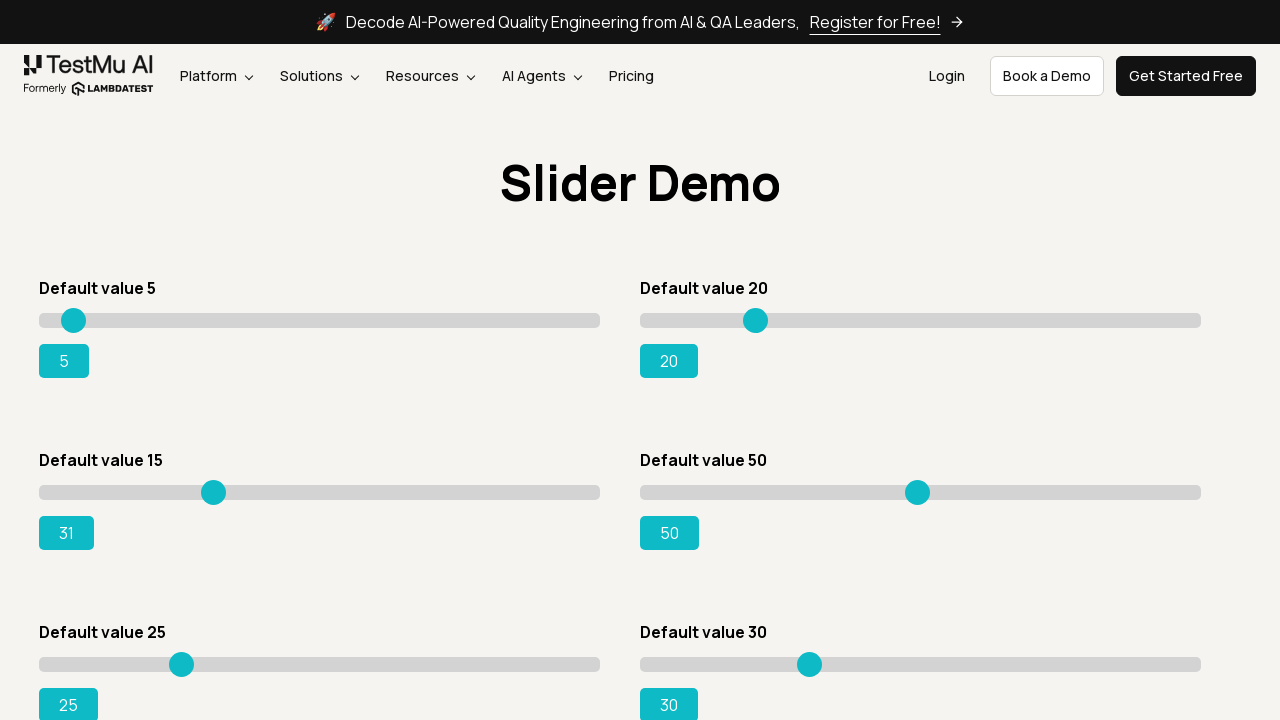

Pressed ArrowRight key to adjust slider (current value: 31) on (//input[@type='range'])[3]
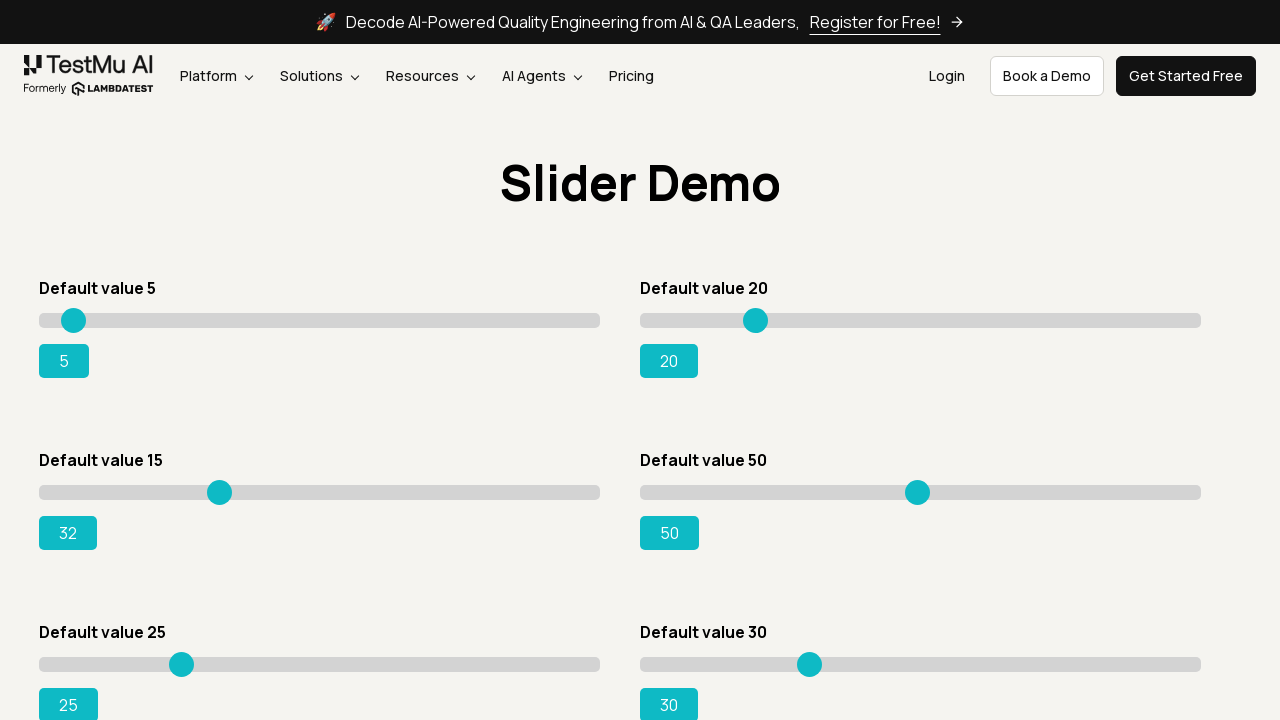

Pressed ArrowRight key to adjust slider (current value: 32) on (//input[@type='range'])[3]
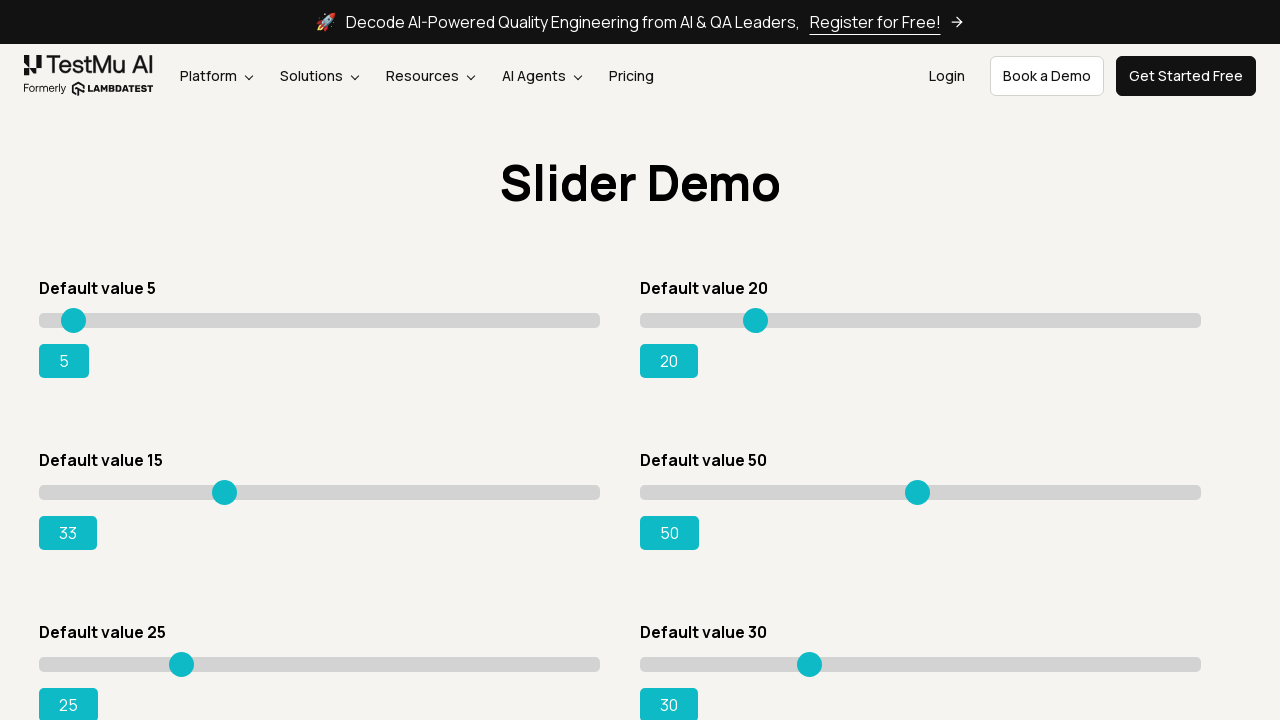

Pressed ArrowRight key to adjust slider (current value: 33) on (//input[@type='range'])[3]
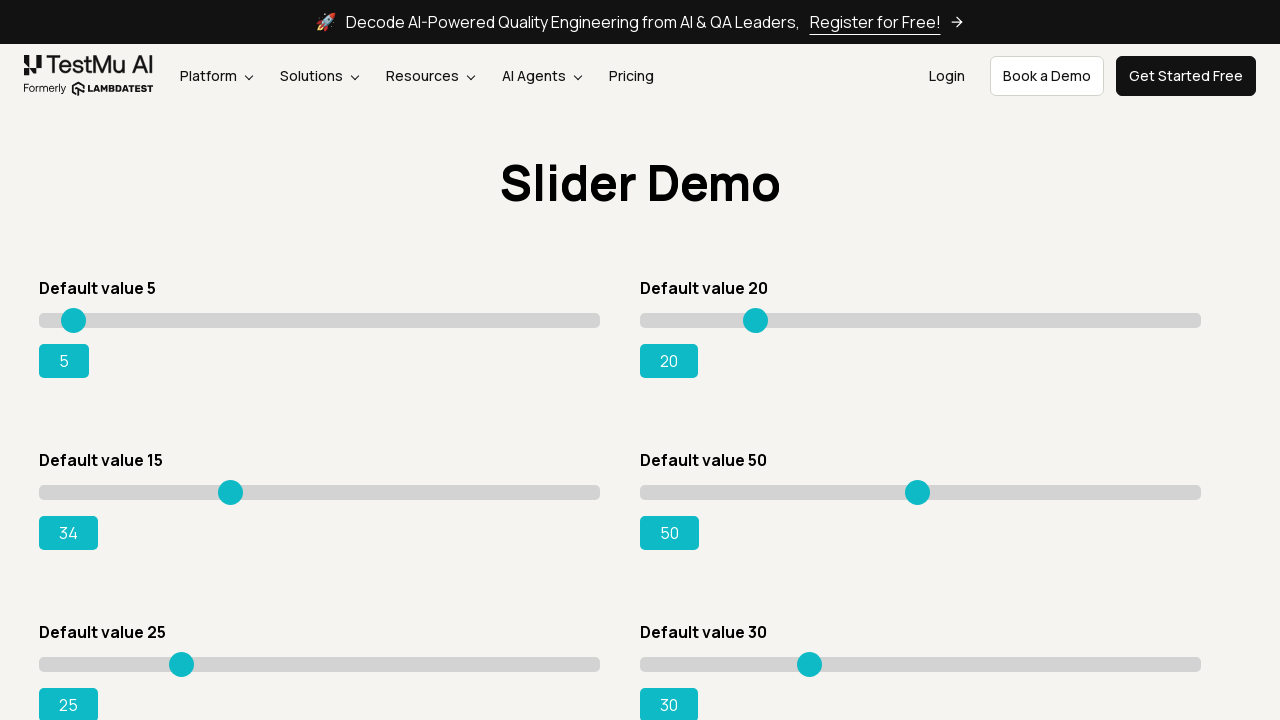

Pressed ArrowRight key to adjust slider (current value: 34) on (//input[@type='range'])[3]
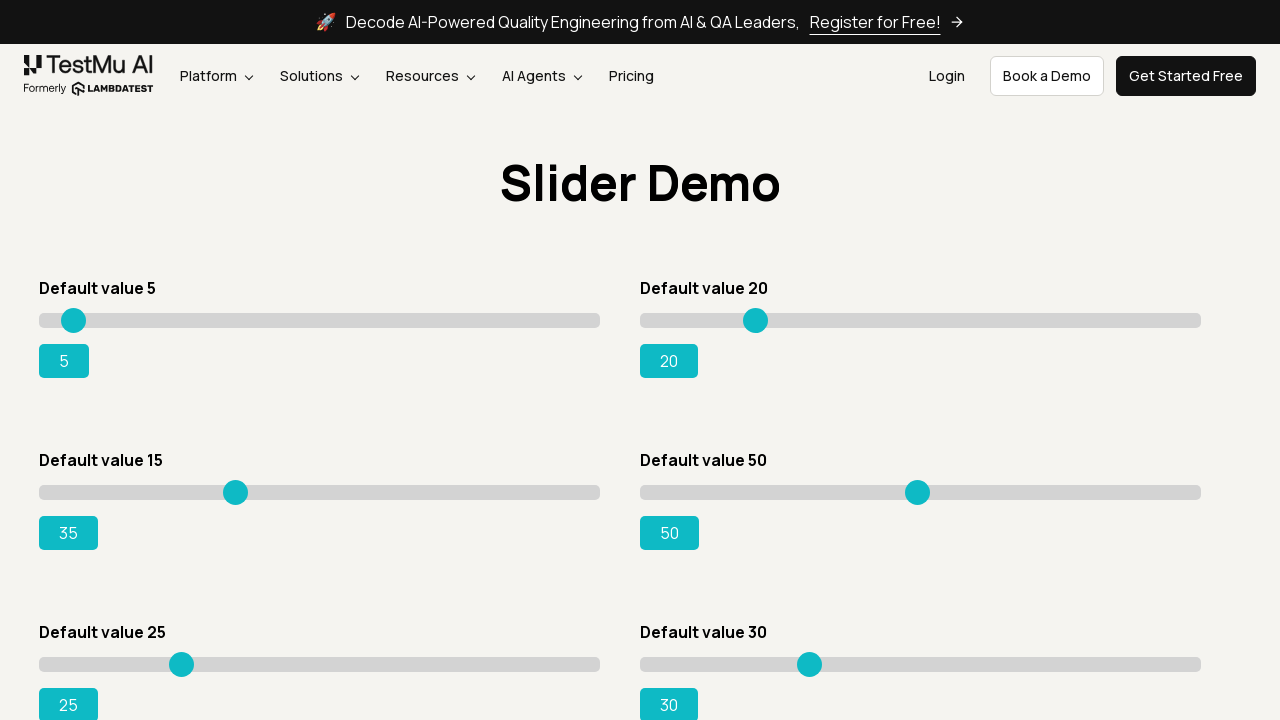

Pressed ArrowRight key to adjust slider (current value: 35) on (//input[@type='range'])[3]
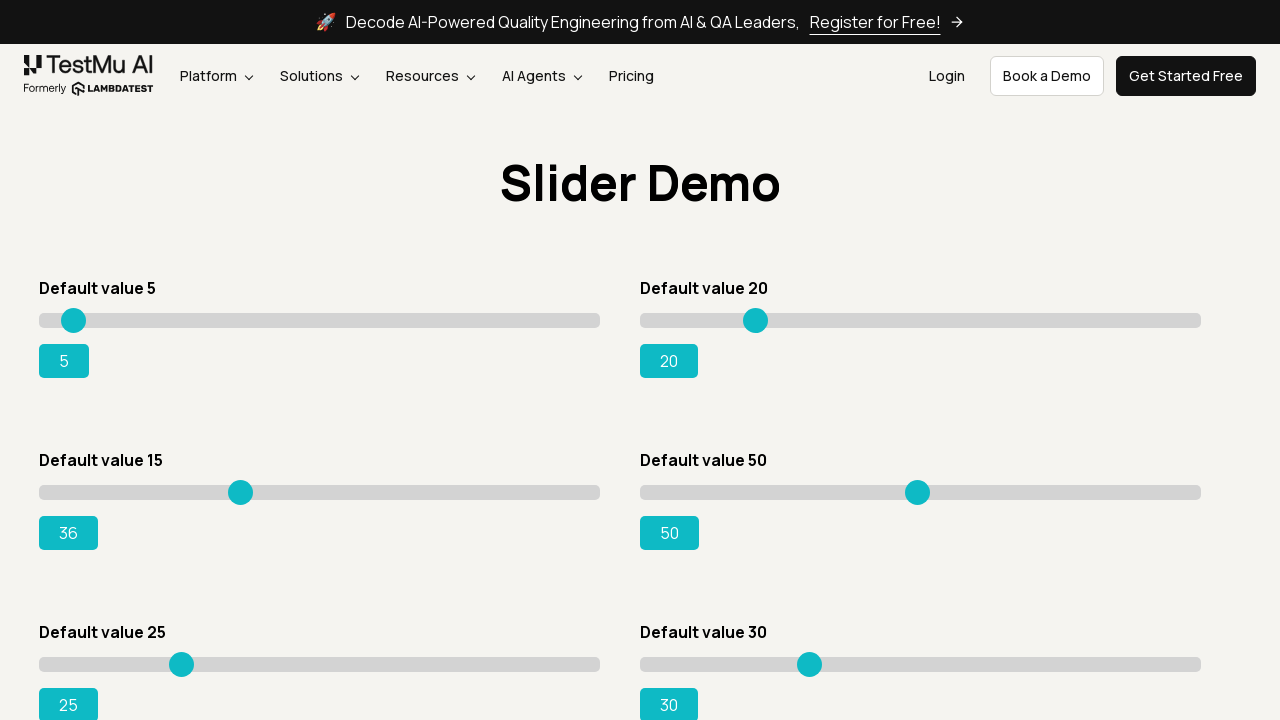

Pressed ArrowRight key to adjust slider (current value: 36) on (//input[@type='range'])[3]
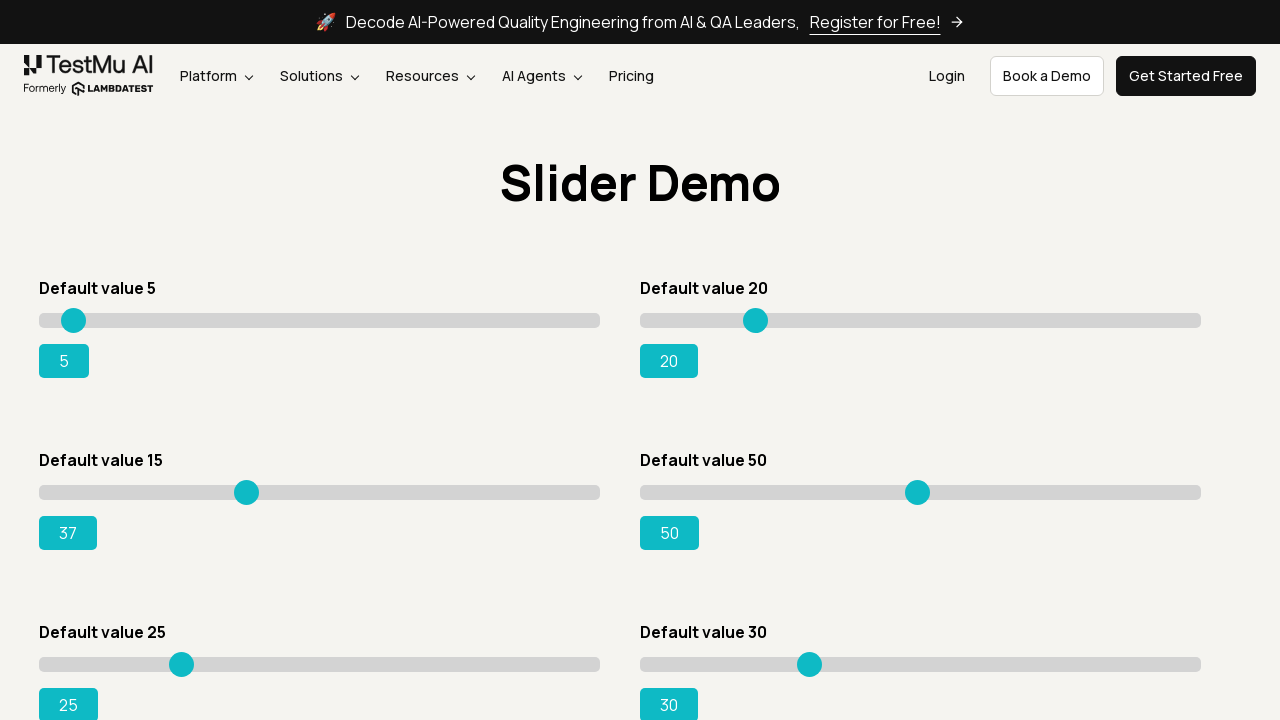

Pressed ArrowRight key to adjust slider (current value: 37) on (//input[@type='range'])[3]
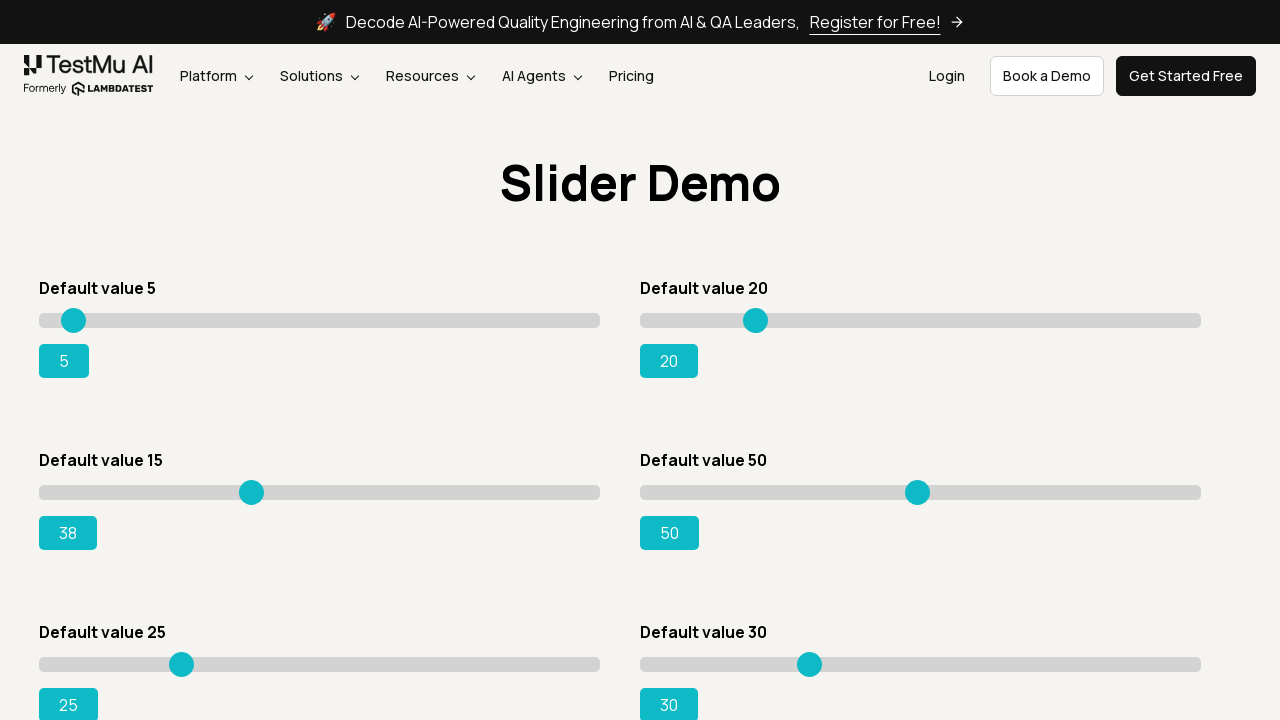

Pressed ArrowRight key to adjust slider (current value: 38) on (//input[@type='range'])[3]
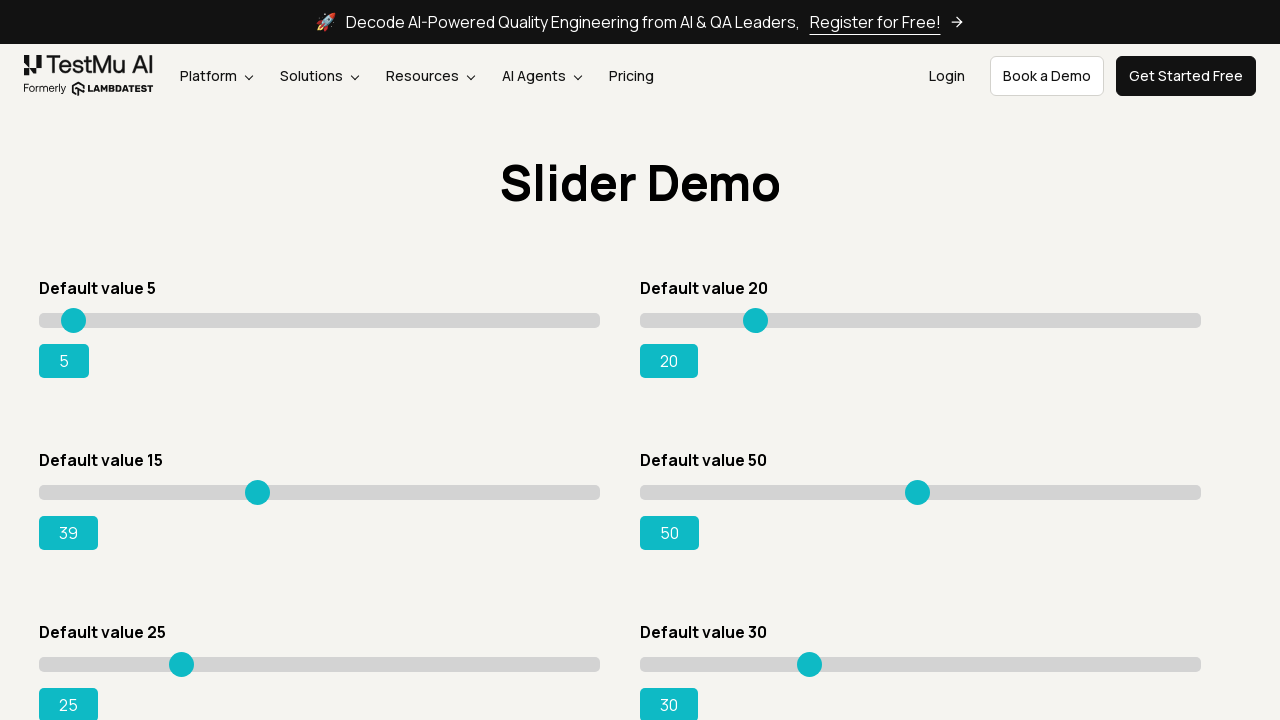

Pressed ArrowRight key to adjust slider (current value: 39) on (//input[@type='range'])[3]
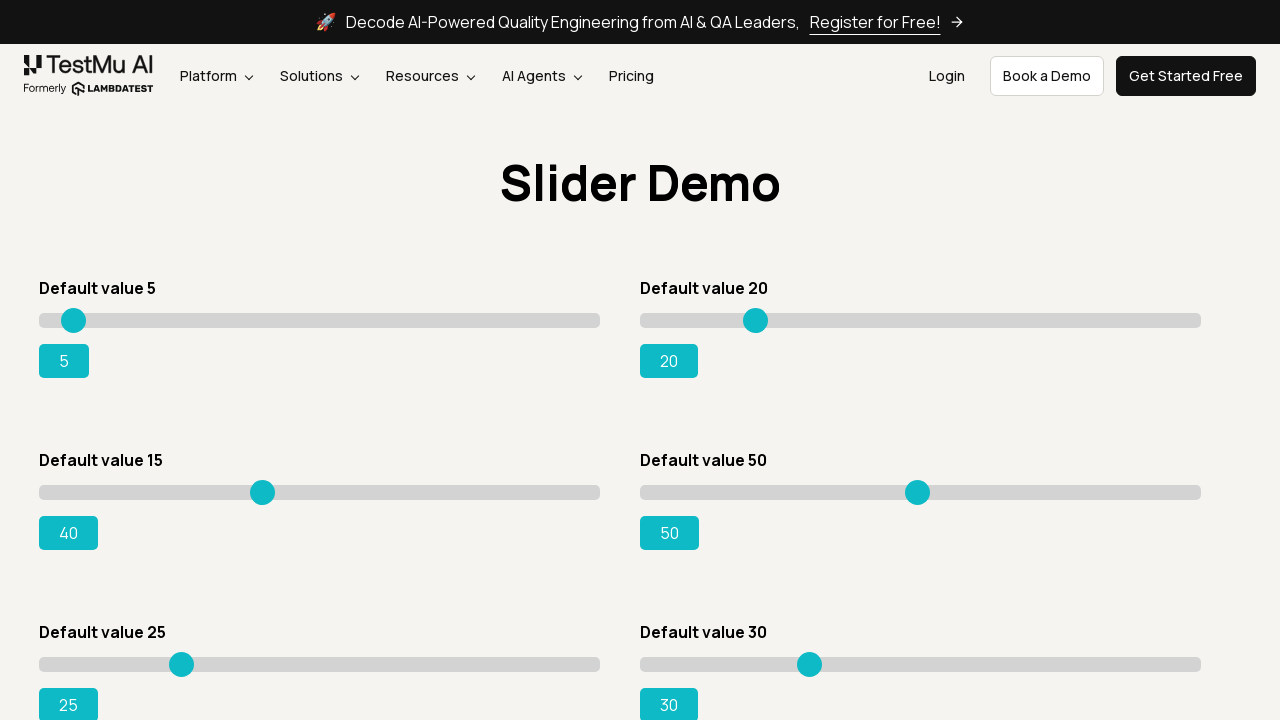

Pressed ArrowRight key to adjust slider (current value: 40) on (//input[@type='range'])[3]
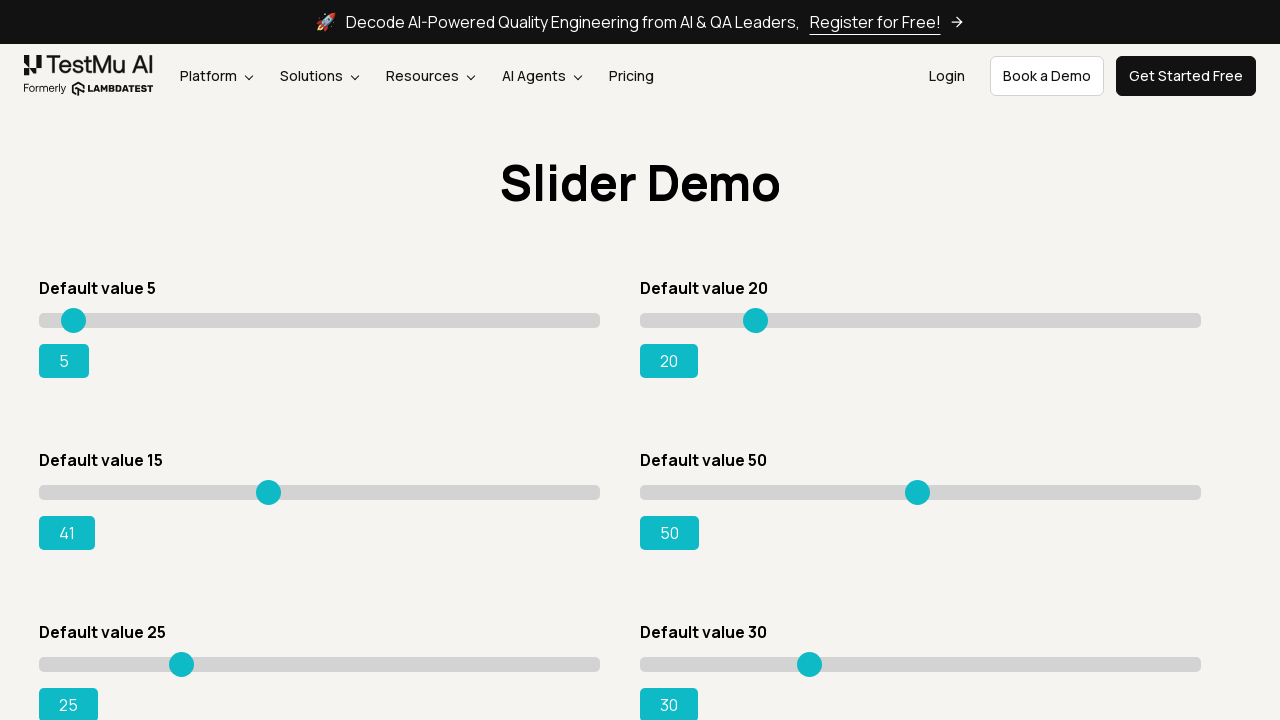

Pressed ArrowRight key to adjust slider (current value: 41) on (//input[@type='range'])[3]
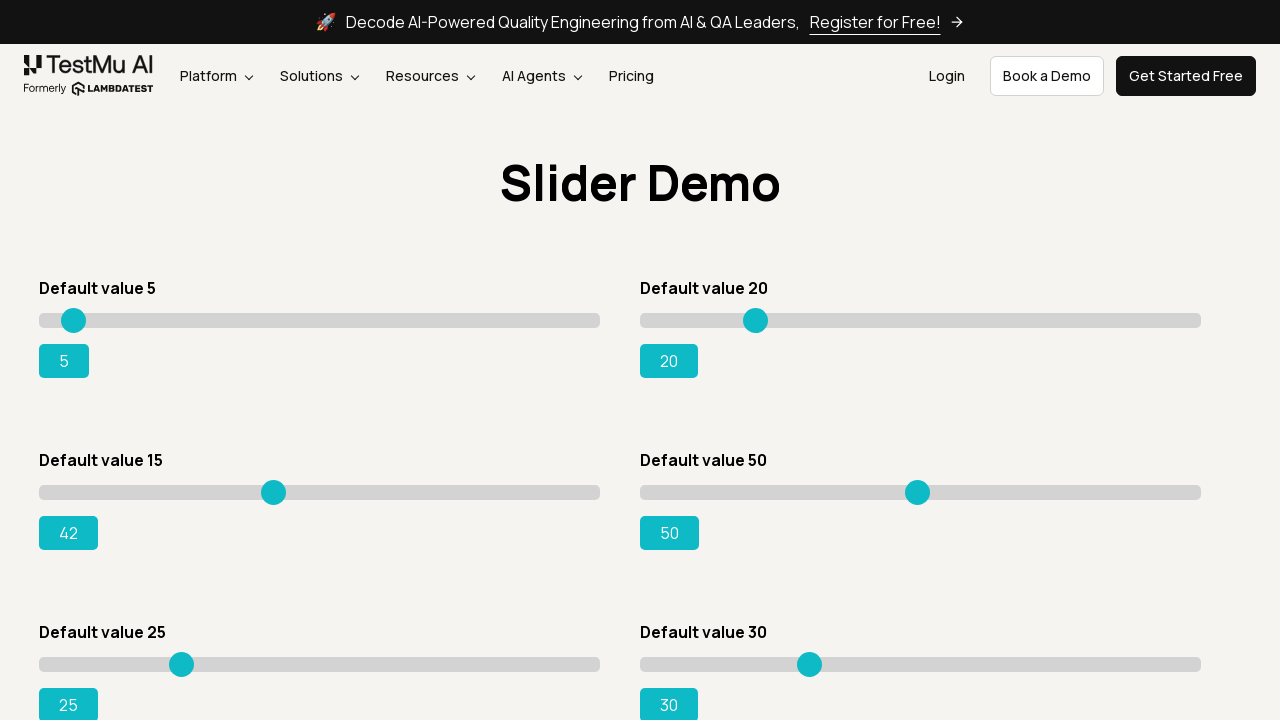

Pressed ArrowRight key to adjust slider (current value: 42) on (//input[@type='range'])[3]
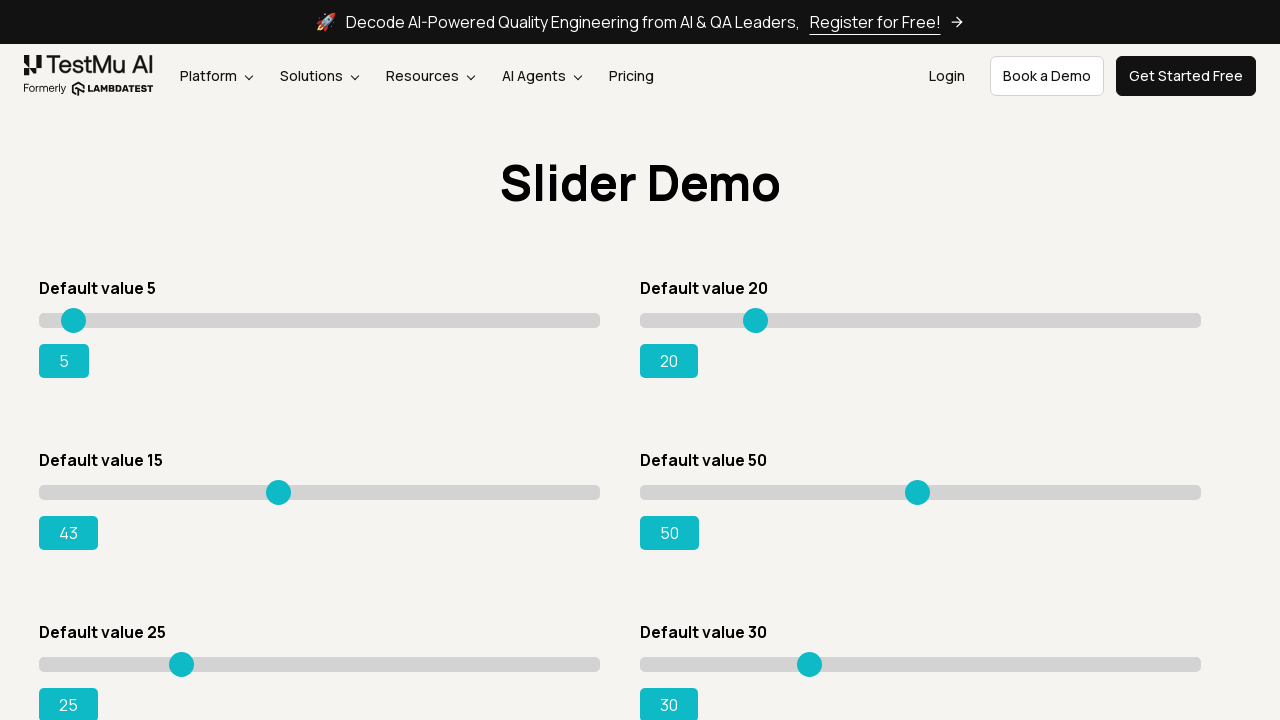

Pressed ArrowRight key to adjust slider (current value: 43) on (//input[@type='range'])[3]
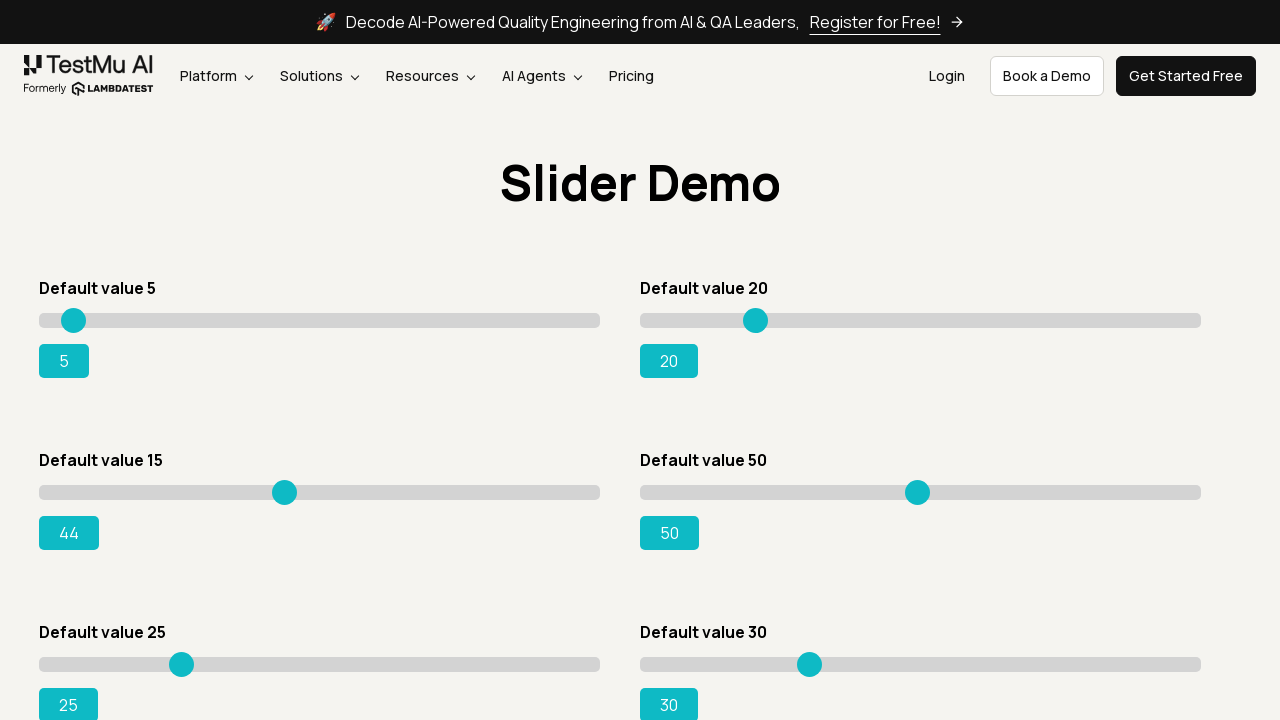

Pressed ArrowRight key to adjust slider (current value: 44) on (//input[@type='range'])[3]
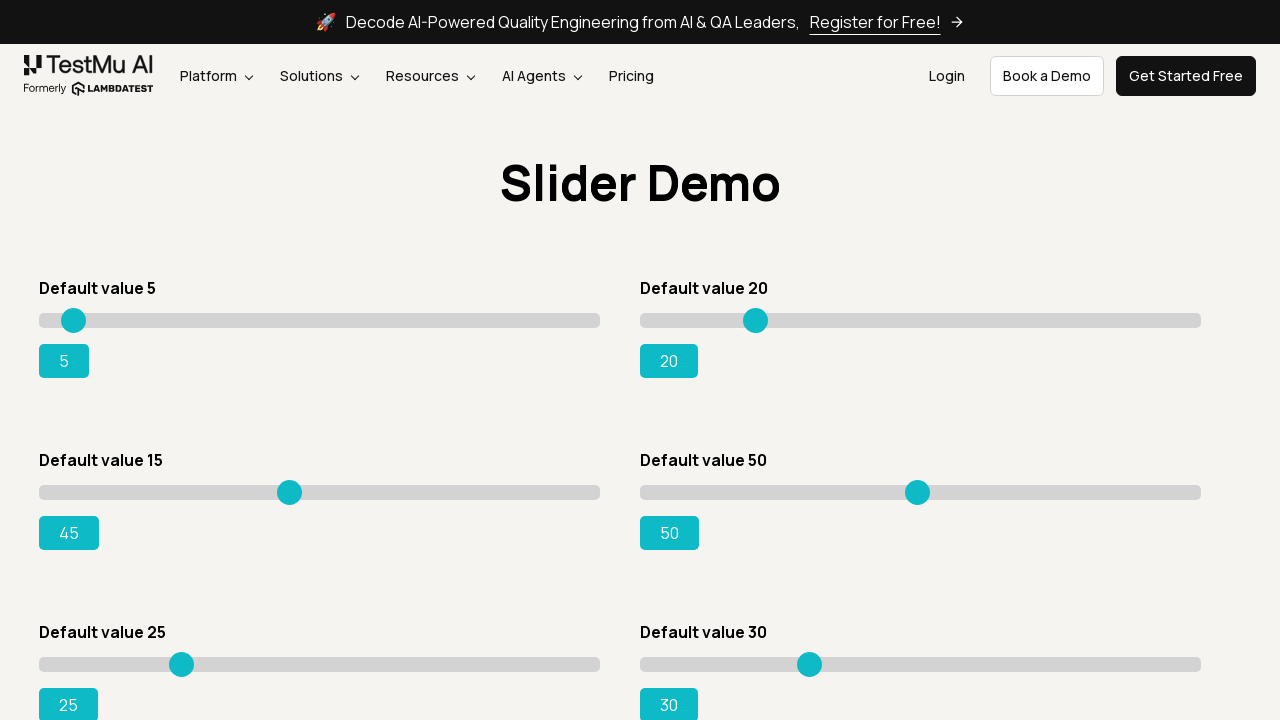

Pressed ArrowRight key to adjust slider (current value: 45) on (//input[@type='range'])[3]
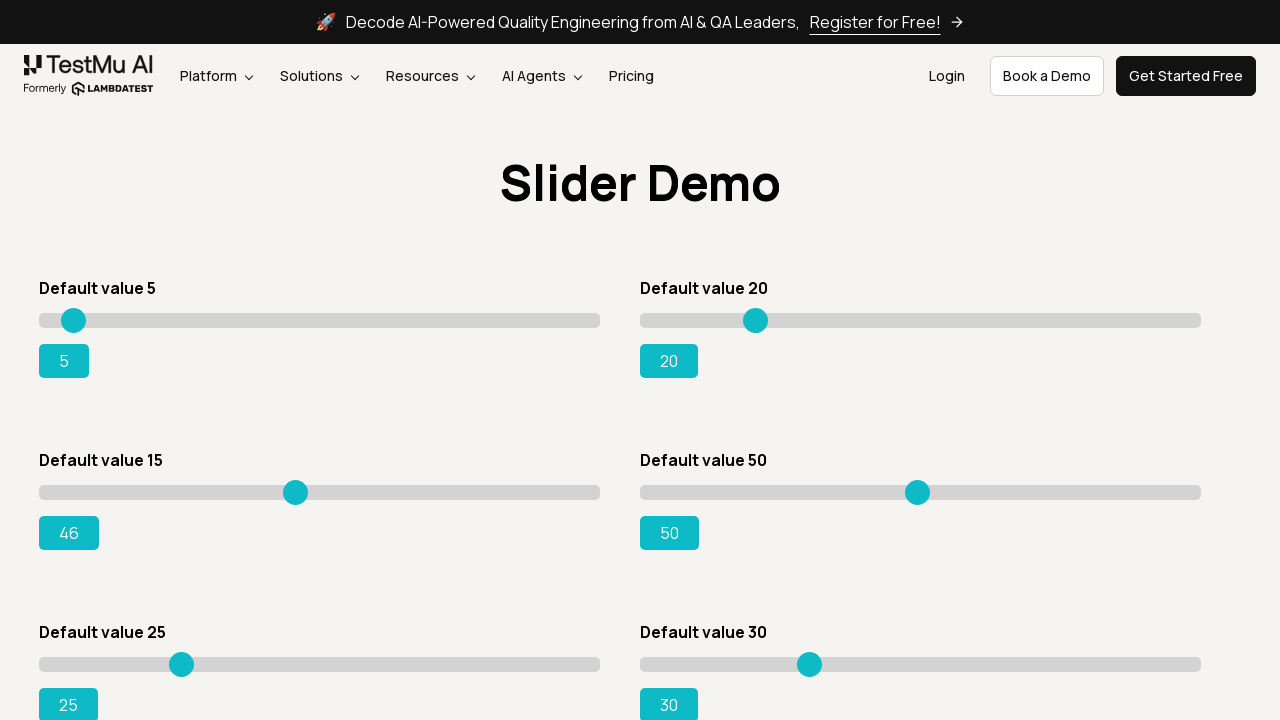

Pressed ArrowRight key to adjust slider (current value: 46) on (//input[@type='range'])[3]
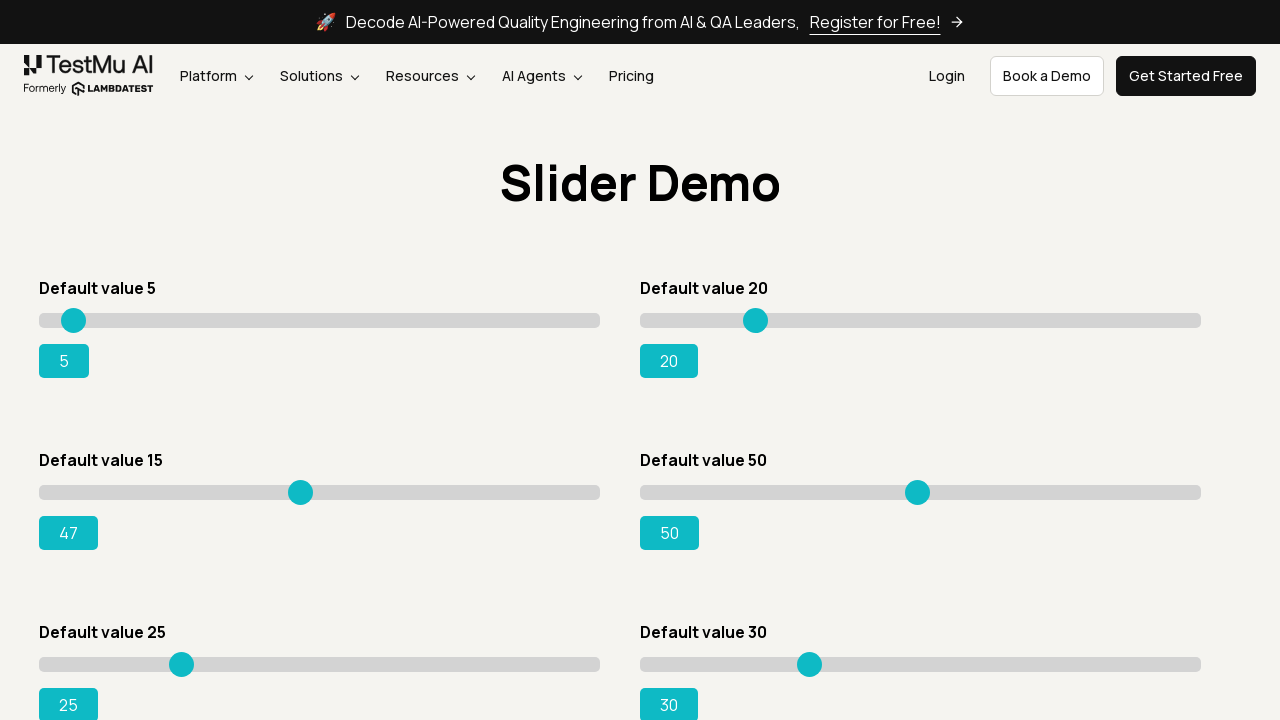

Pressed ArrowRight key to adjust slider (current value: 47) on (//input[@type='range'])[3]
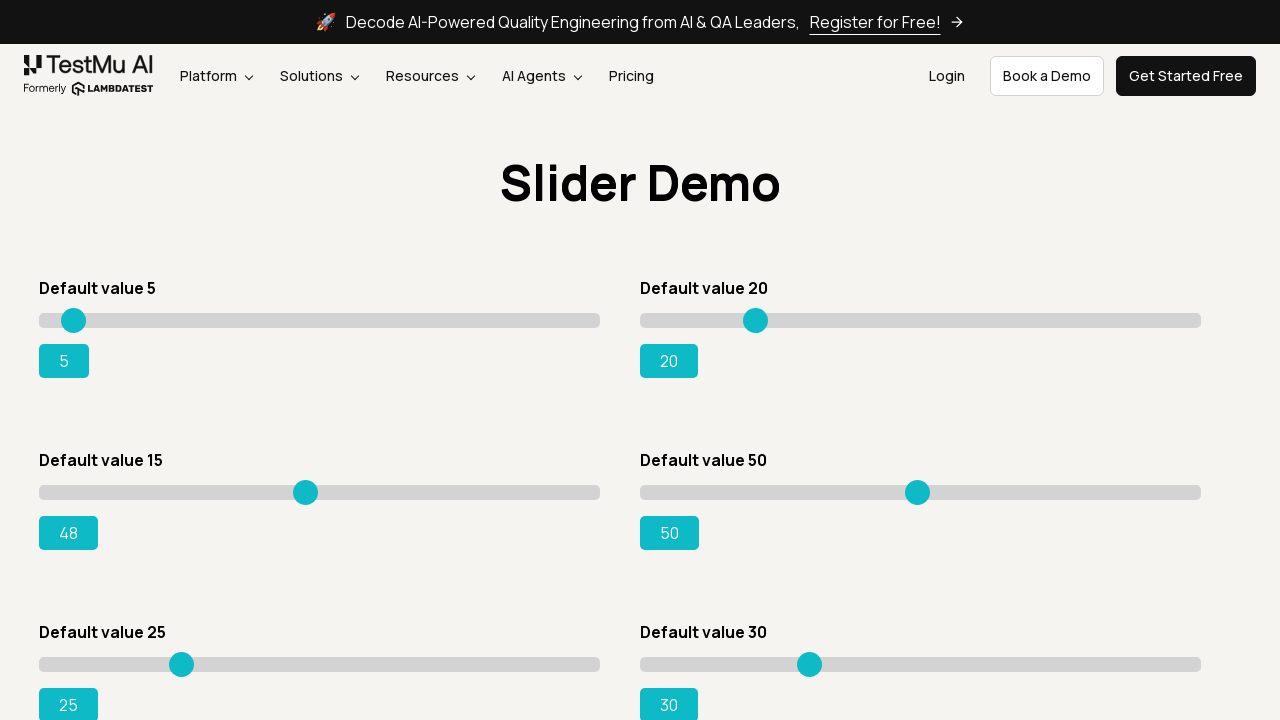

Pressed ArrowRight key to adjust slider (current value: 48) on (//input[@type='range'])[3]
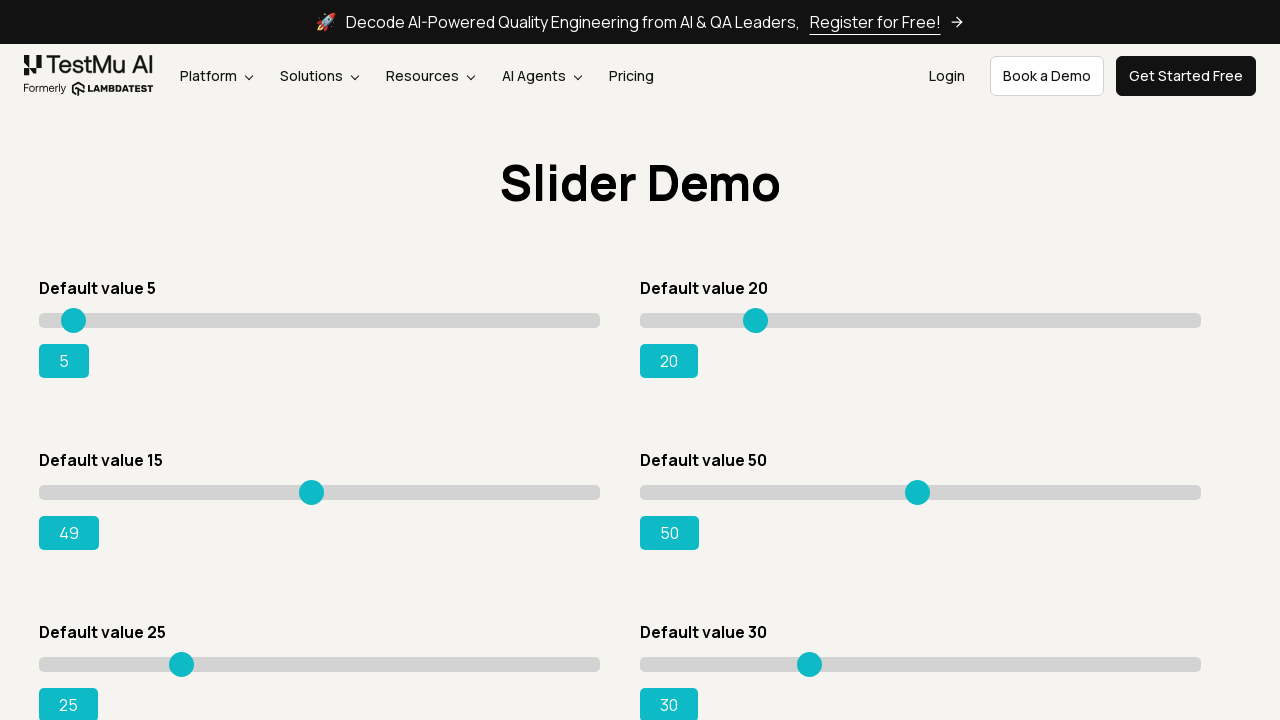

Pressed ArrowRight key to adjust slider (current value: 49) on (//input[@type='range'])[3]
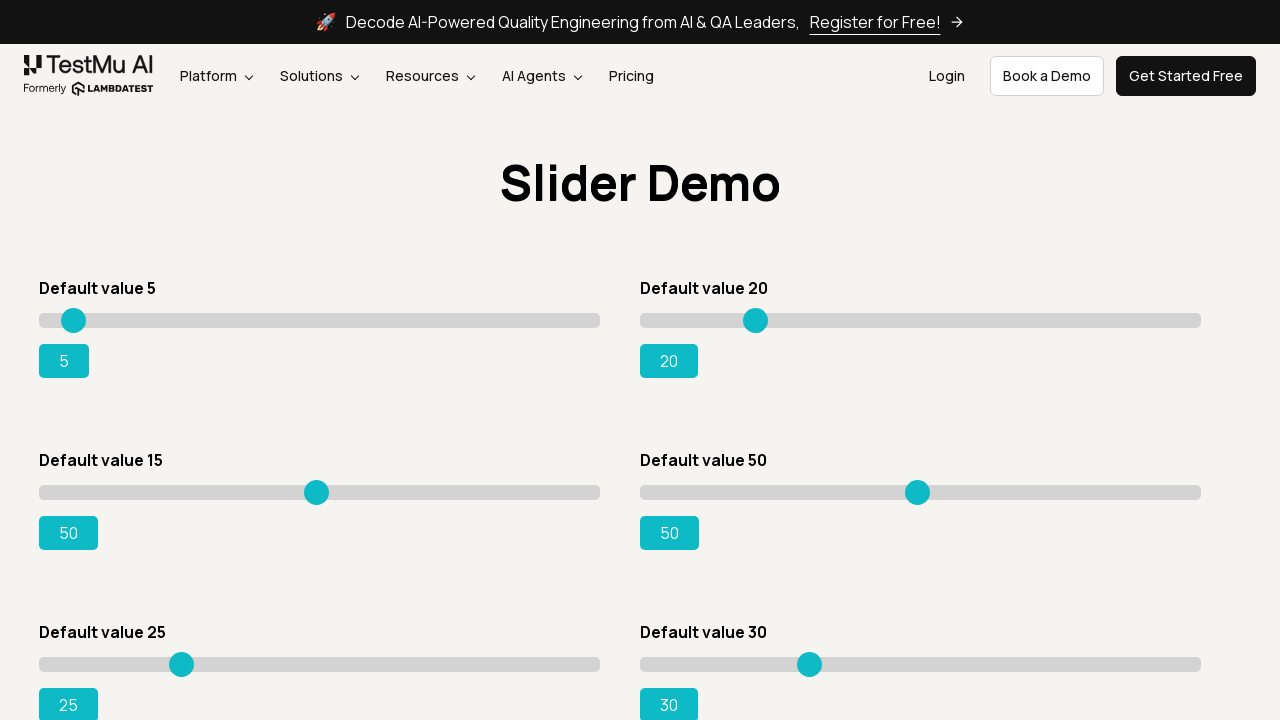

Pressed ArrowRight key to adjust slider (current value: 50) on (//input[@type='range'])[3]
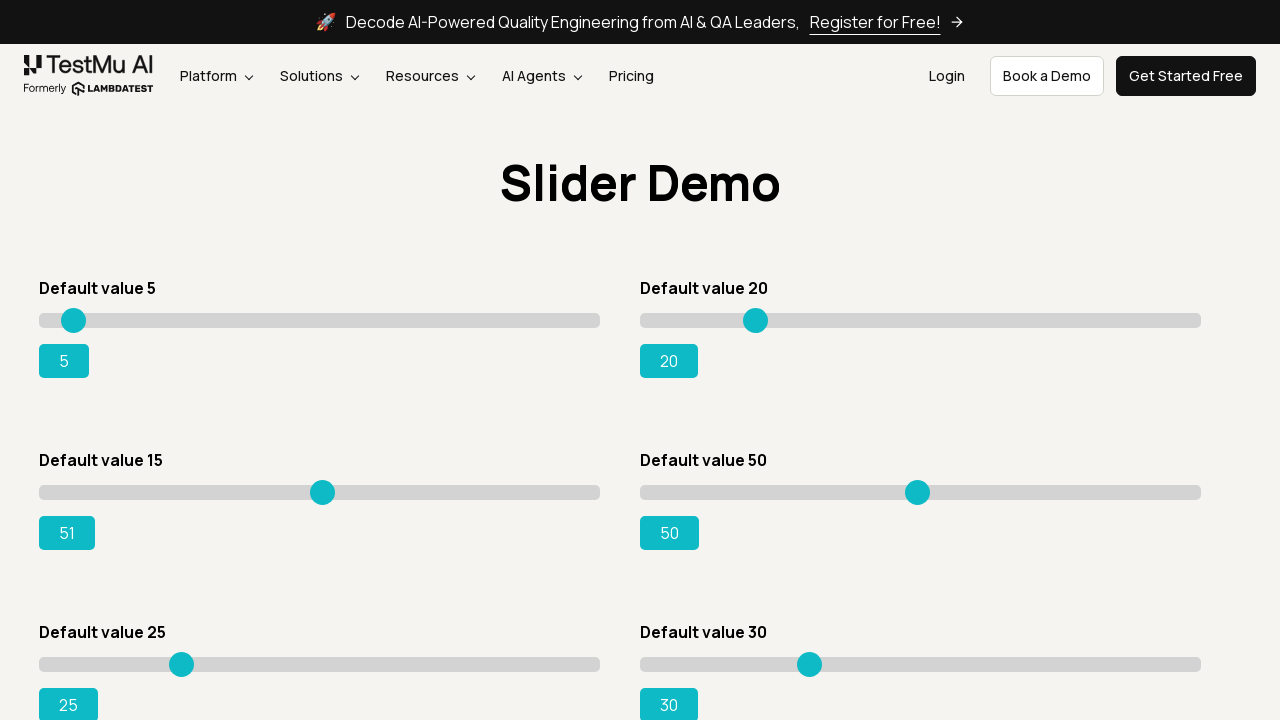

Pressed ArrowRight key to adjust slider (current value: 51) on (//input[@type='range'])[3]
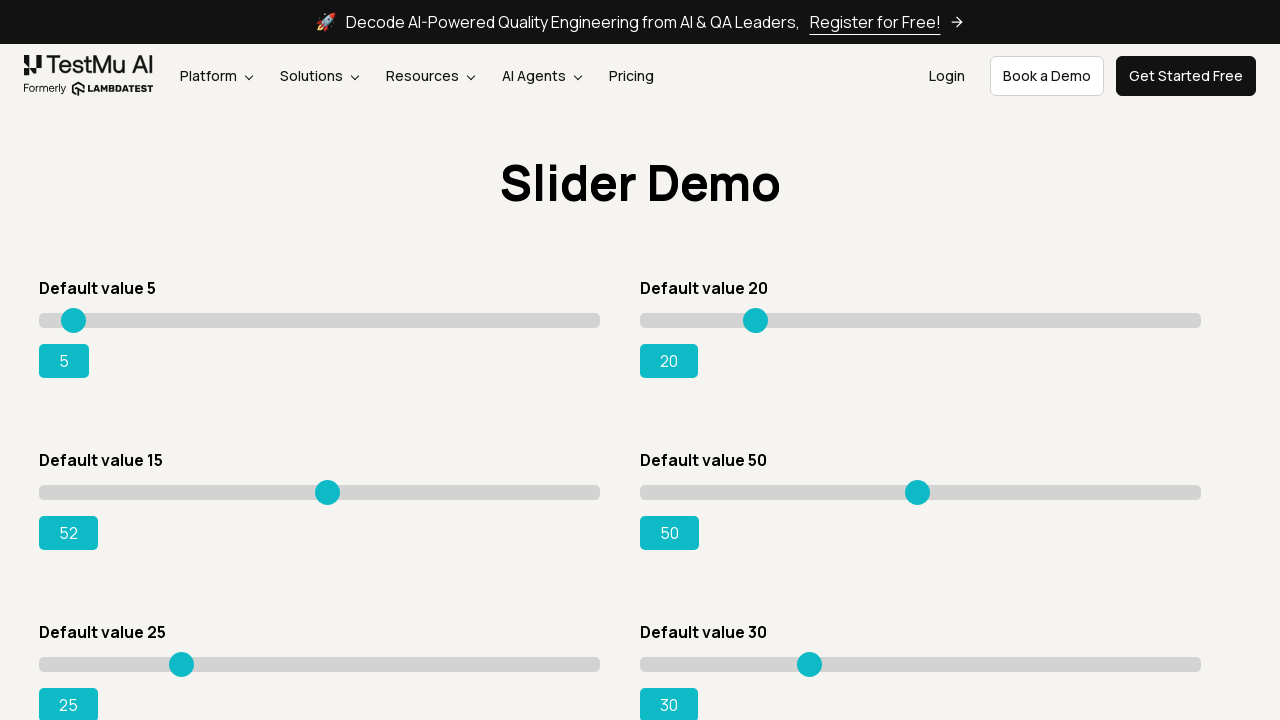

Pressed ArrowRight key to adjust slider (current value: 52) on (//input[@type='range'])[3]
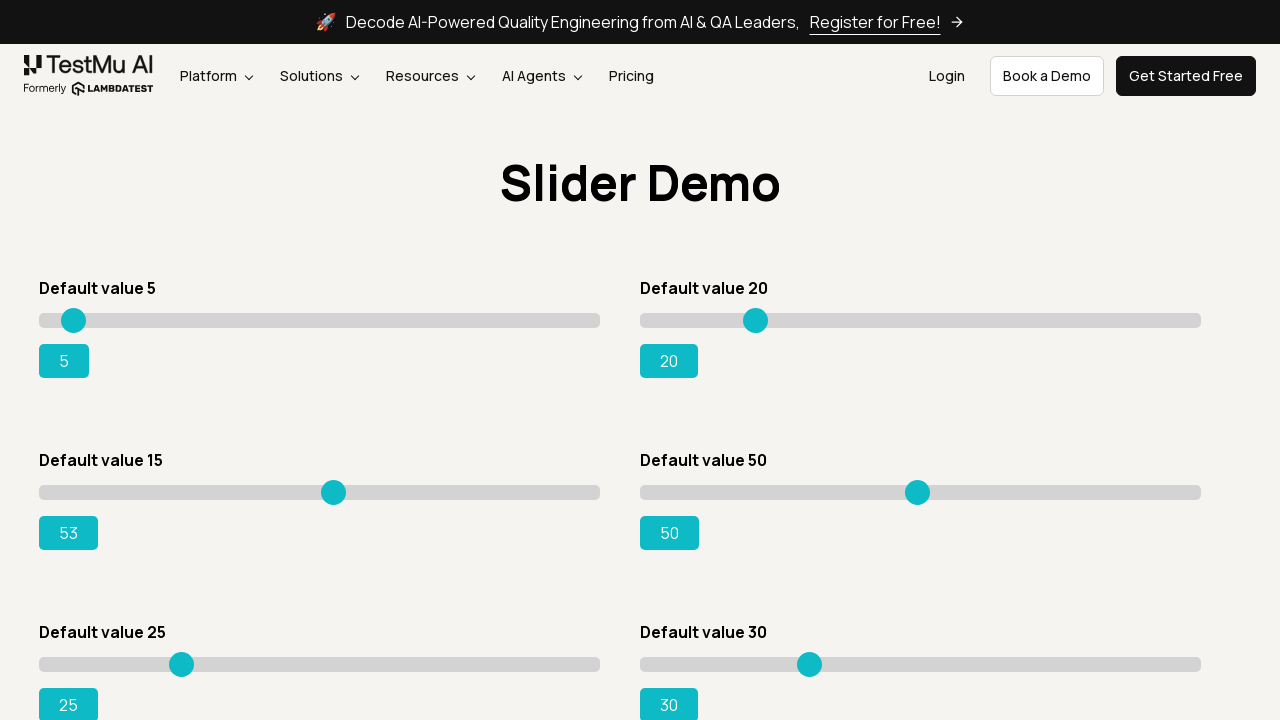

Pressed ArrowRight key to adjust slider (current value: 53) on (//input[@type='range'])[3]
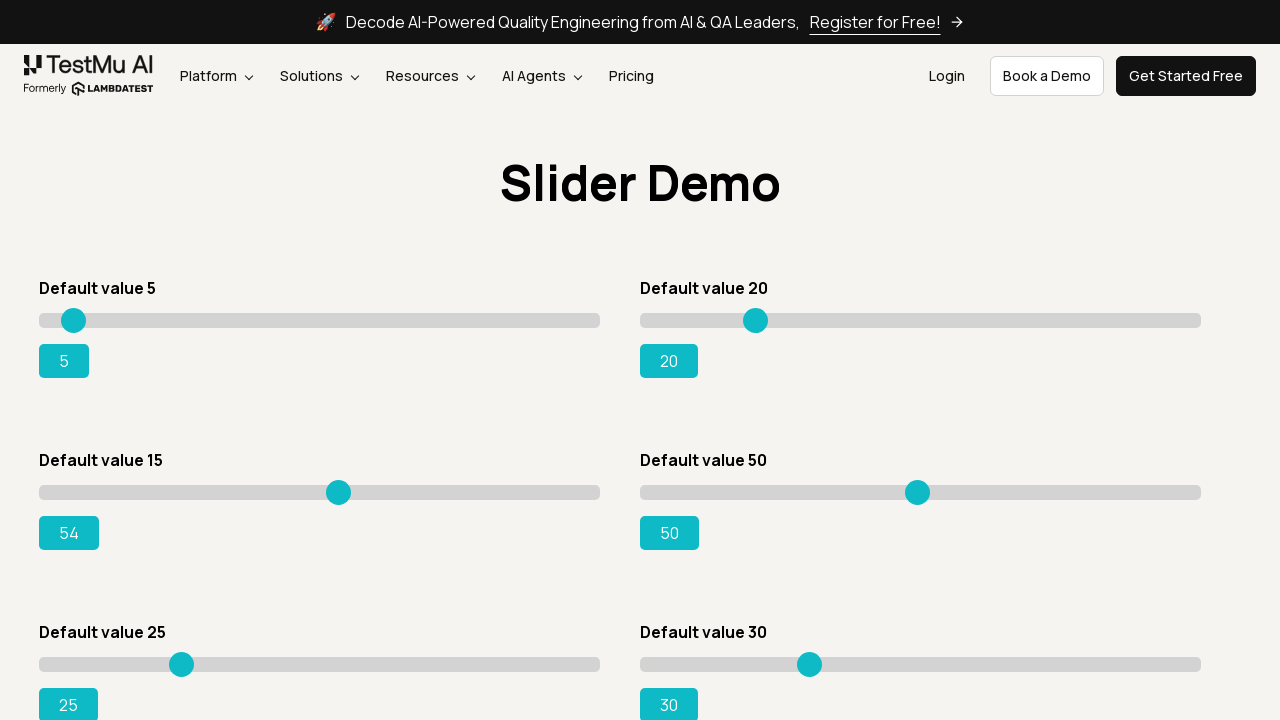

Pressed ArrowRight key to adjust slider (current value: 54) on (//input[@type='range'])[3]
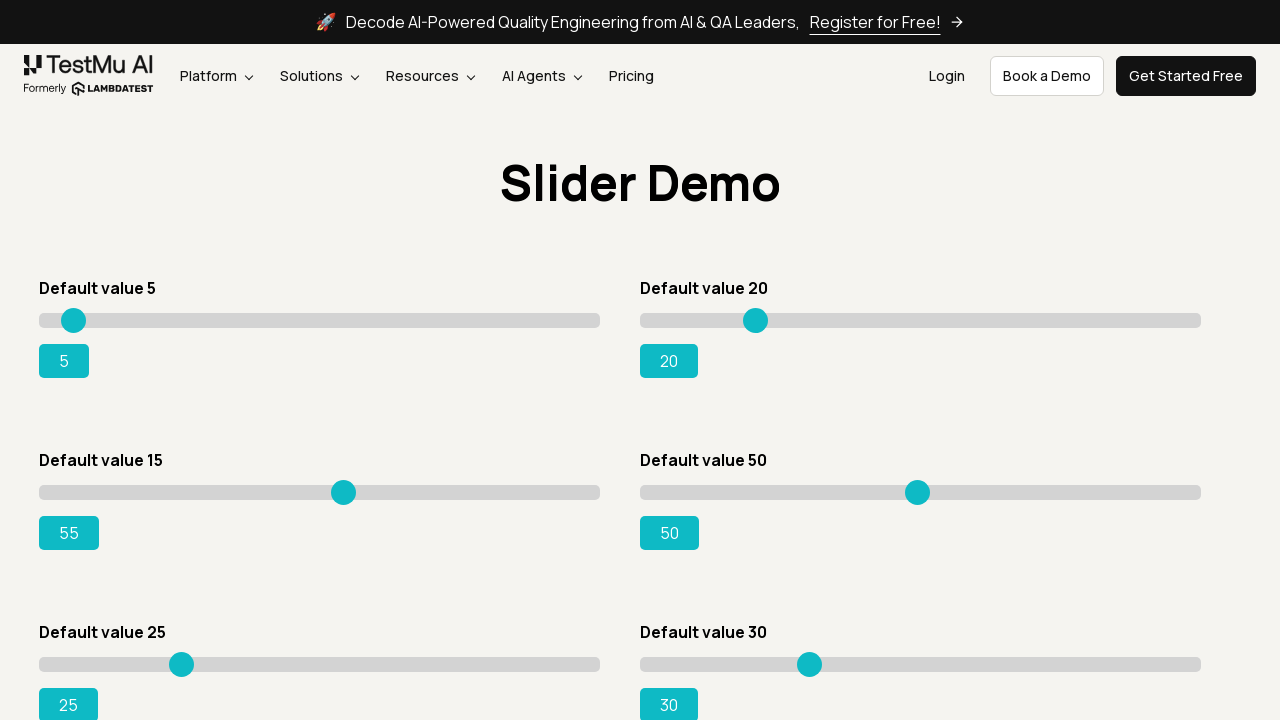

Pressed ArrowRight key to adjust slider (current value: 55) on (//input[@type='range'])[3]
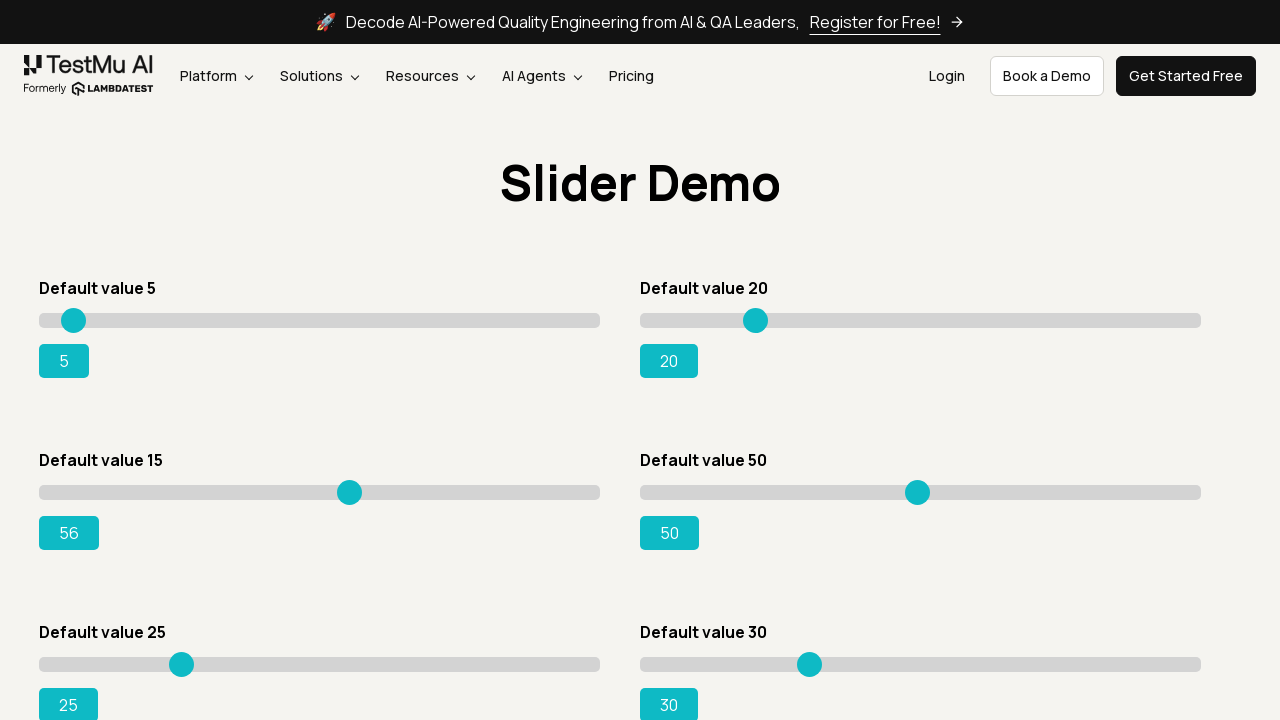

Pressed ArrowRight key to adjust slider (current value: 56) on (//input[@type='range'])[3]
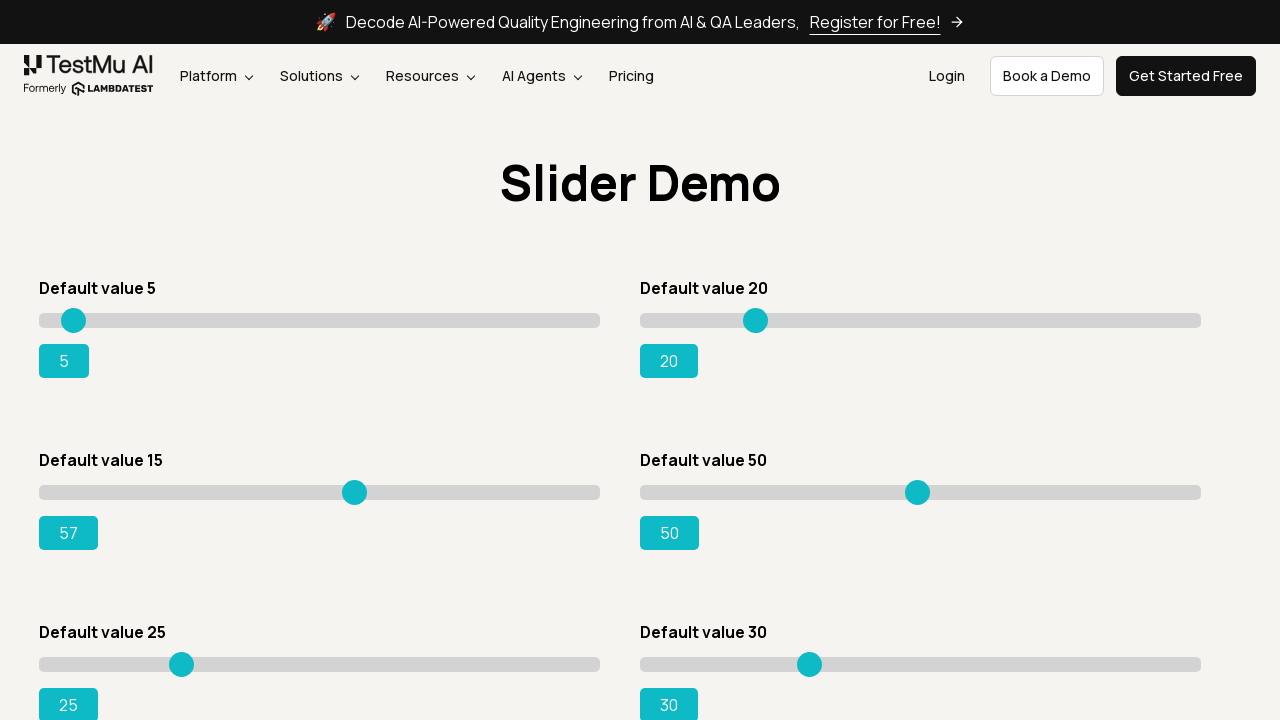

Pressed ArrowRight key to adjust slider (current value: 57) on (//input[@type='range'])[3]
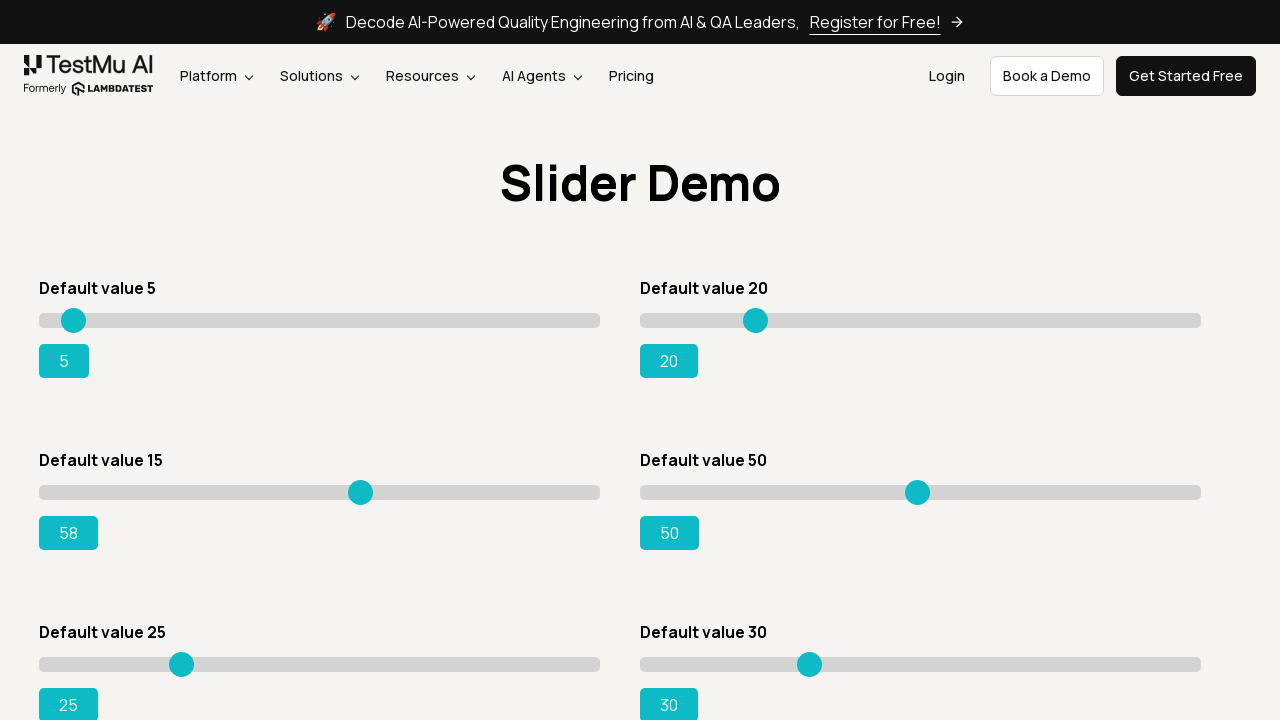

Pressed ArrowRight key to adjust slider (current value: 58) on (//input[@type='range'])[3]
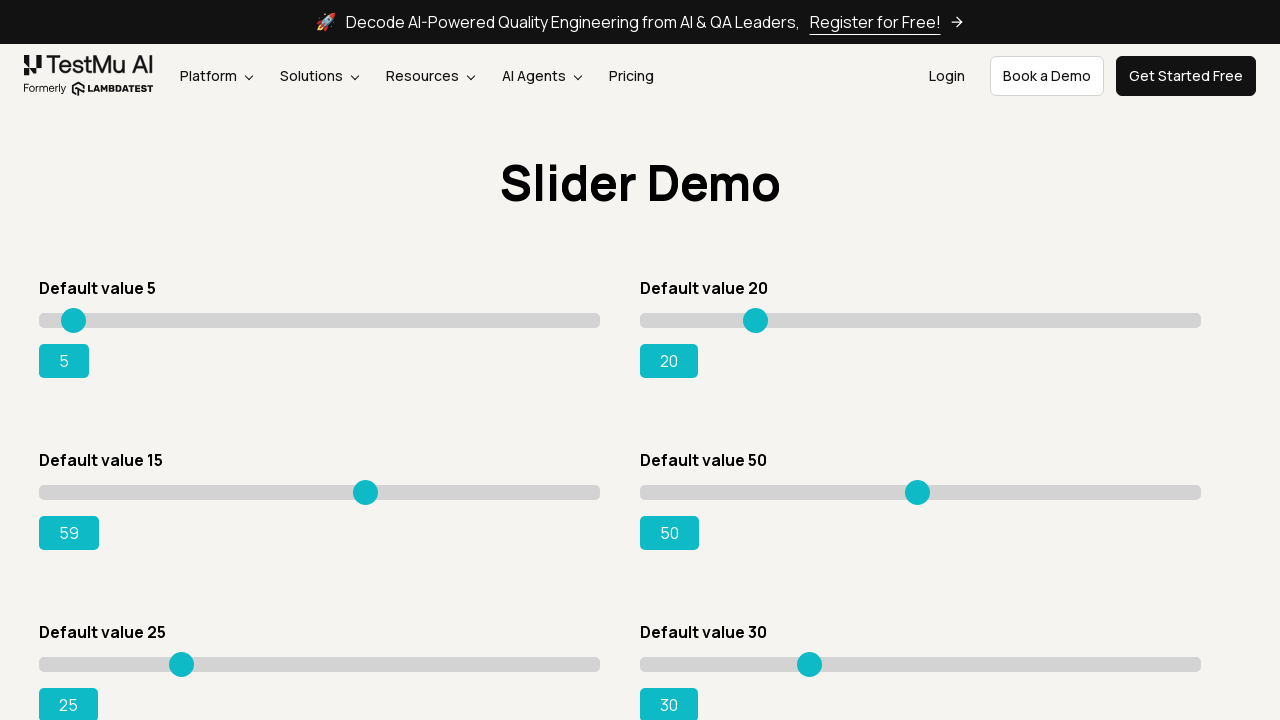

Pressed ArrowRight key to adjust slider (current value: 59) on (//input[@type='range'])[3]
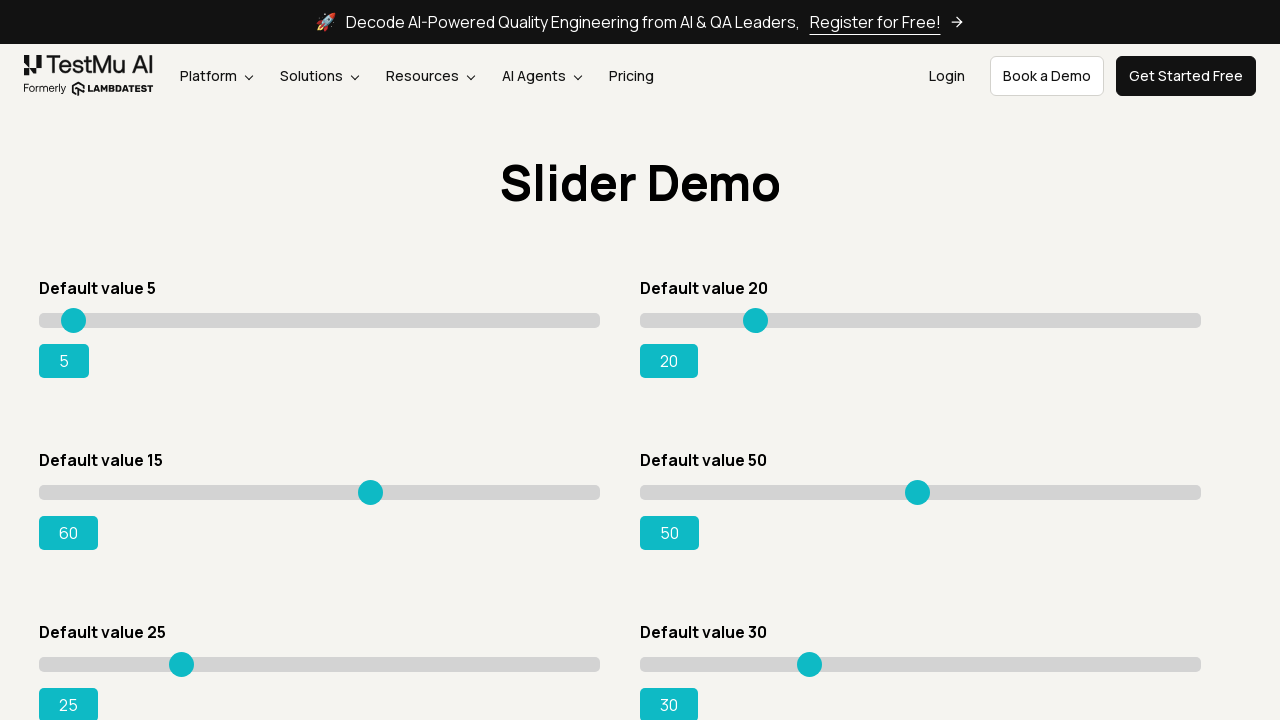

Pressed ArrowRight key to adjust slider (current value: 60) on (//input[@type='range'])[3]
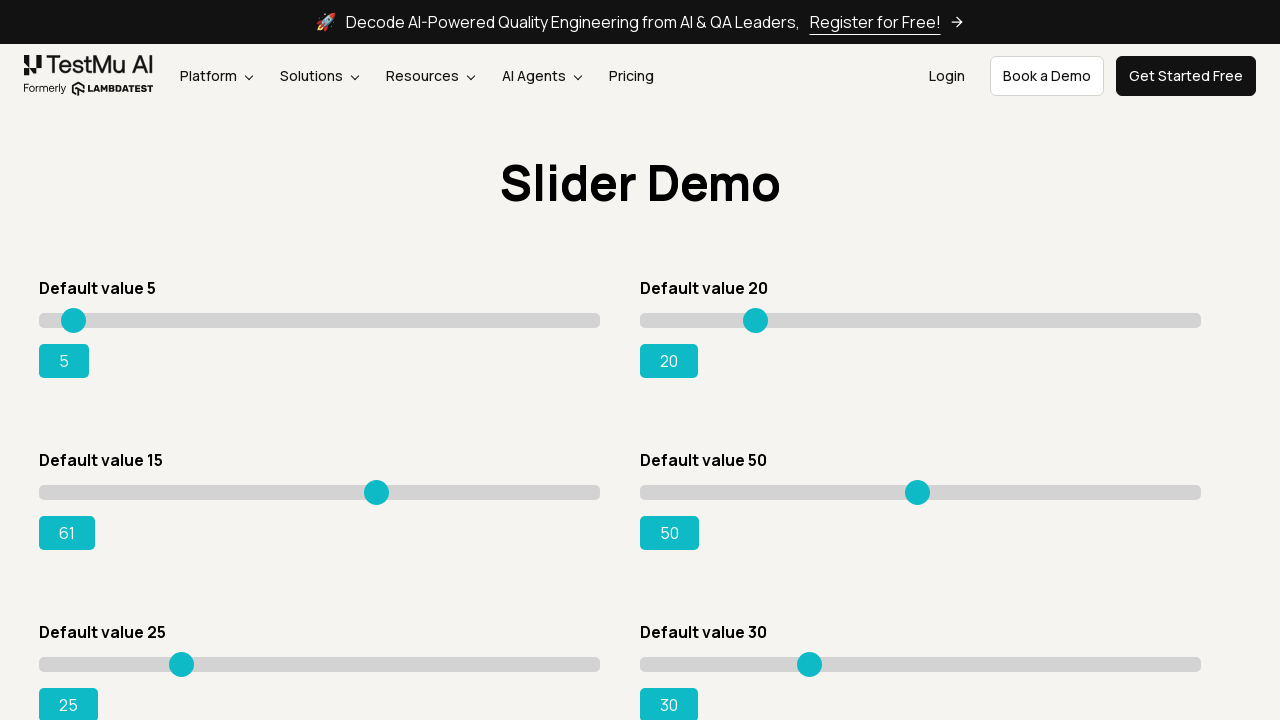

Pressed ArrowRight key to adjust slider (current value: 61) on (//input[@type='range'])[3]
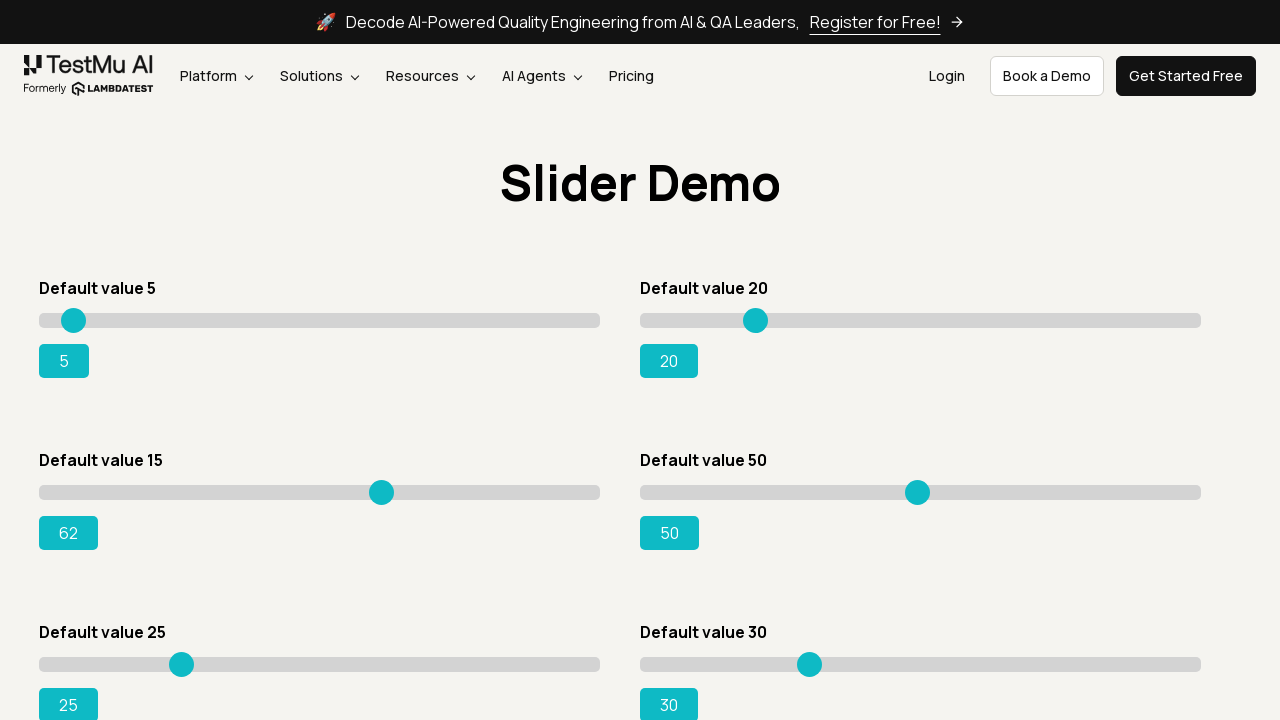

Pressed ArrowRight key to adjust slider (current value: 62) on (//input[@type='range'])[3]
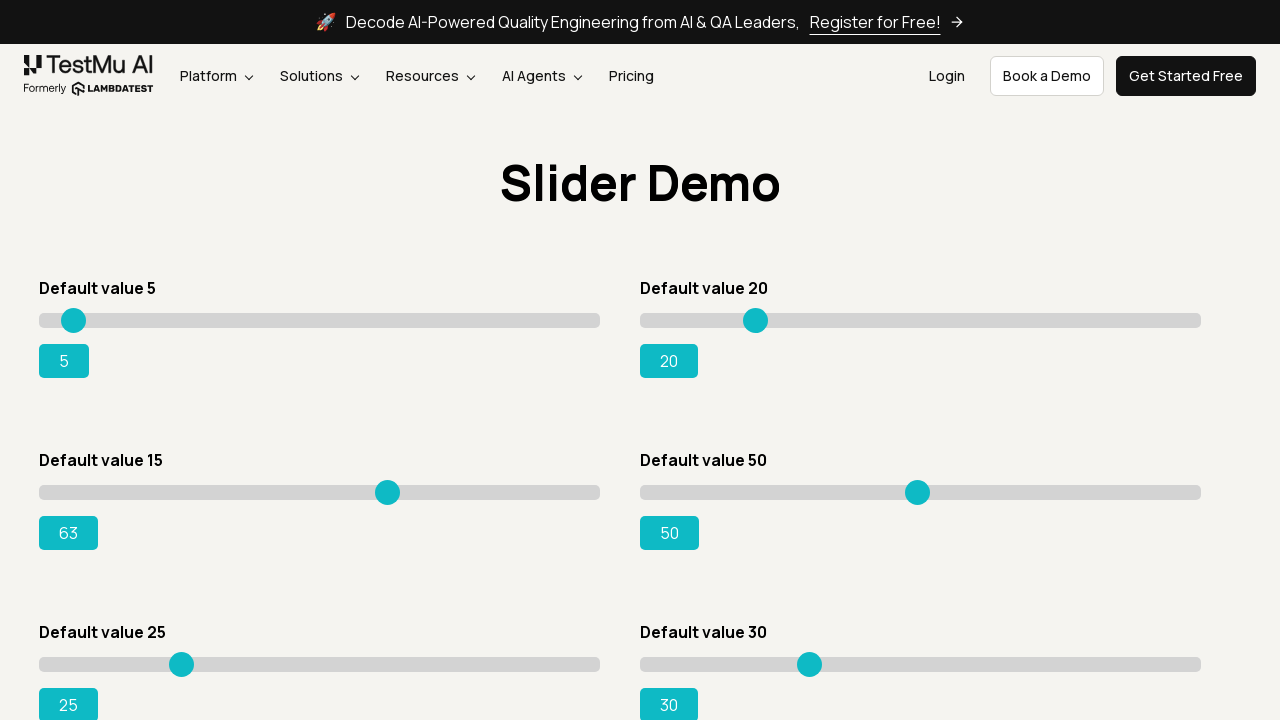

Pressed ArrowRight key to adjust slider (current value: 63) on (//input[@type='range'])[3]
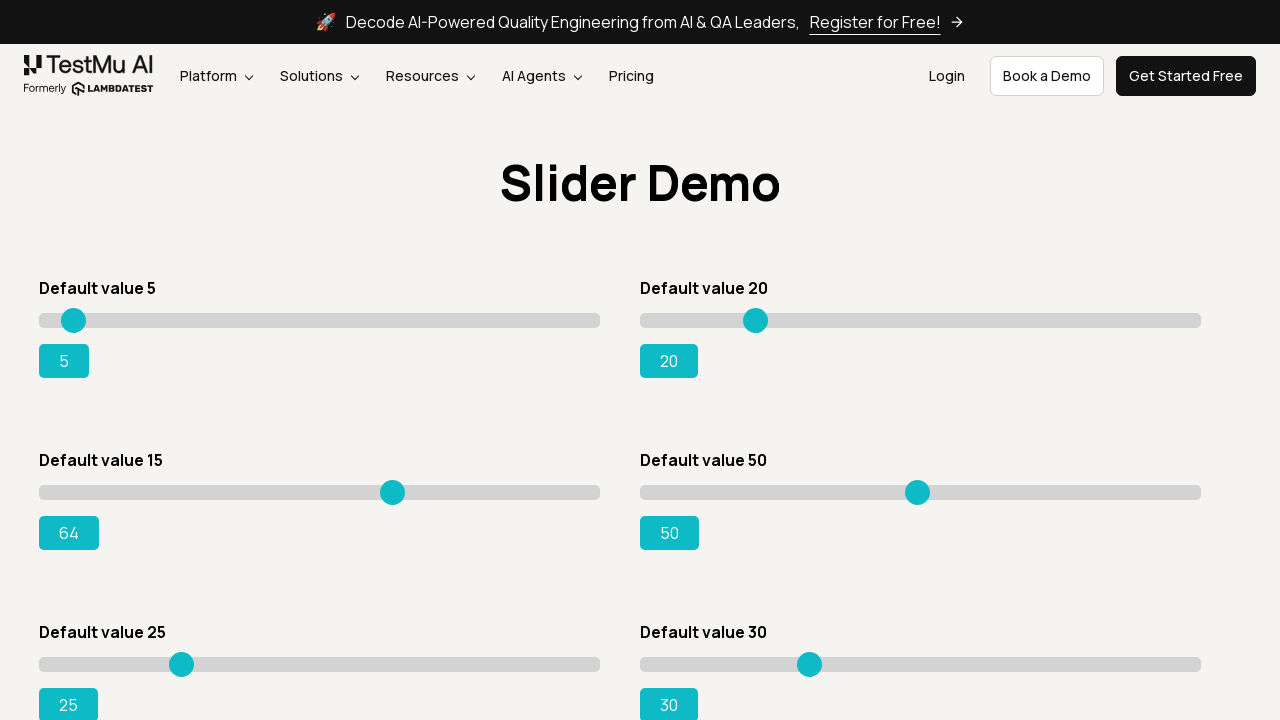

Pressed ArrowRight key to adjust slider (current value: 64) on (//input[@type='range'])[3]
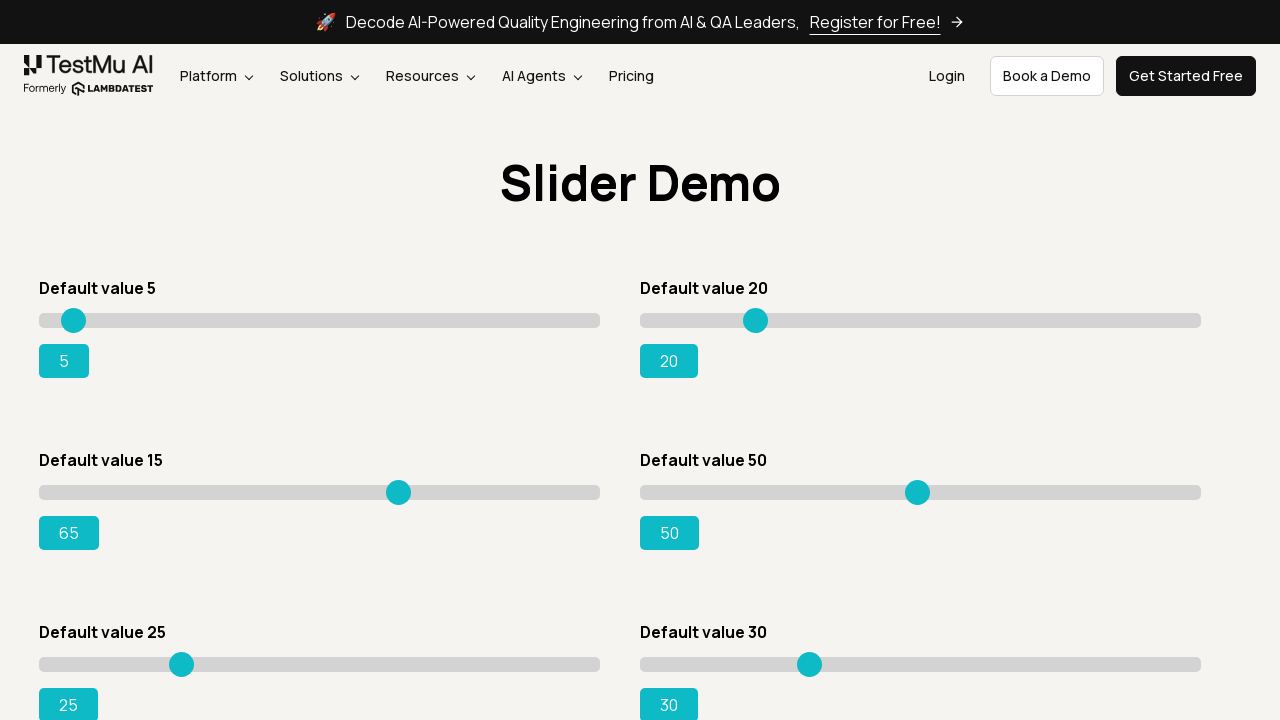

Pressed ArrowRight key to adjust slider (current value: 65) on (//input[@type='range'])[3]
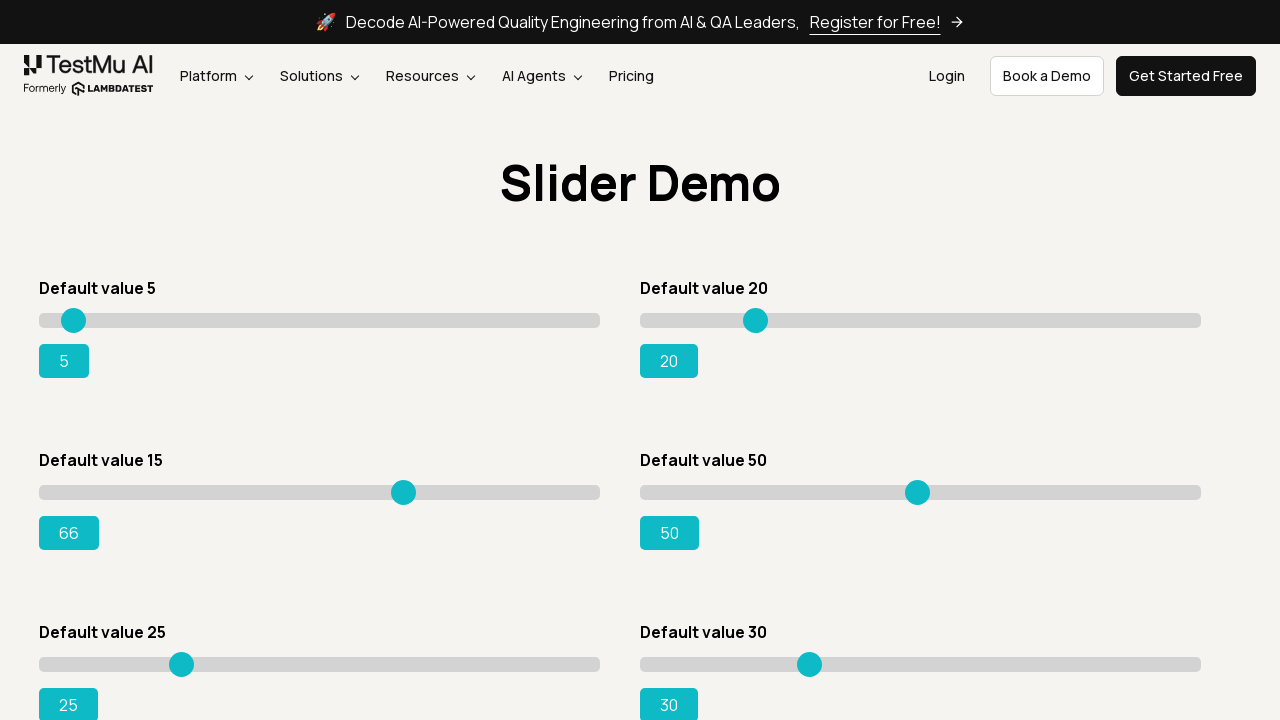

Pressed ArrowRight key to adjust slider (current value: 66) on (//input[@type='range'])[3]
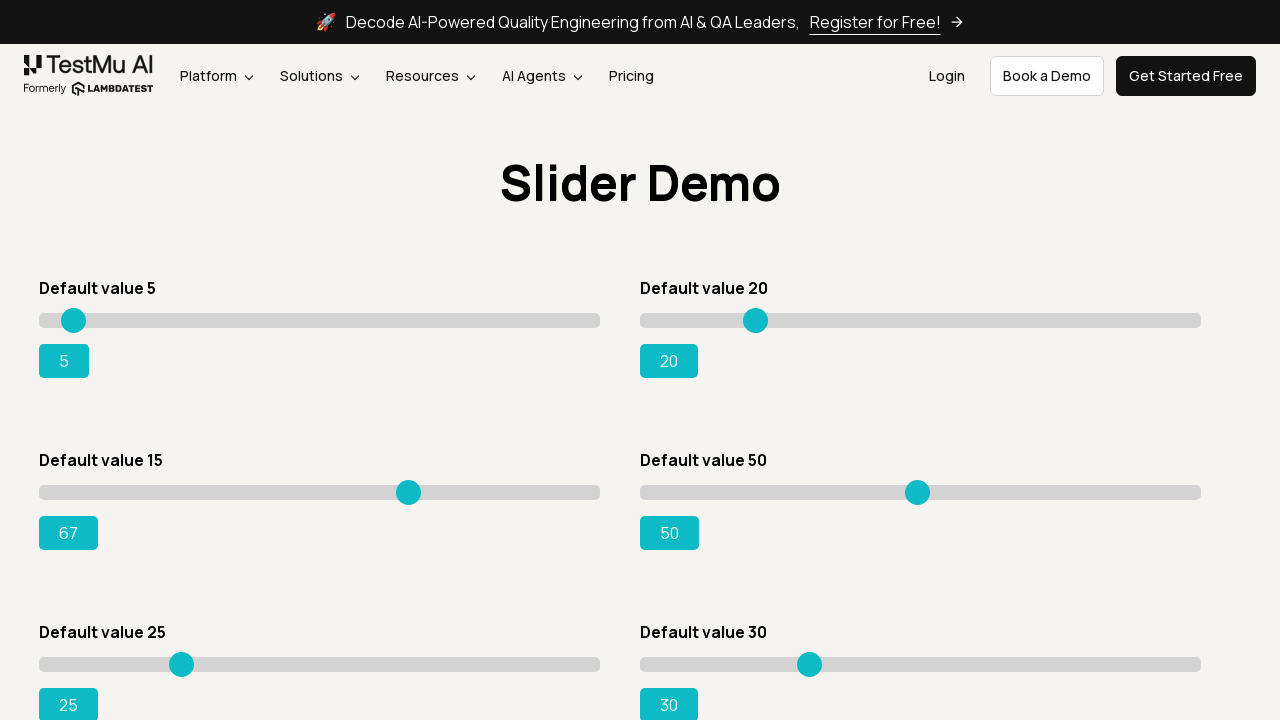

Pressed ArrowRight key to adjust slider (current value: 67) on (//input[@type='range'])[3]
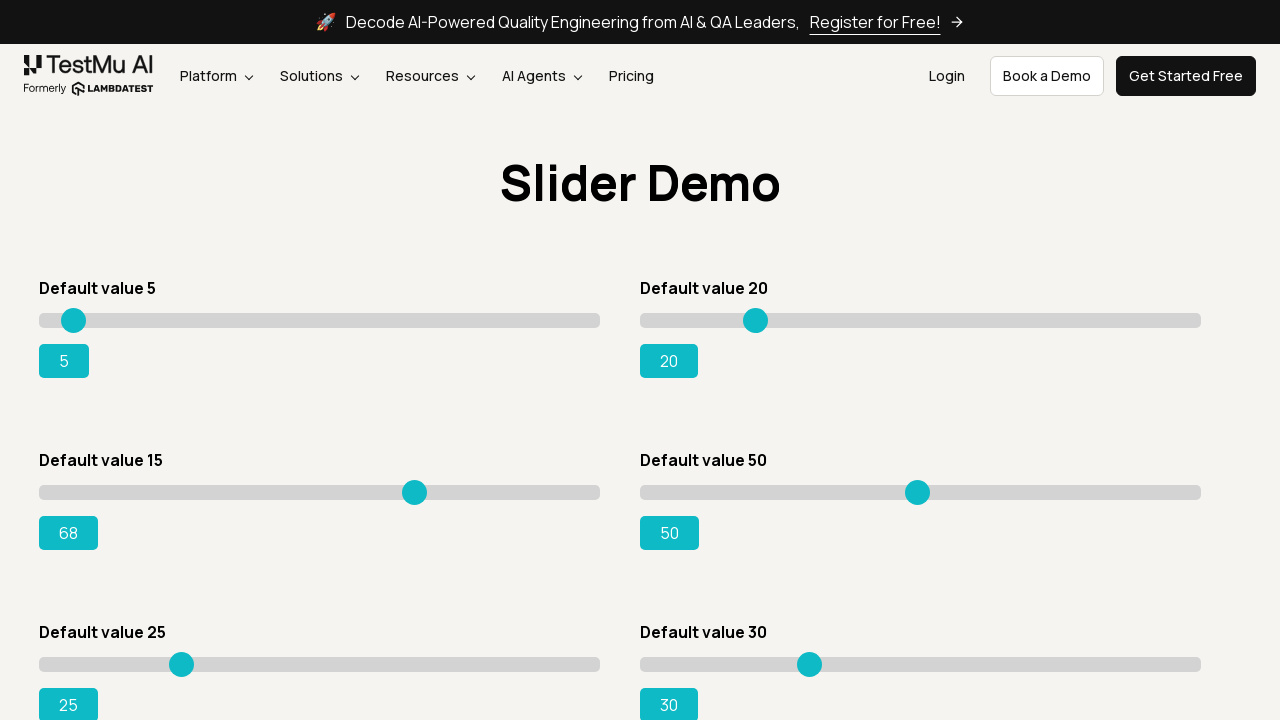

Pressed ArrowRight key to adjust slider (current value: 68) on (//input[@type='range'])[3]
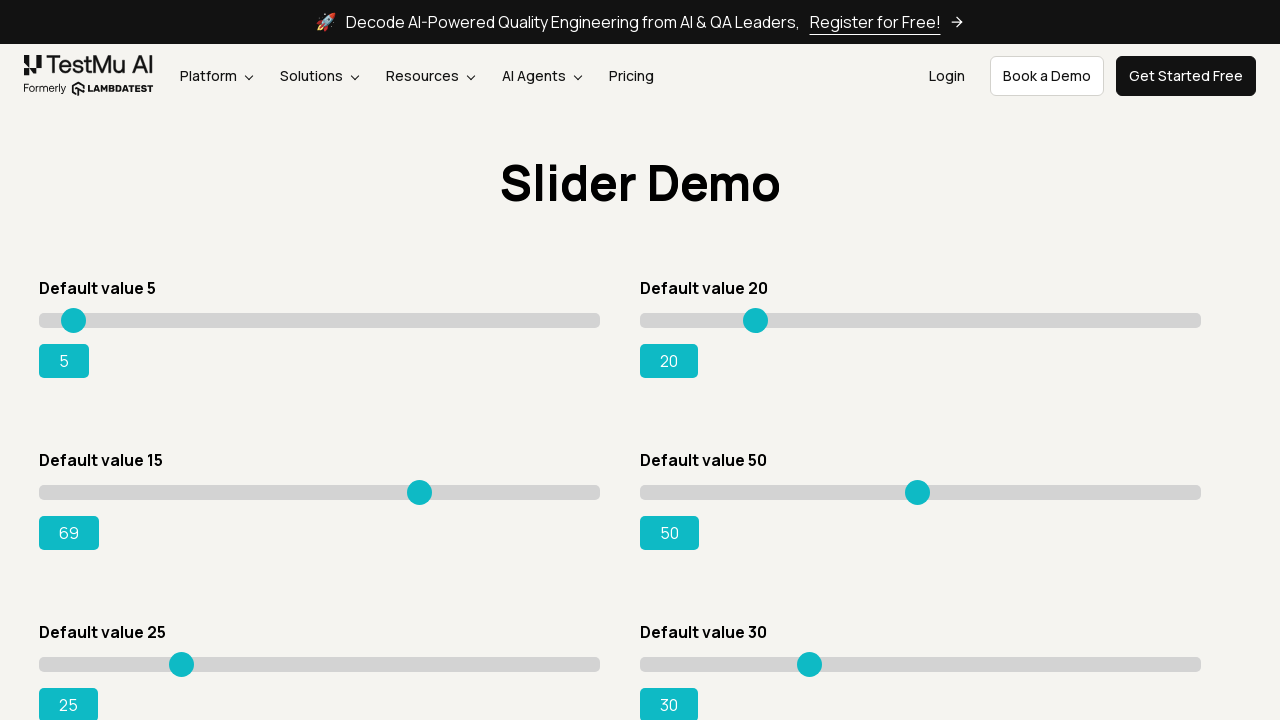

Pressed ArrowRight key to adjust slider (current value: 69) on (//input[@type='range'])[3]
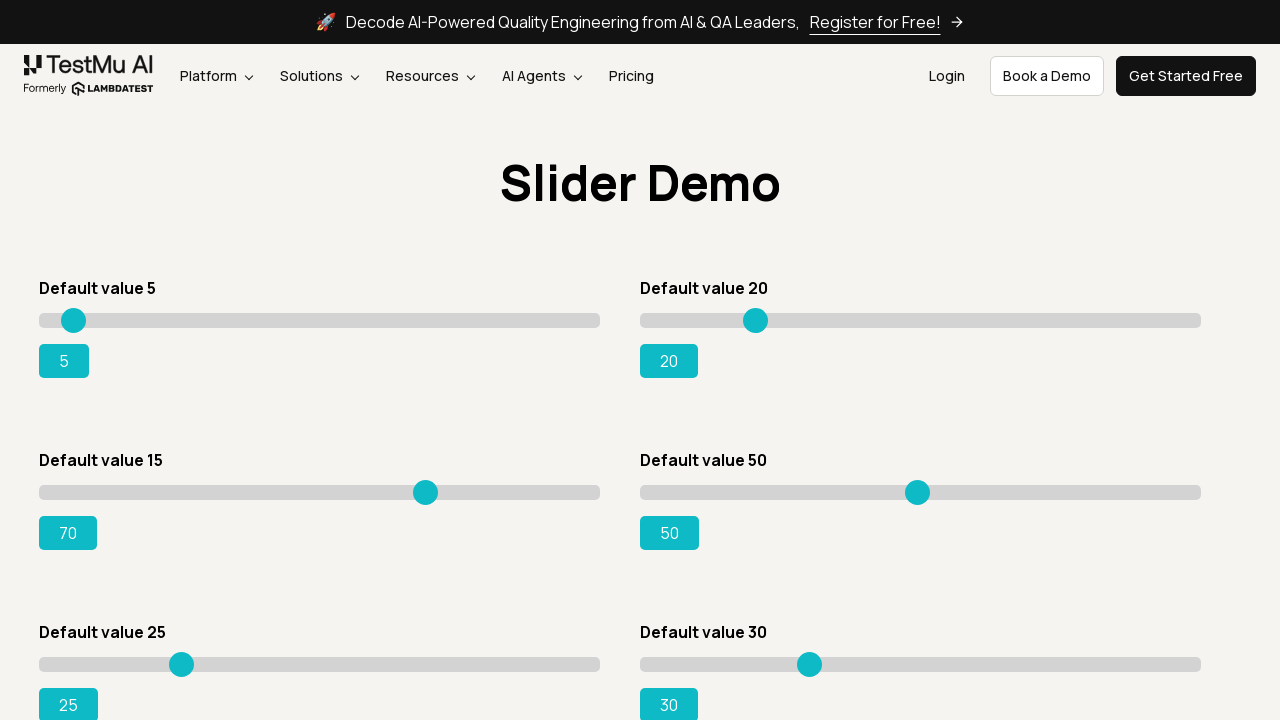

Pressed ArrowRight key to adjust slider (current value: 70) on (//input[@type='range'])[3]
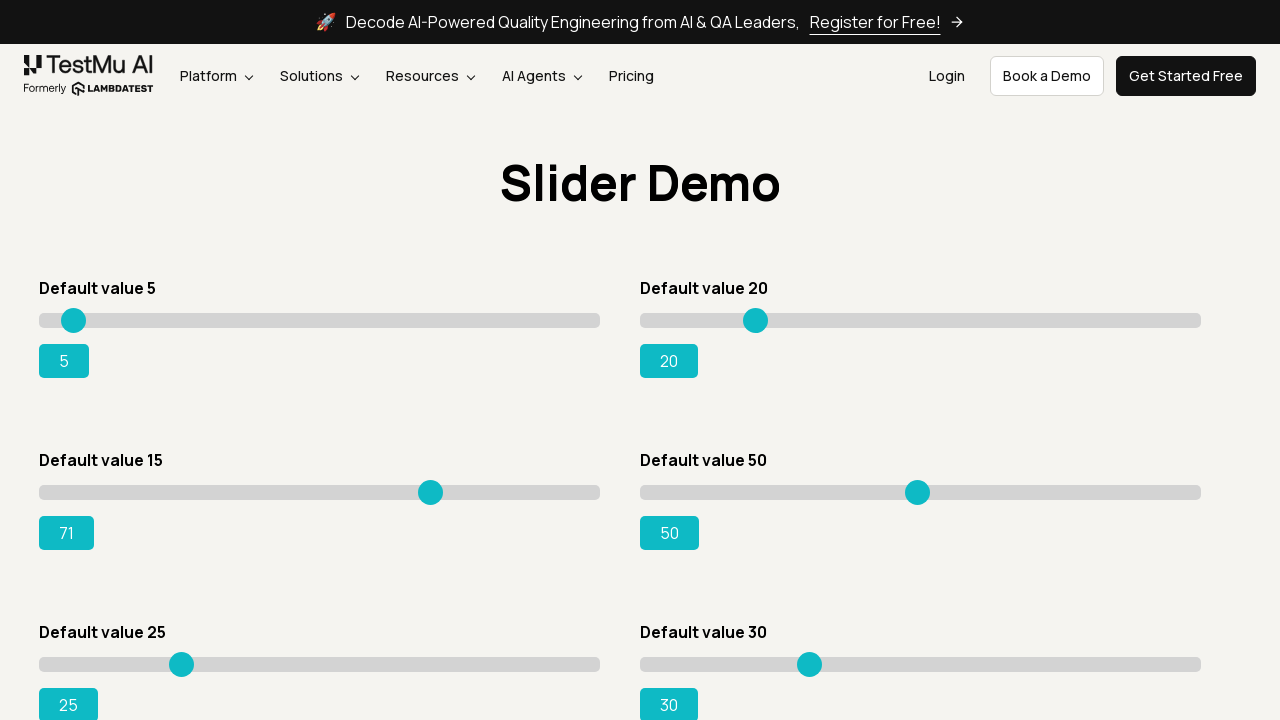

Pressed ArrowRight key to adjust slider (current value: 71) on (//input[@type='range'])[3]
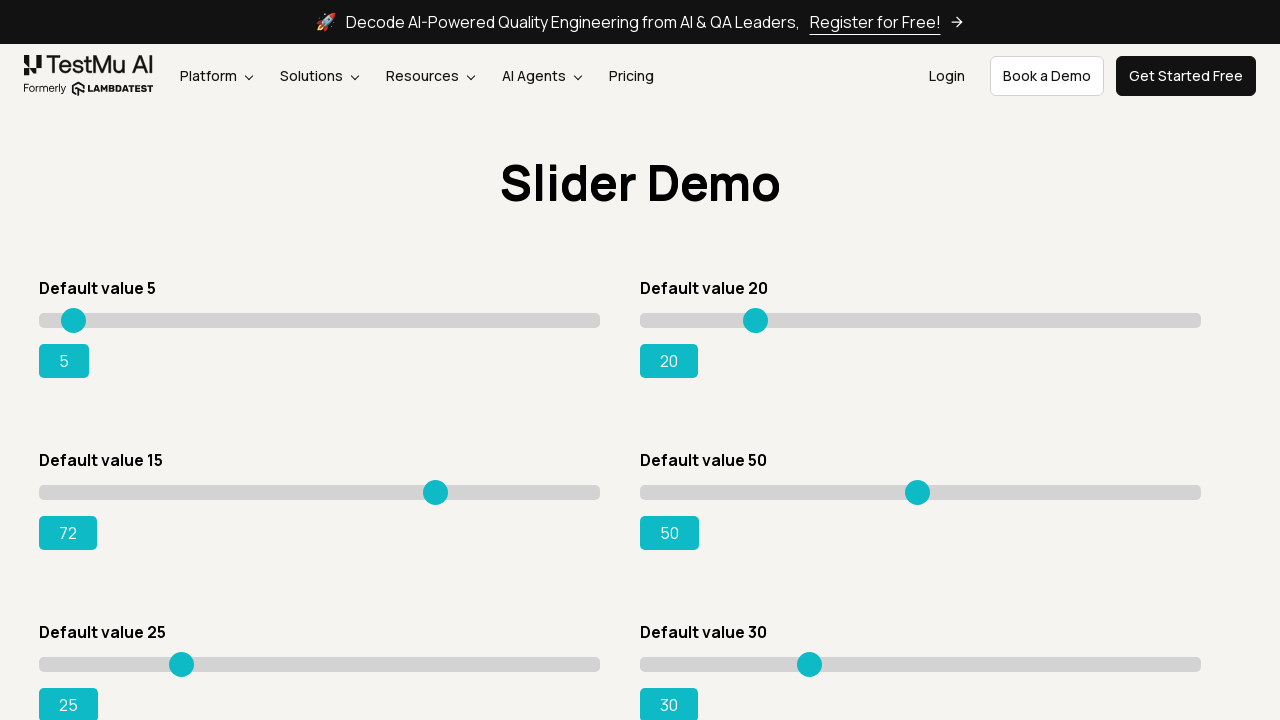

Pressed ArrowRight key to adjust slider (current value: 72) on (//input[@type='range'])[3]
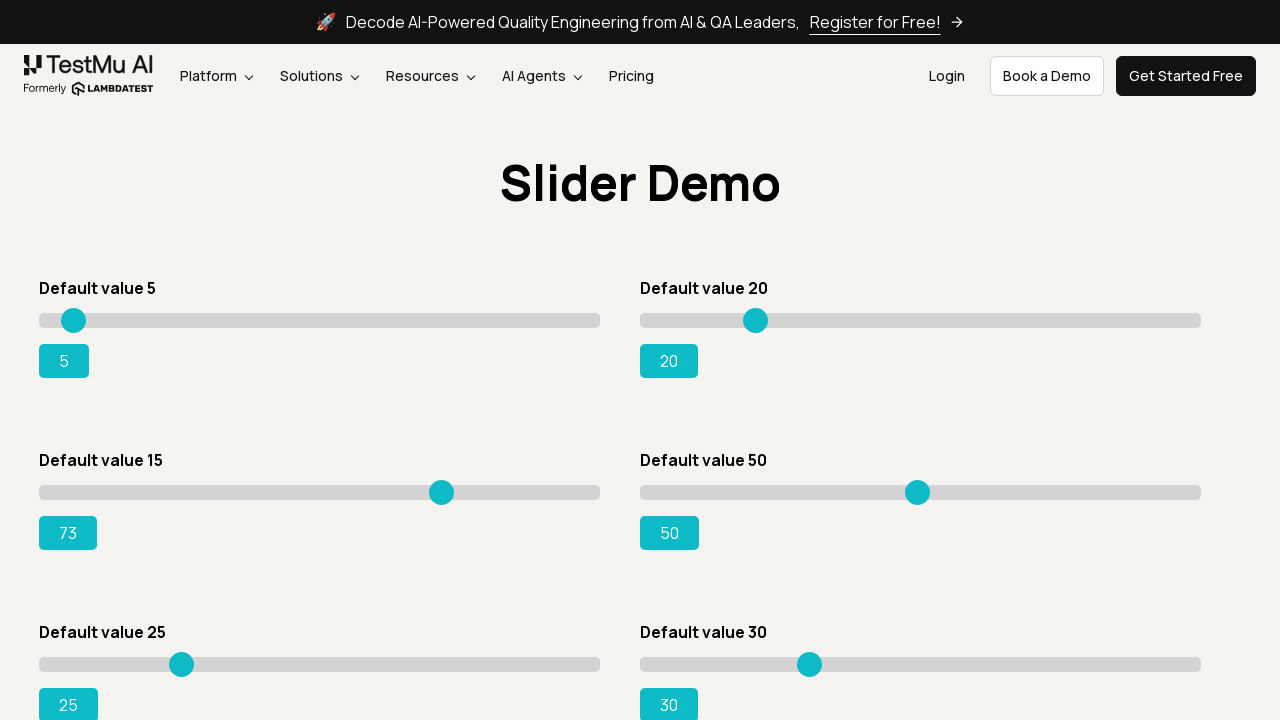

Pressed ArrowRight key to adjust slider (current value: 73) on (//input[@type='range'])[3]
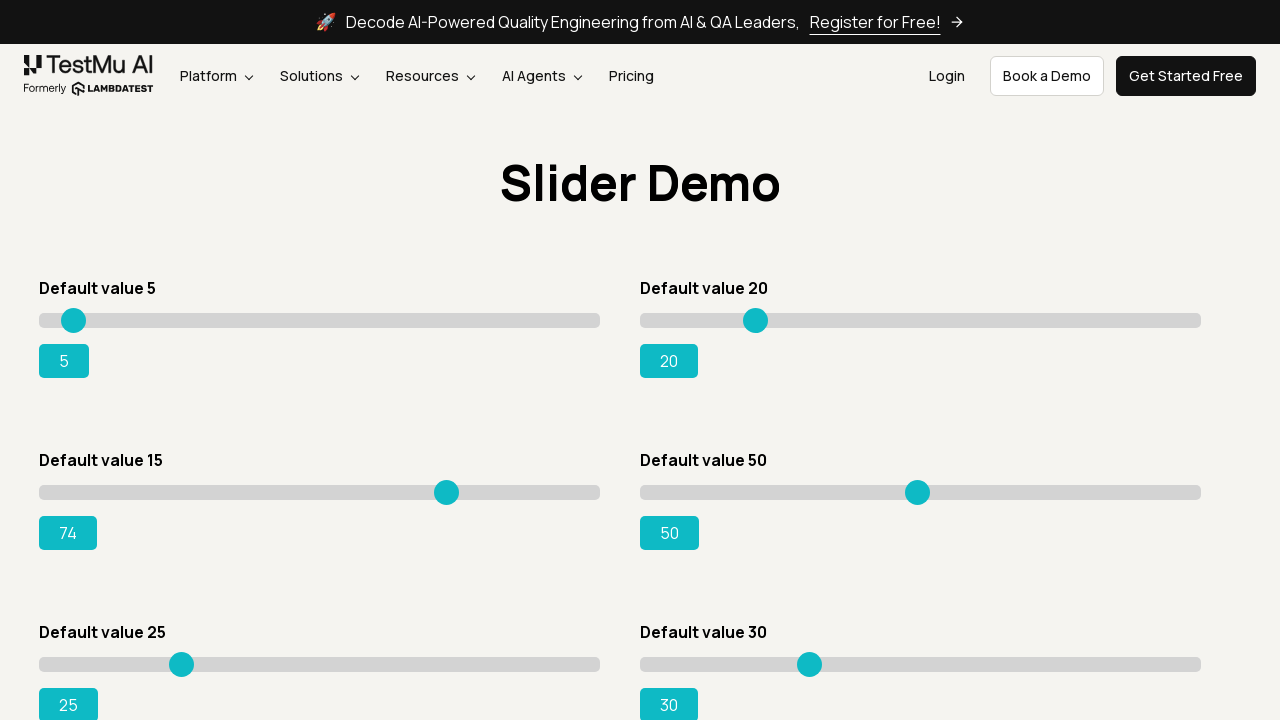

Pressed ArrowRight key to adjust slider (current value: 74) on (//input[@type='range'])[3]
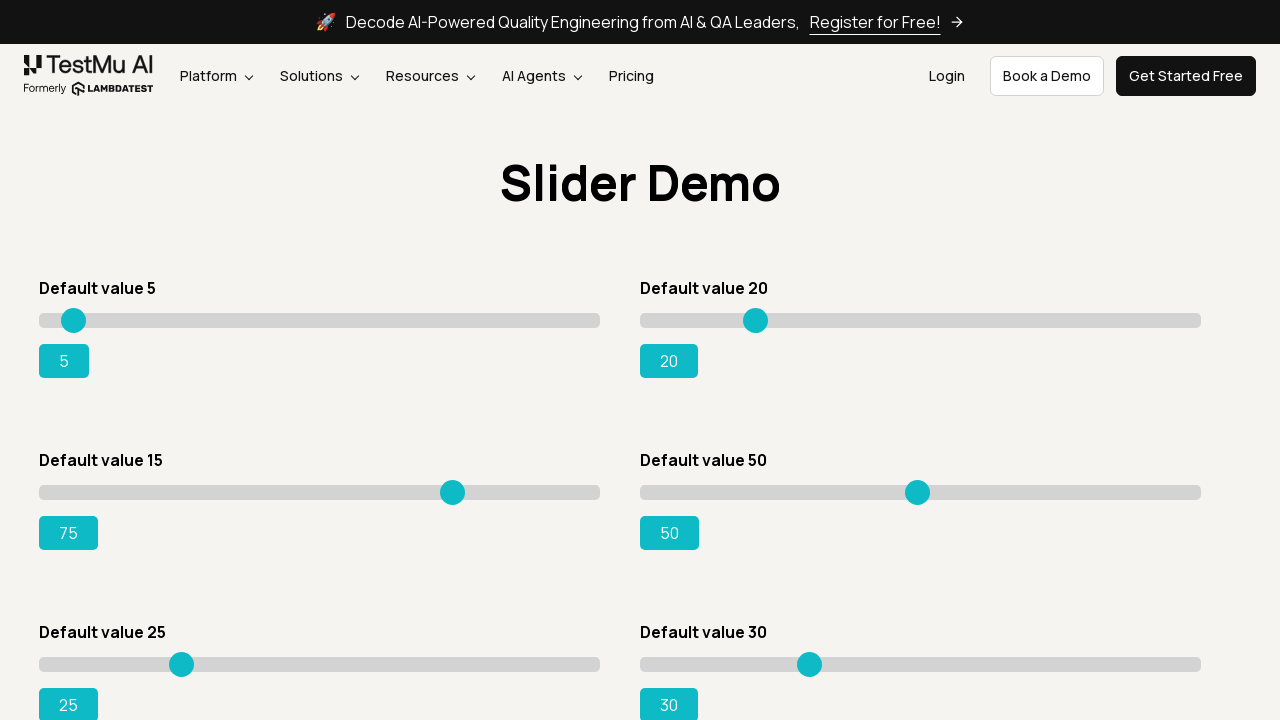

Pressed ArrowRight key to adjust slider (current value: 75) on (//input[@type='range'])[3]
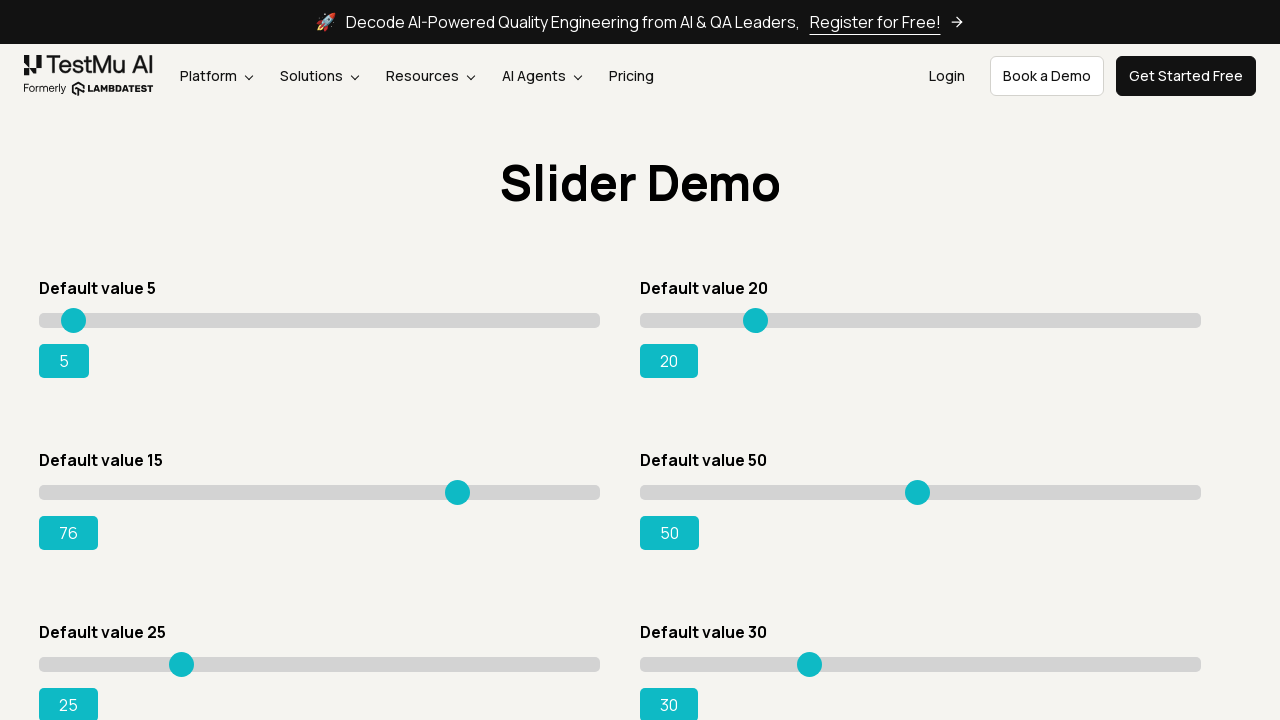

Pressed ArrowRight key to adjust slider (current value: 76) on (//input[@type='range'])[3]
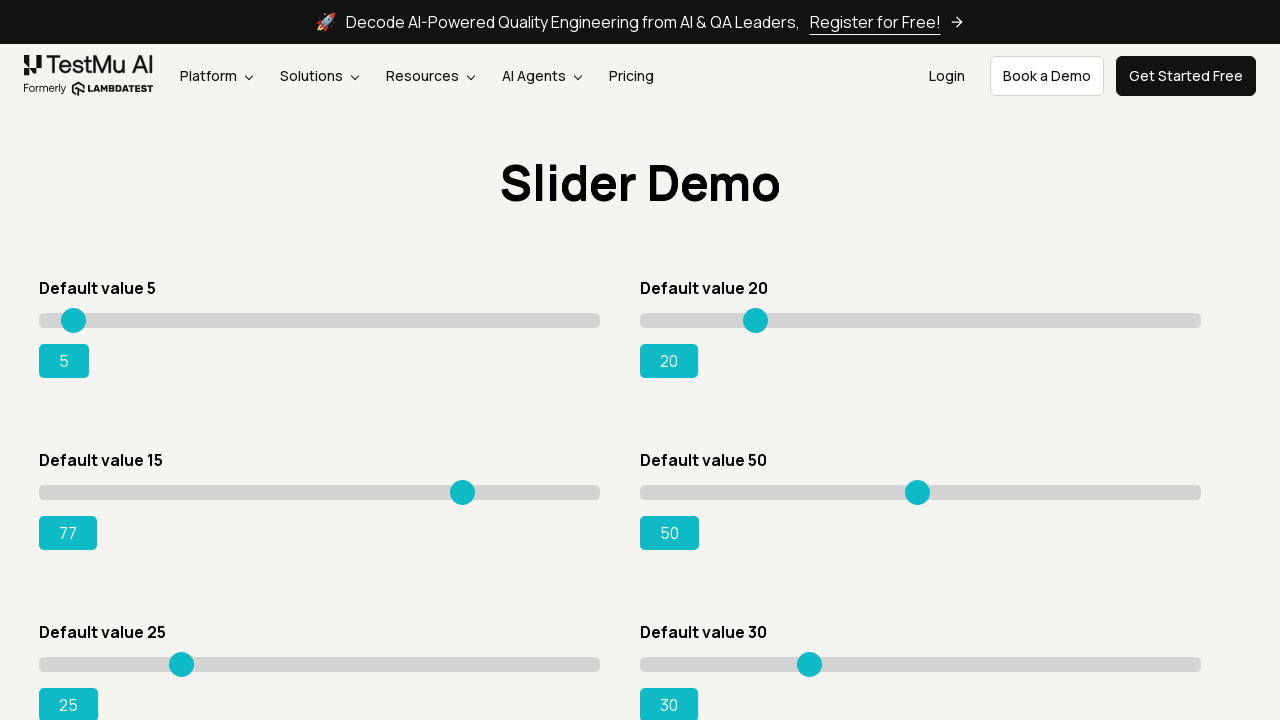

Pressed ArrowRight key to adjust slider (current value: 77) on (//input[@type='range'])[3]
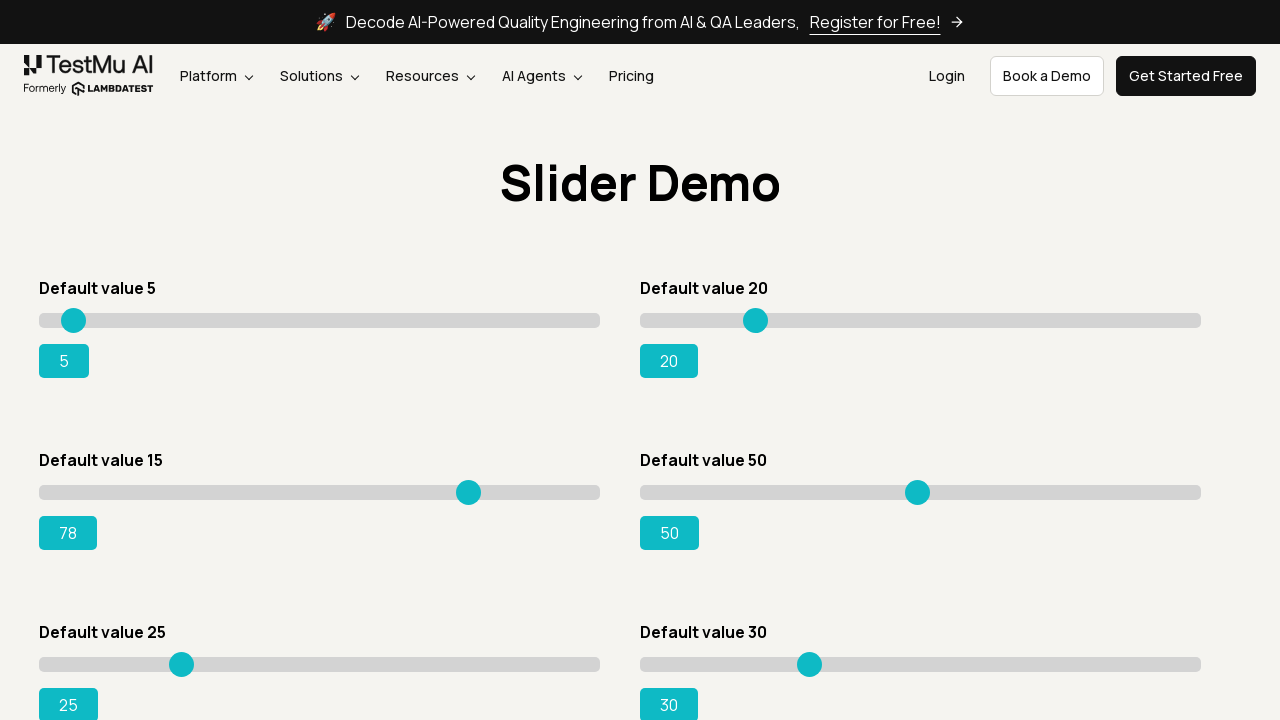

Pressed ArrowRight key to adjust slider (current value: 78) on (//input[@type='range'])[3]
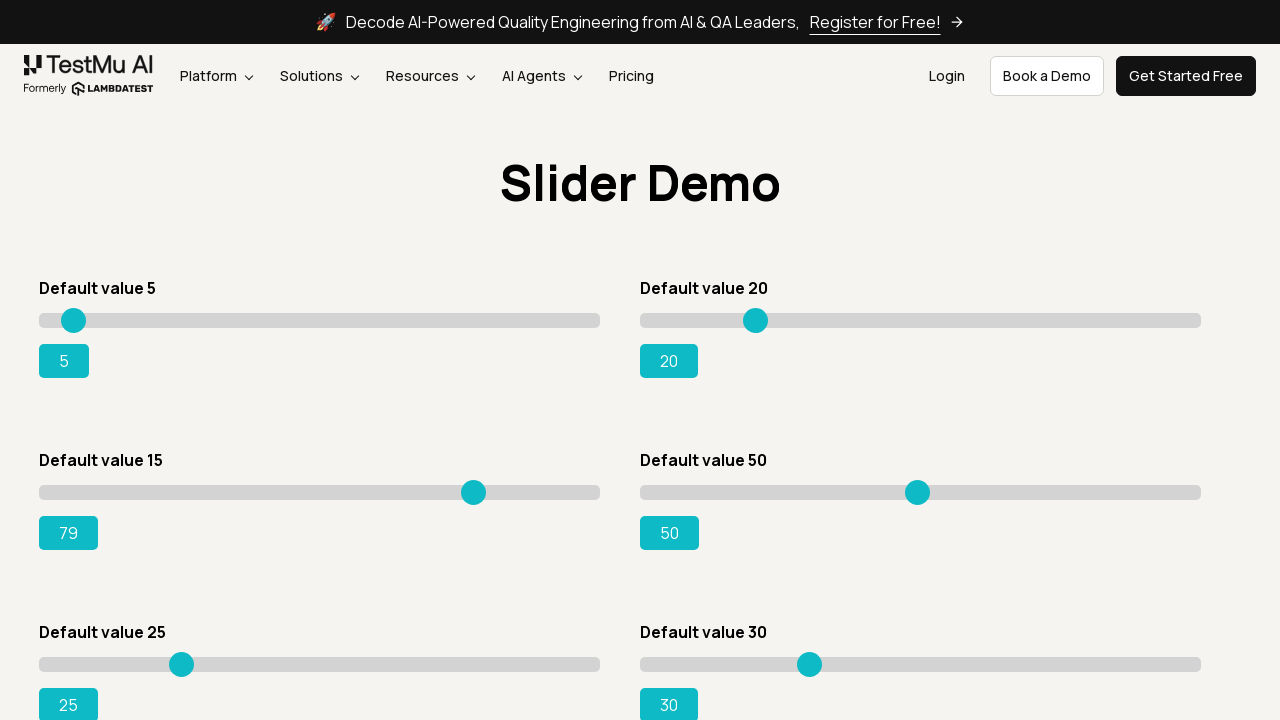

Pressed ArrowRight key to adjust slider (current value: 79) on (//input[@type='range'])[3]
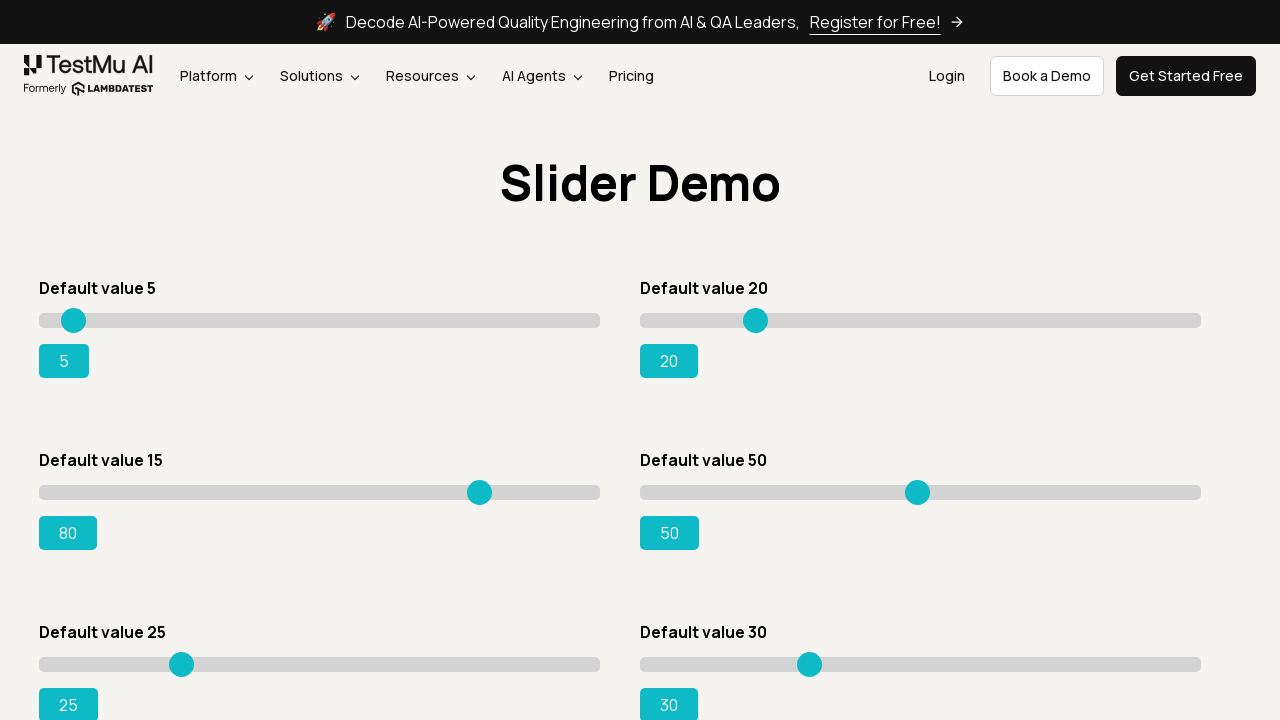

Pressed ArrowRight key to adjust slider (current value: 80) on (//input[@type='range'])[3]
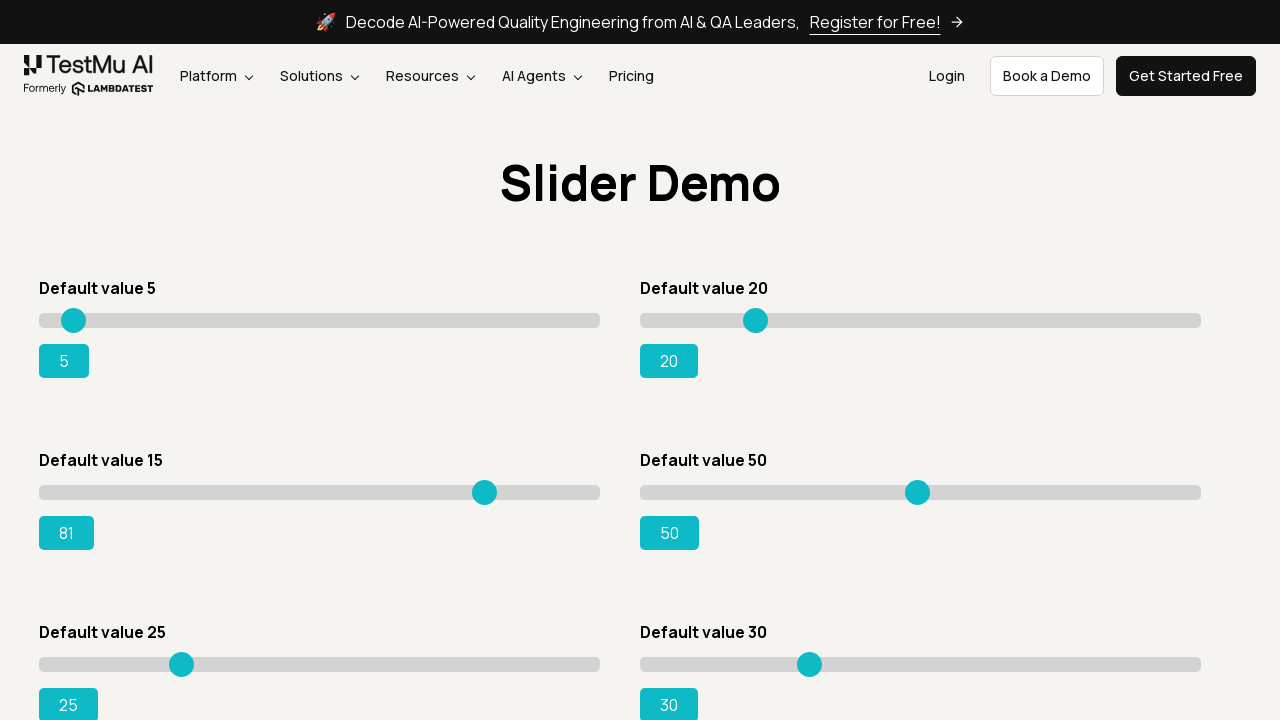

Pressed ArrowRight key to adjust slider (current value: 81) on (//input[@type='range'])[3]
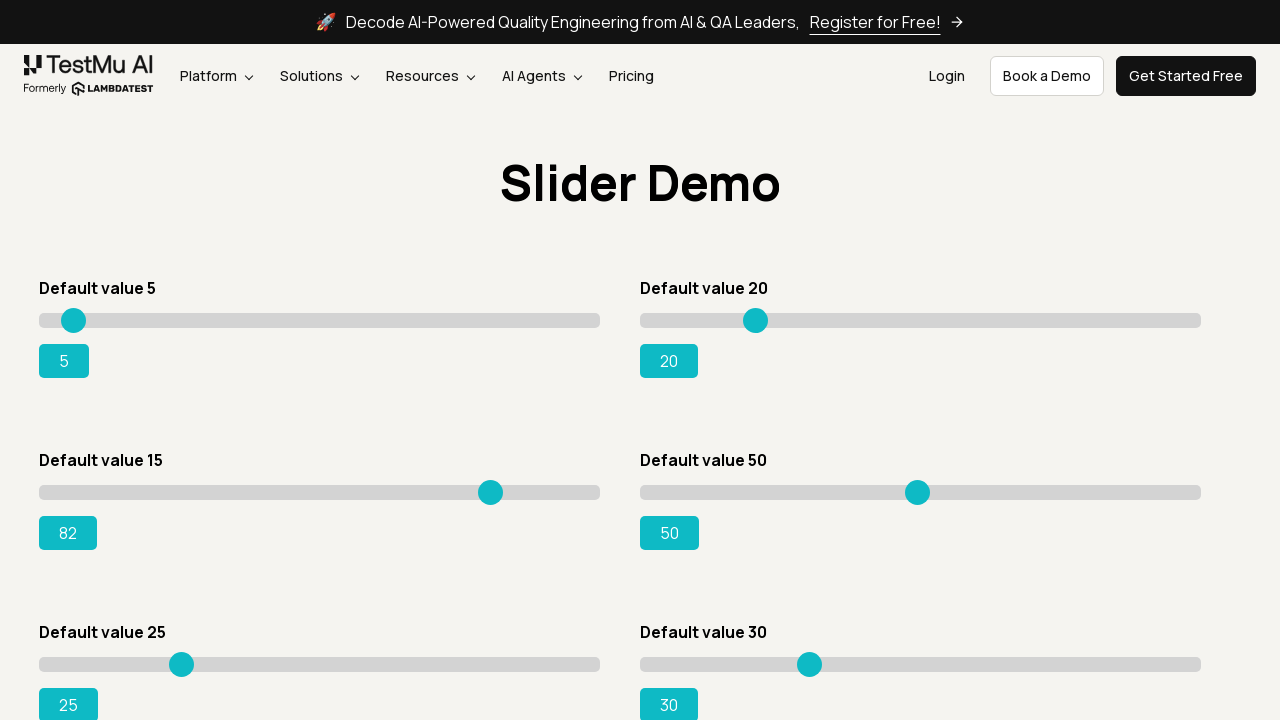

Pressed ArrowRight key to adjust slider (current value: 82) on (//input[@type='range'])[3]
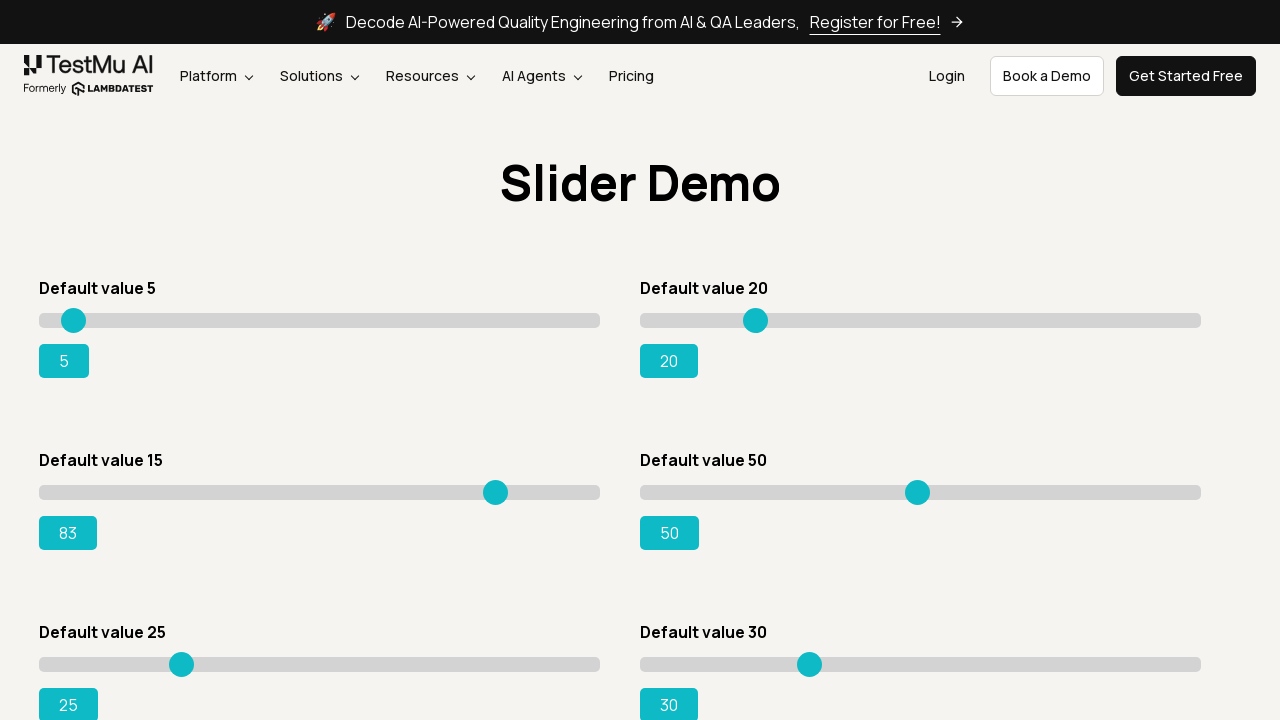

Pressed ArrowRight key to adjust slider (current value: 83) on (//input[@type='range'])[3]
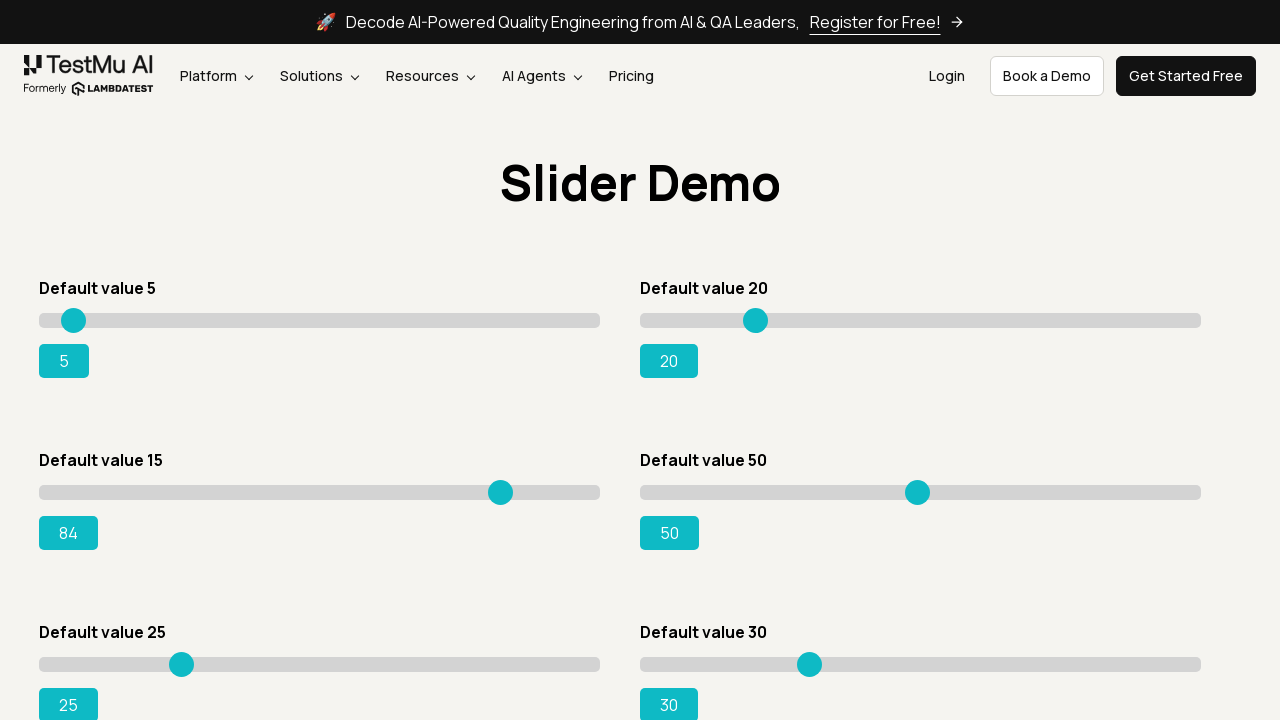

Pressed ArrowRight key to adjust slider (current value: 84) on (//input[@type='range'])[3]
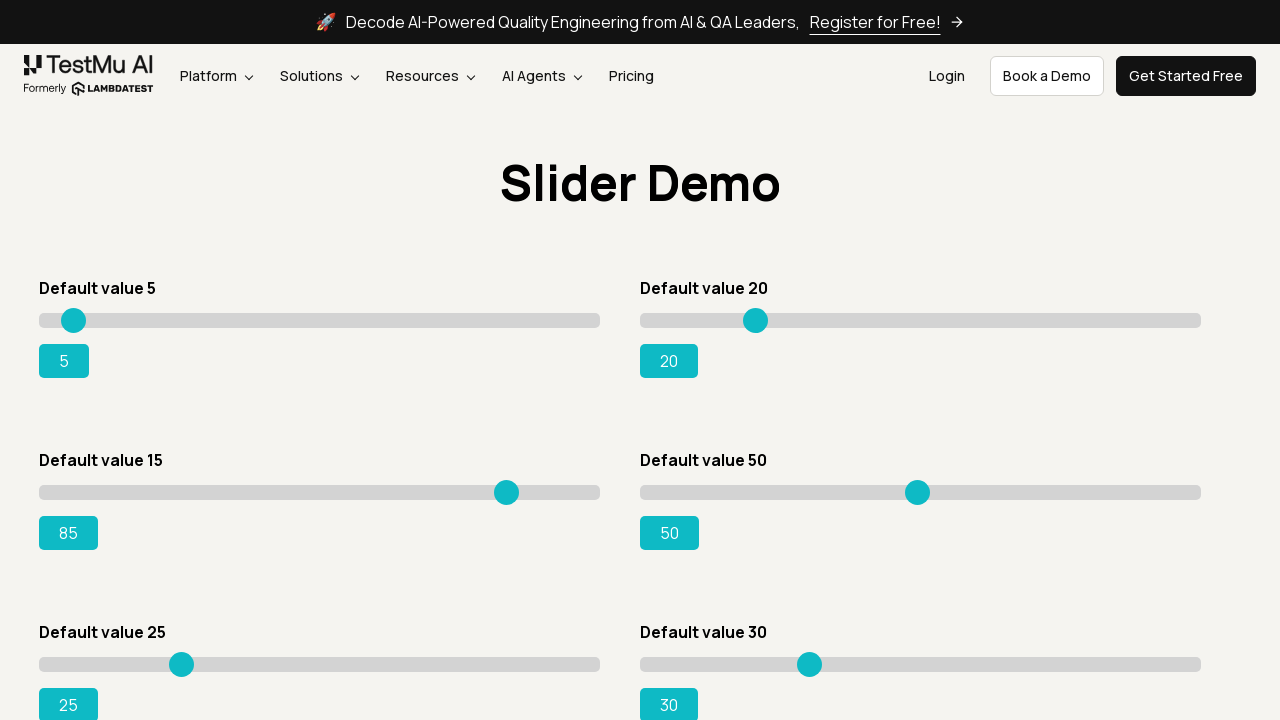

Pressed ArrowRight key to adjust slider (current value: 85) on (//input[@type='range'])[3]
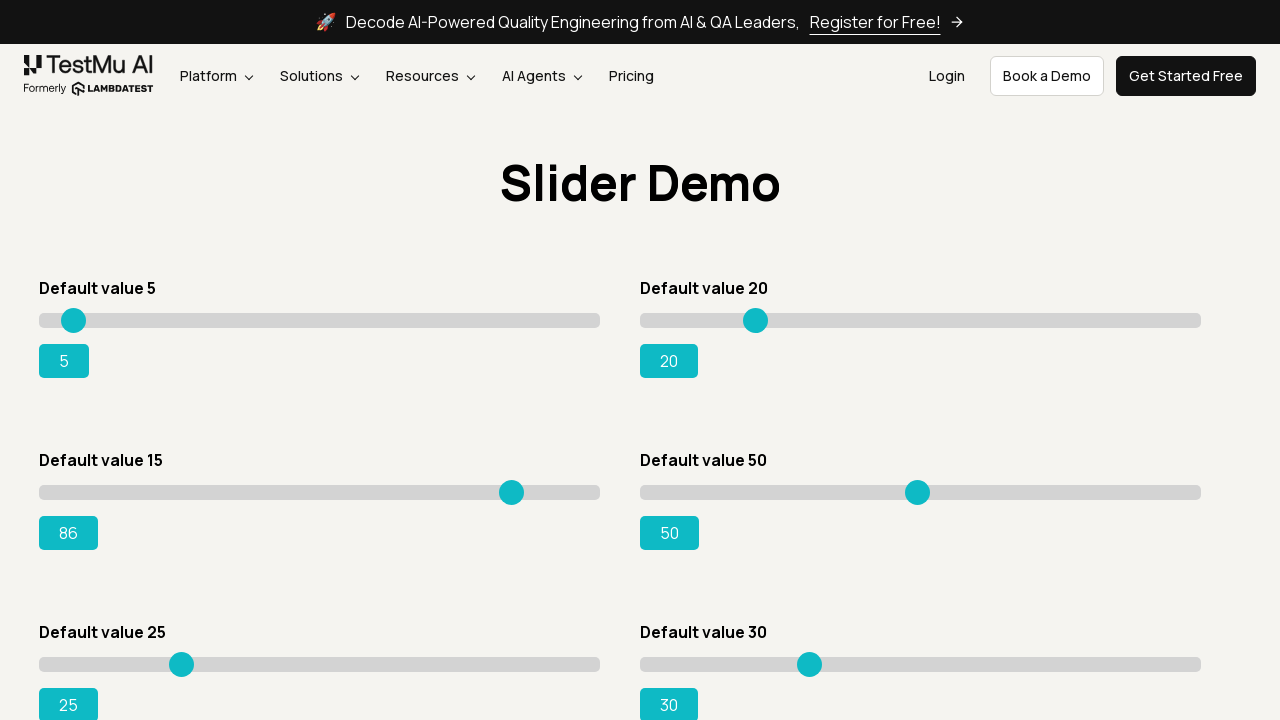

Pressed ArrowRight key to adjust slider (current value: 86) on (//input[@type='range'])[3]
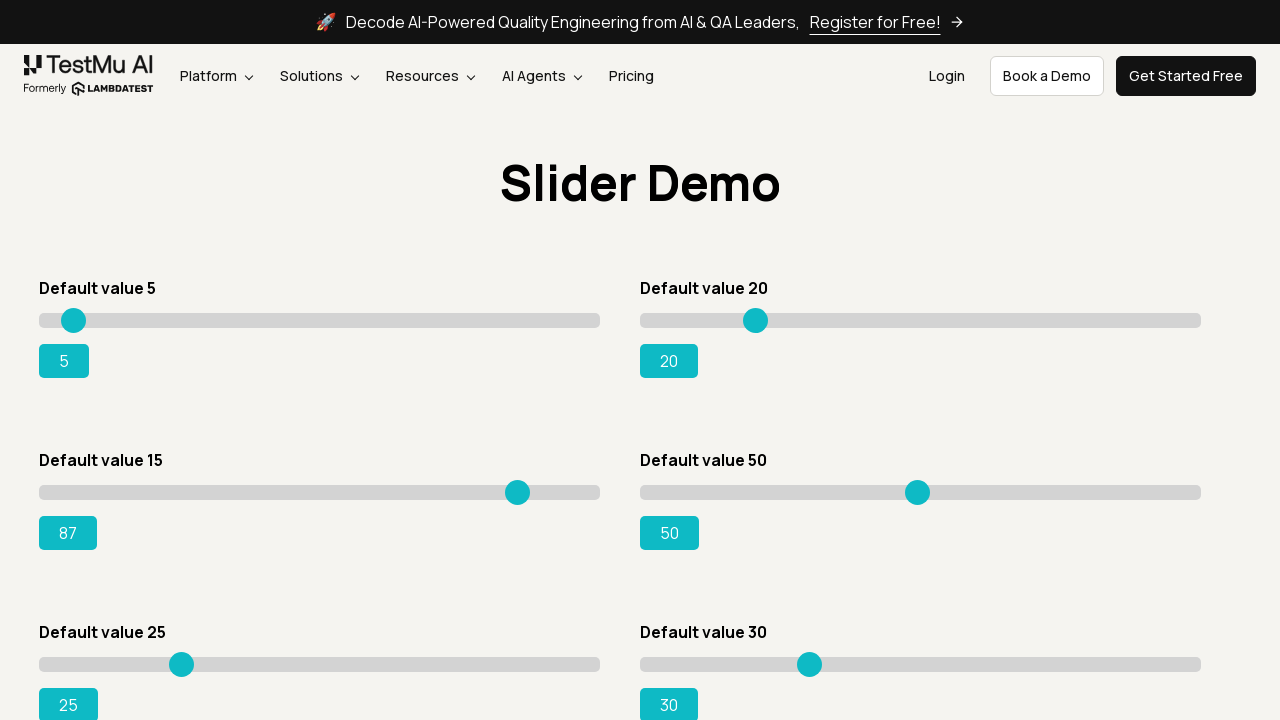

Pressed ArrowRight key to adjust slider (current value: 87) on (//input[@type='range'])[3]
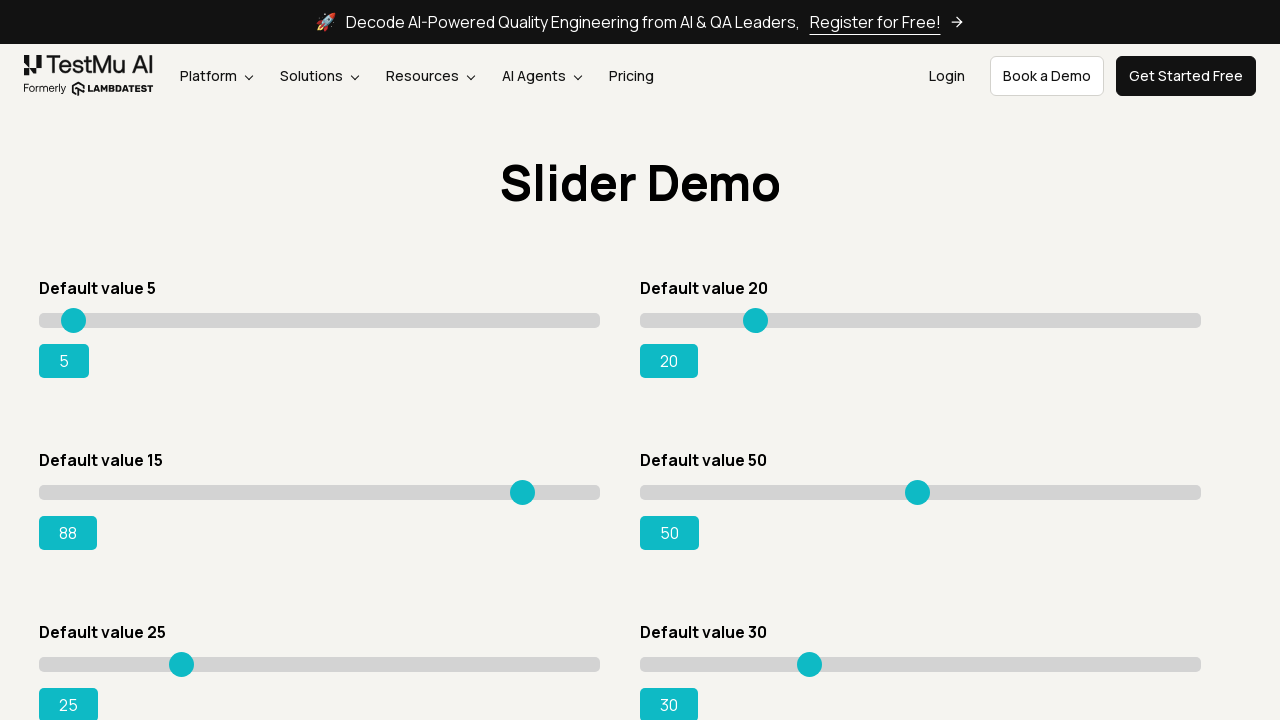

Pressed ArrowRight key to adjust slider (current value: 88) on (//input[@type='range'])[3]
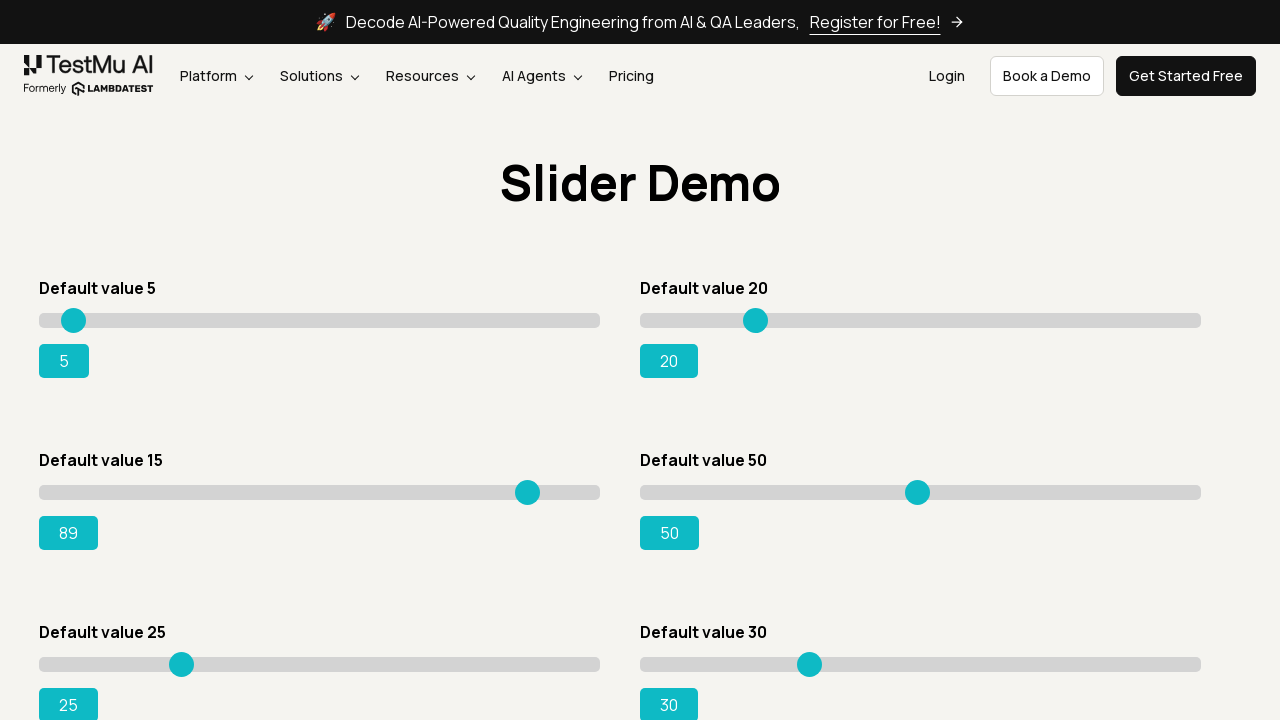

Pressed ArrowRight key to adjust slider (current value: 89) on (//input[@type='range'])[3]
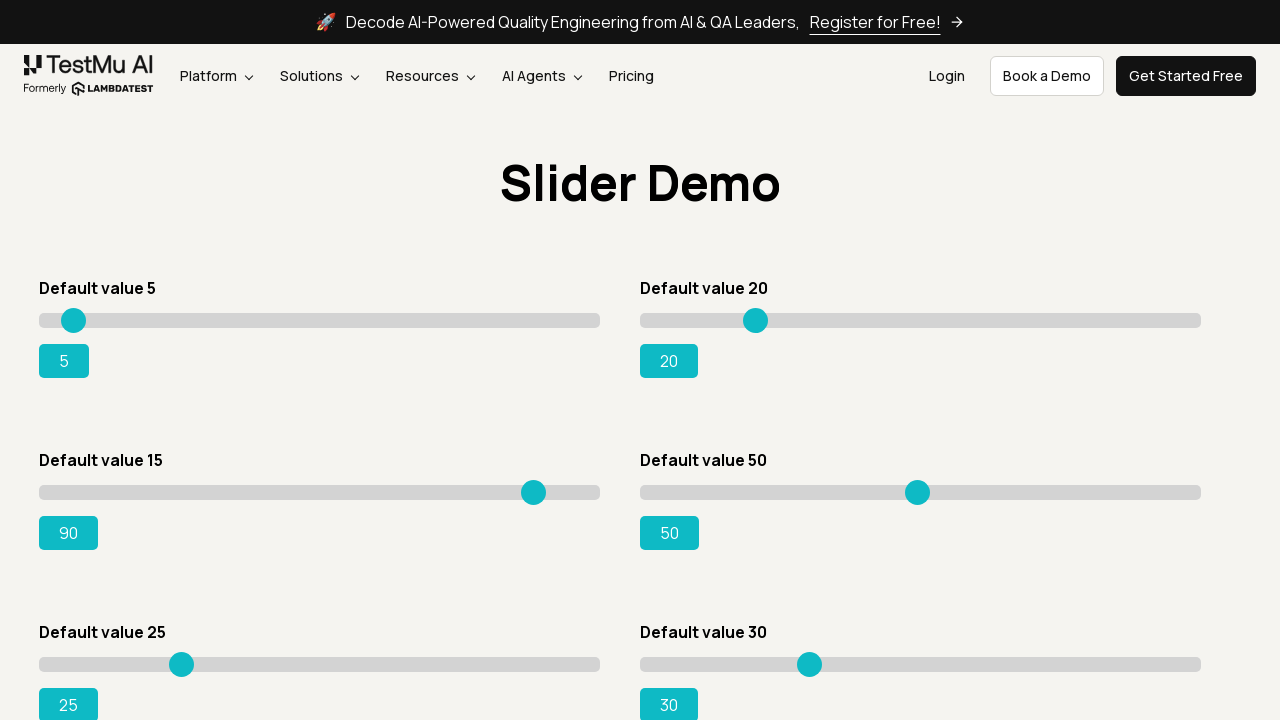

Pressed ArrowRight key to adjust slider (current value: 90) on (//input[@type='range'])[3]
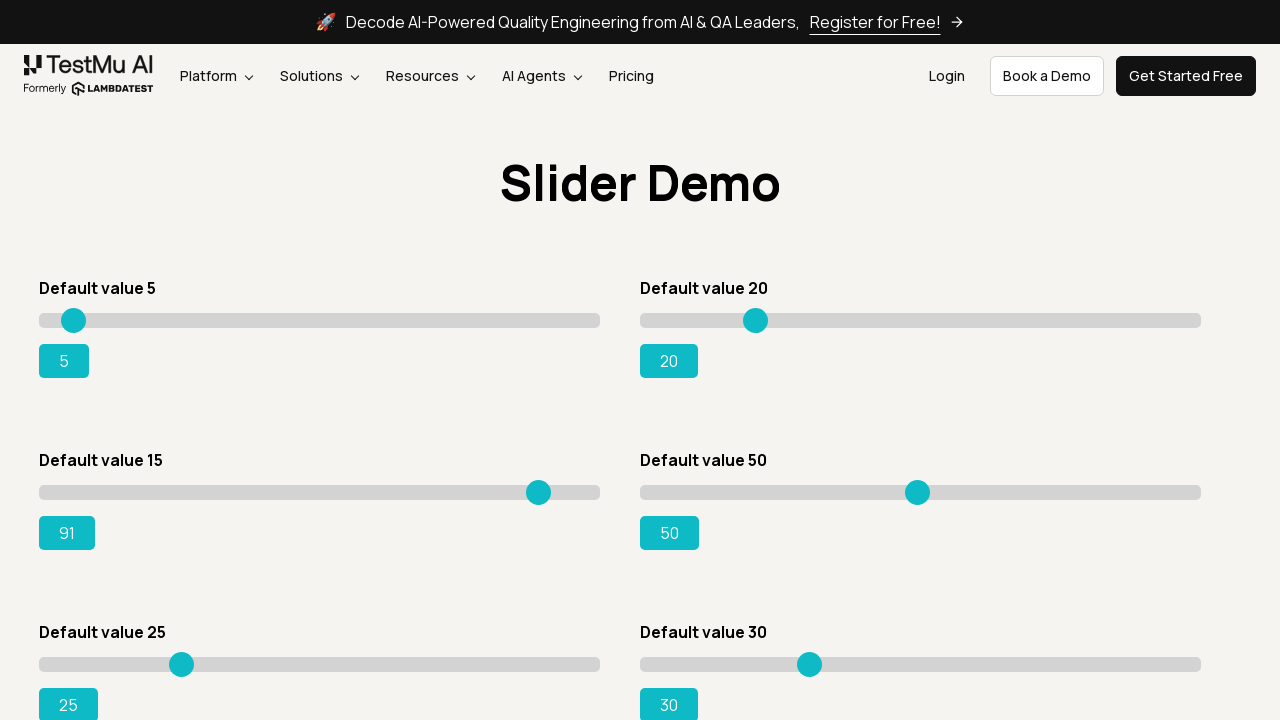

Pressed ArrowRight key to adjust slider (current value: 91) on (//input[@type='range'])[3]
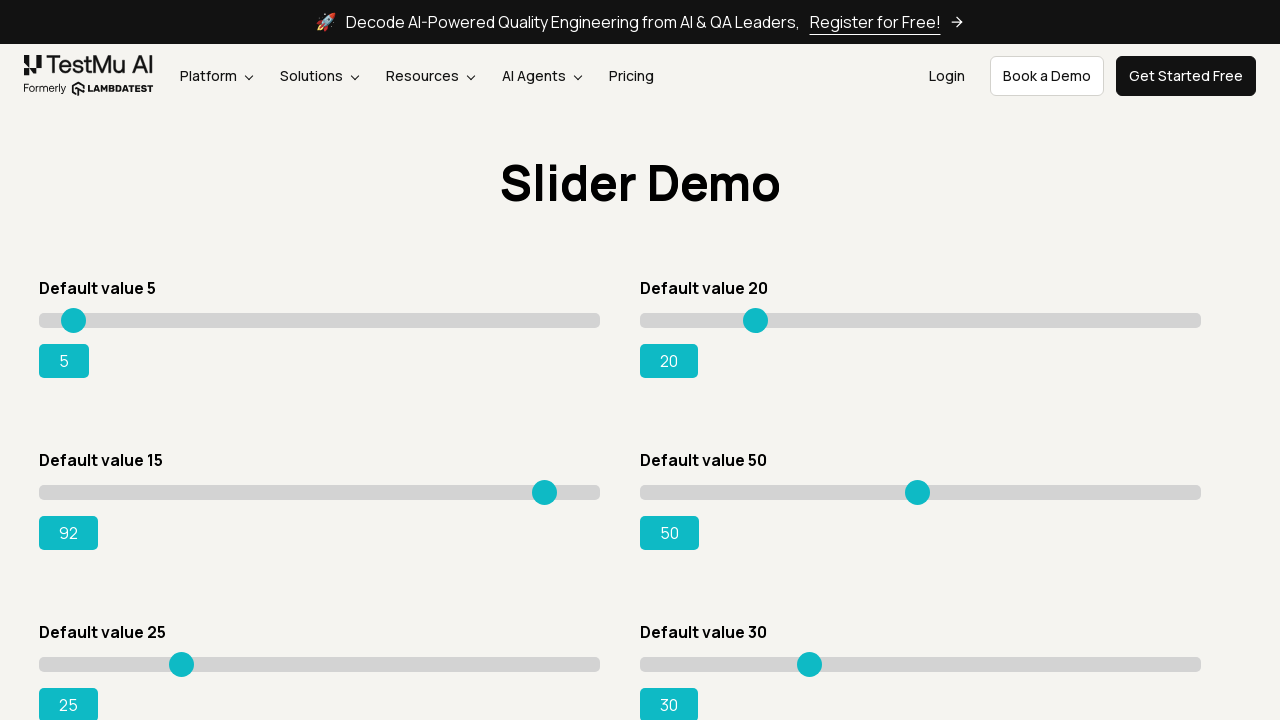

Pressed ArrowRight key to adjust slider (current value: 92) on (//input[@type='range'])[3]
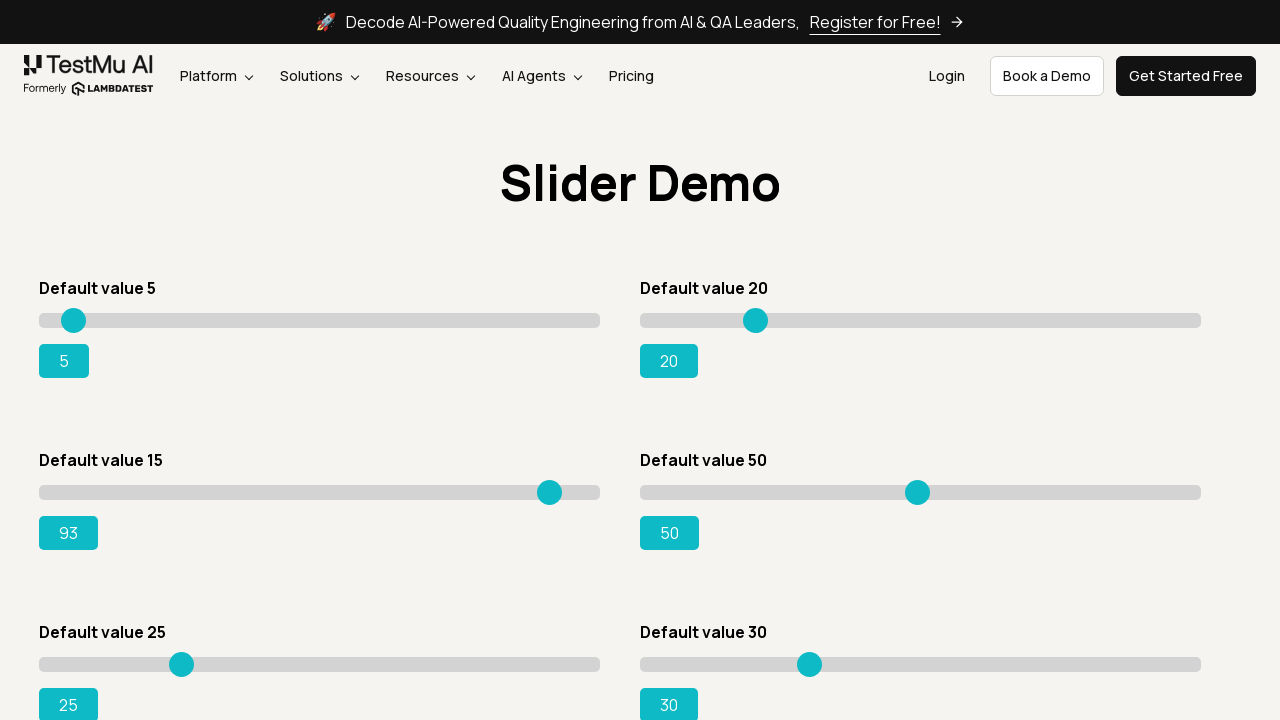

Pressed ArrowRight key to adjust slider (current value: 93) on (//input[@type='range'])[3]
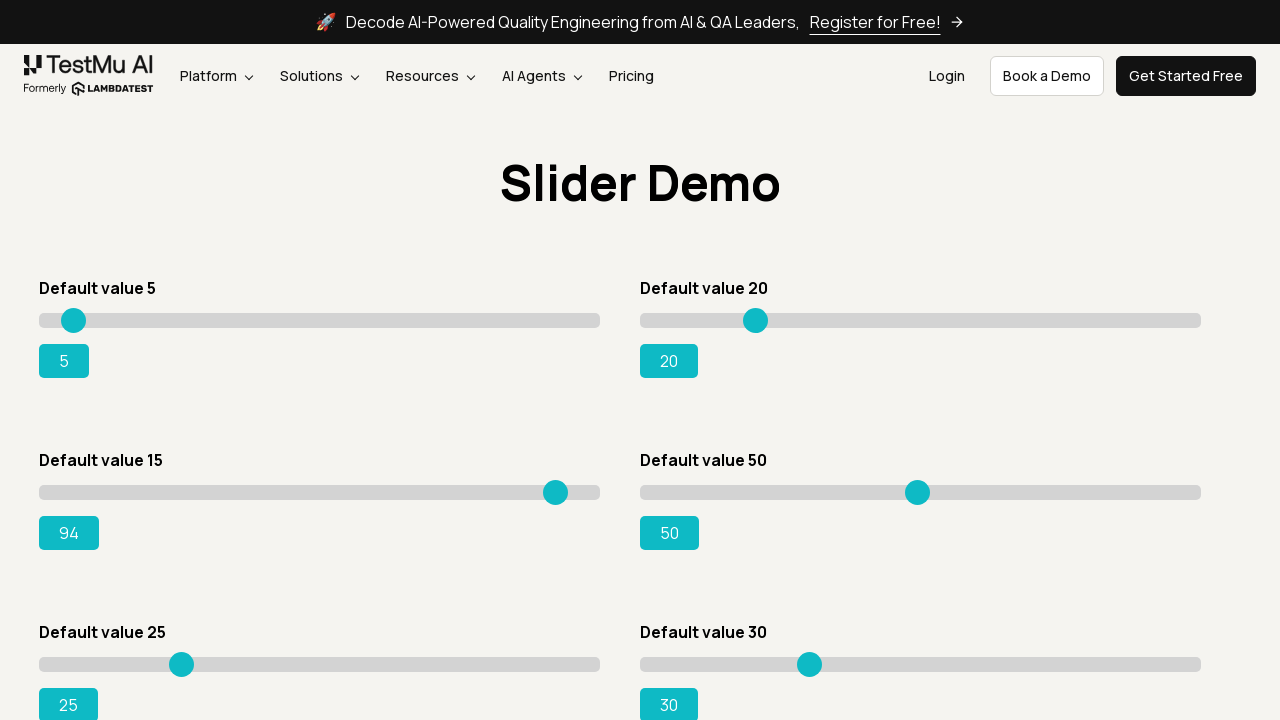

Pressed ArrowRight key to adjust slider (current value: 94) on (//input[@type='range'])[3]
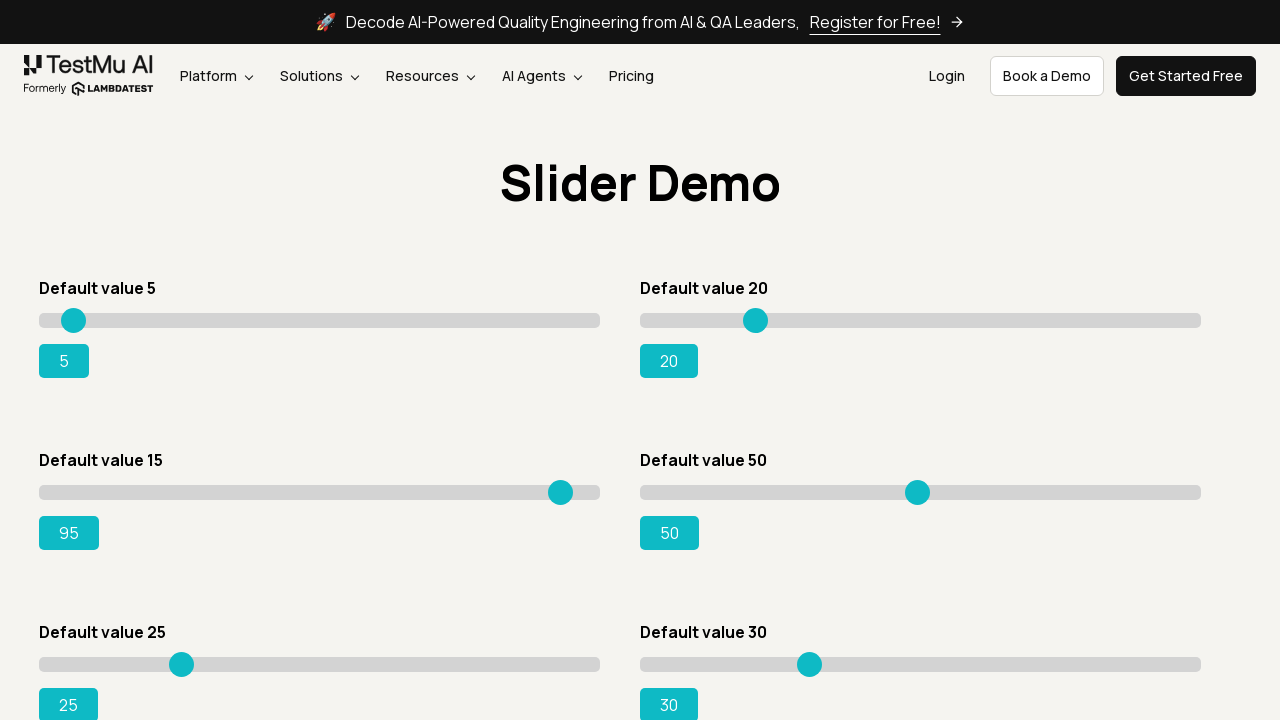

Verified that slider reached target value of 95
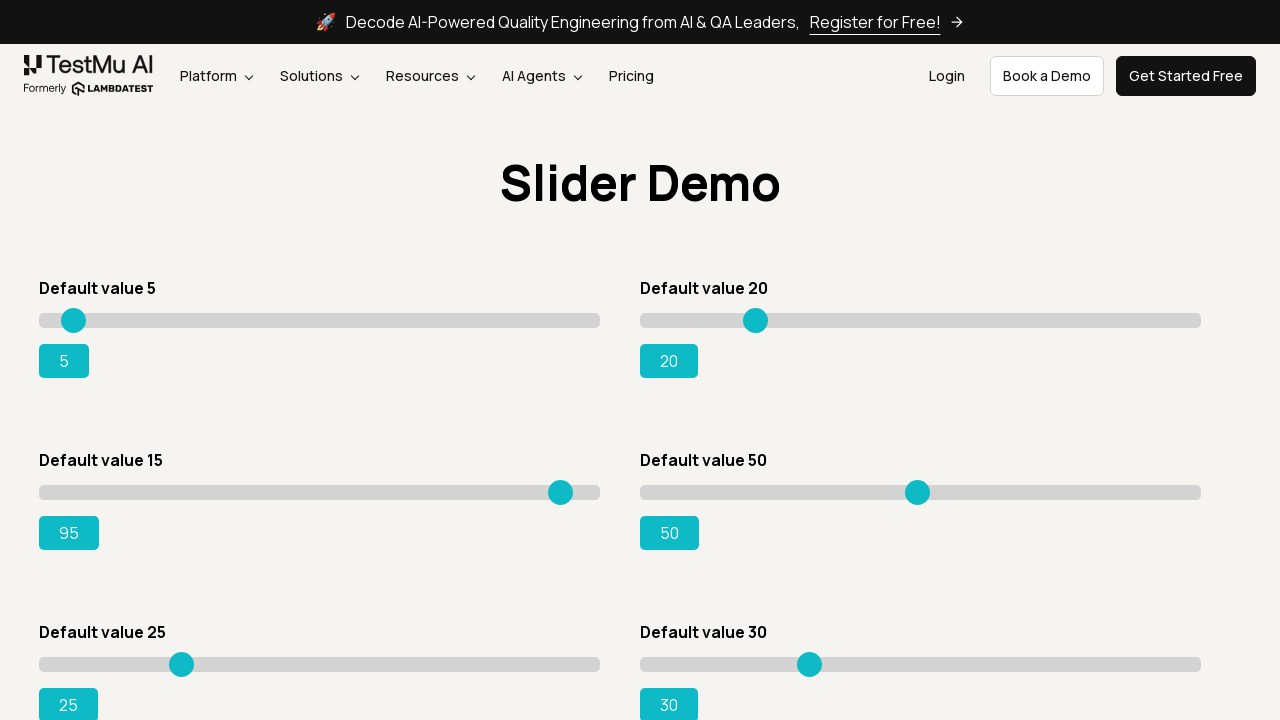

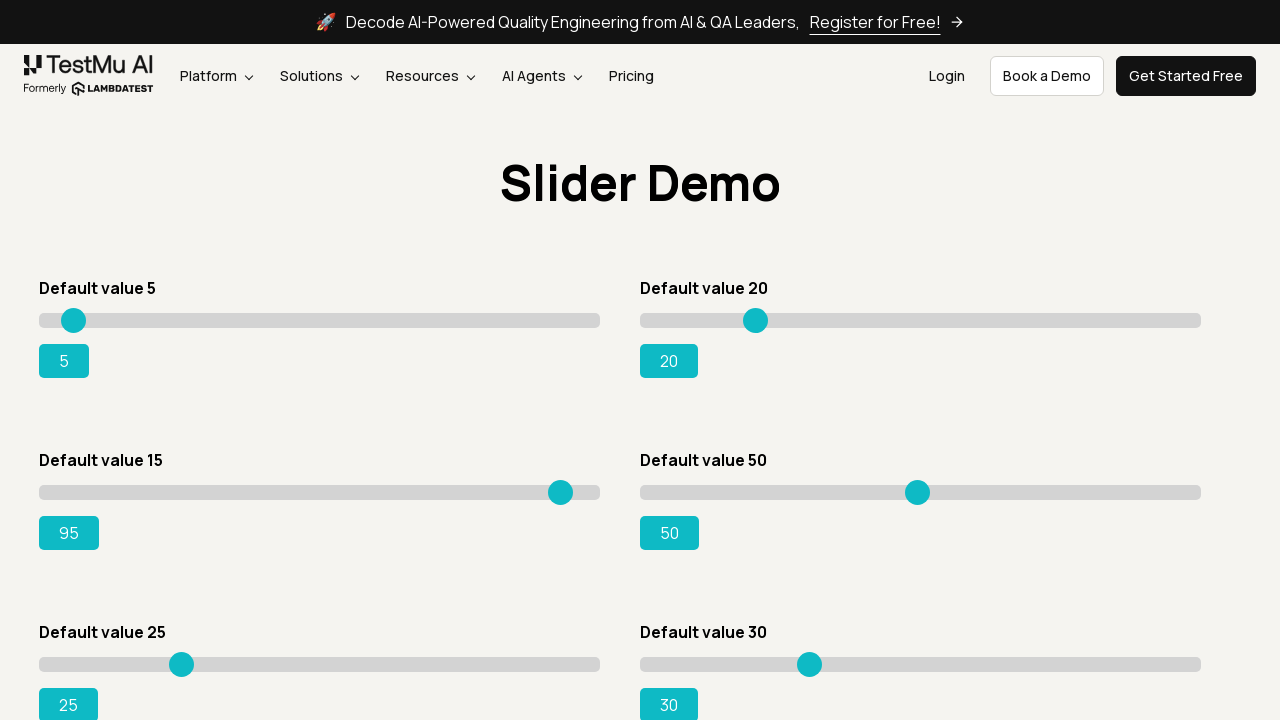